Tests filling out a large form by populating all input fields with text and submitting the form via button click

Starting URL: http://suninjuly.github.io/huge_form.html

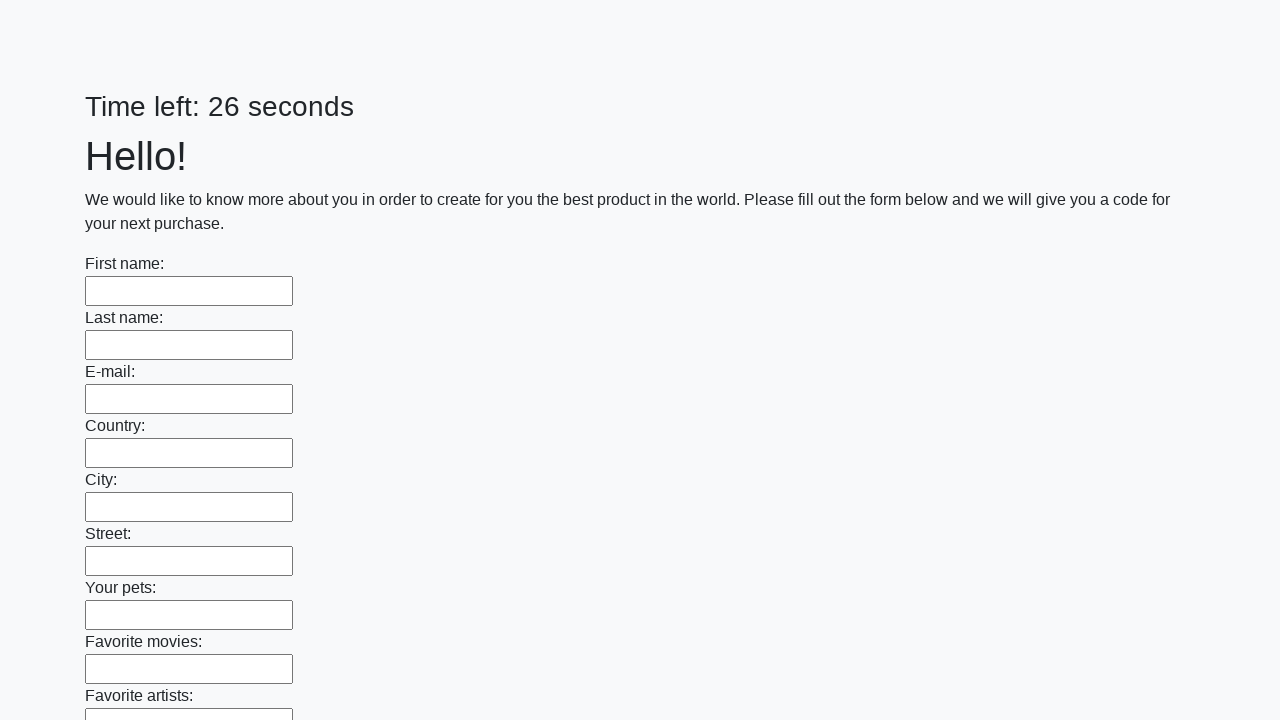

Navigated to huge form page
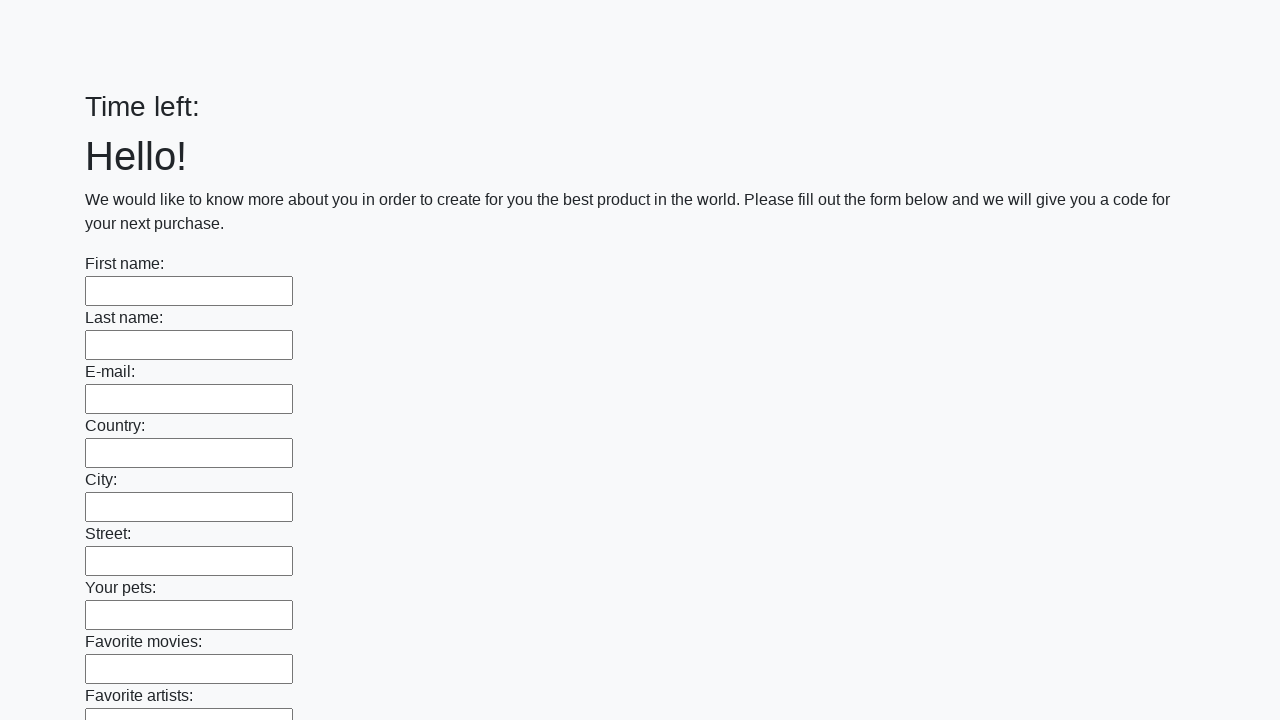

Filled input field with 'Test Answer 123' on input >> nth=0
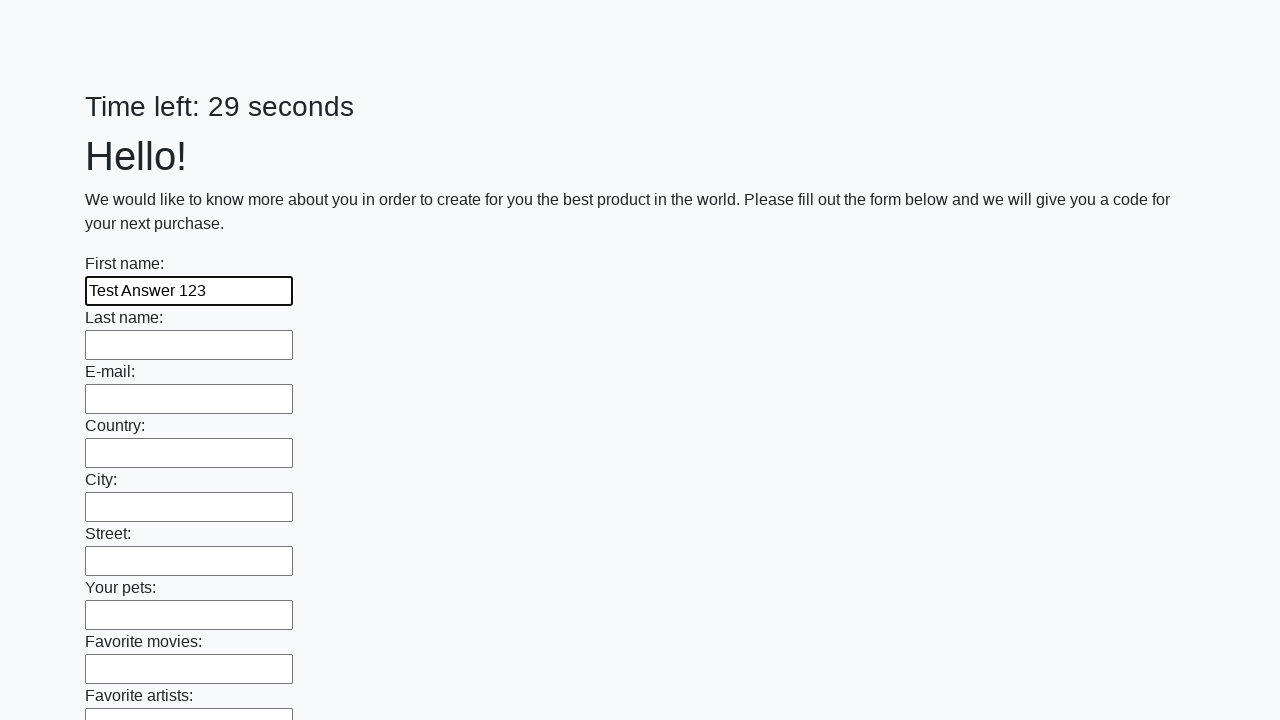

Filled input field with 'Test Answer 123' on input >> nth=1
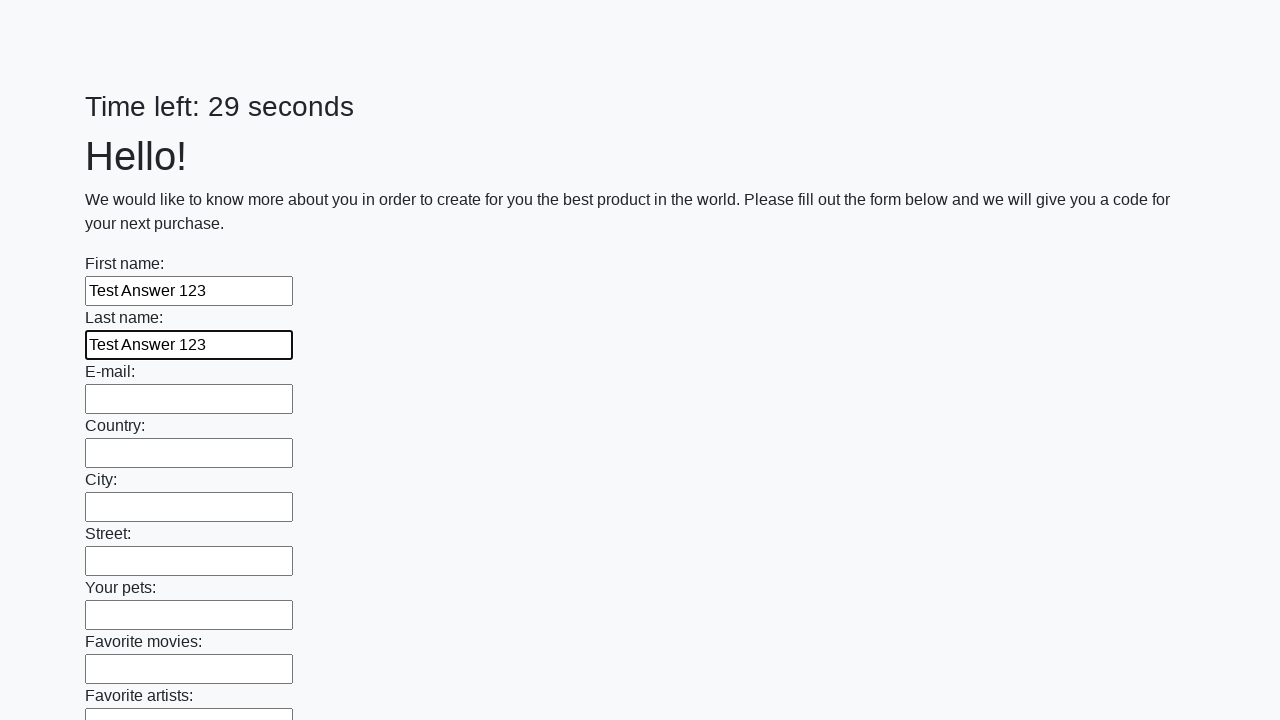

Filled input field with 'Test Answer 123' on input >> nth=2
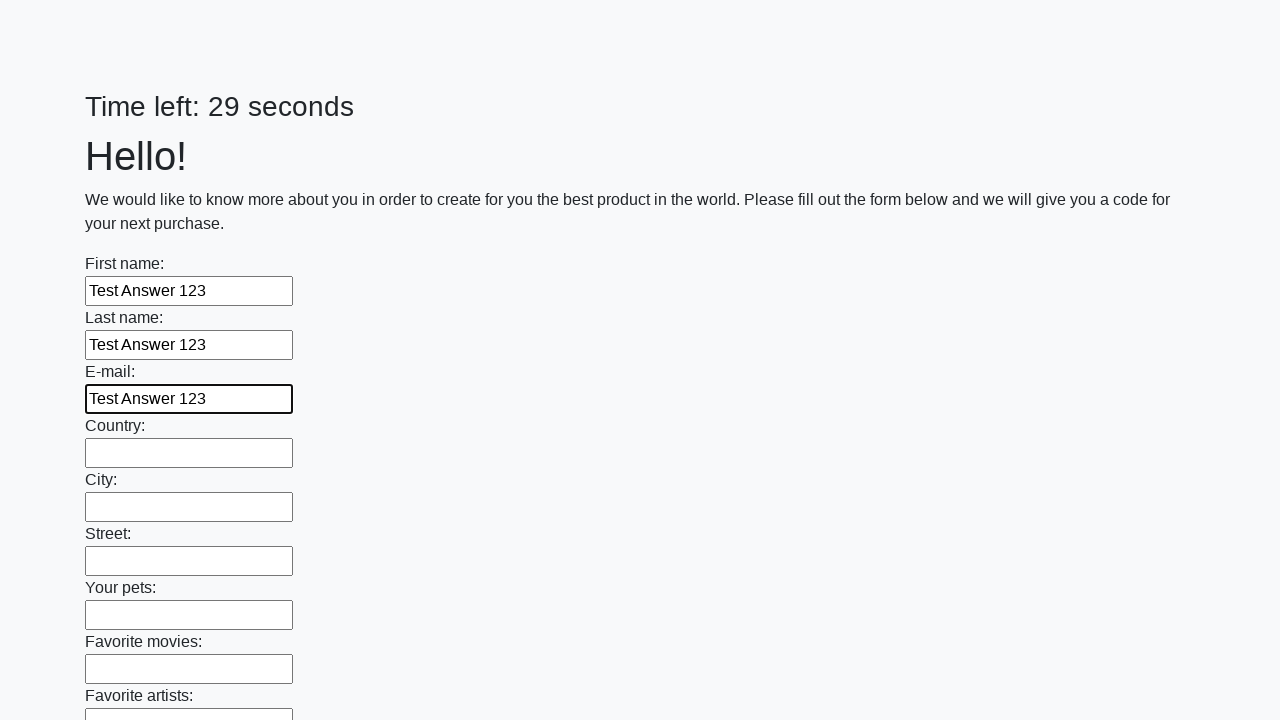

Filled input field with 'Test Answer 123' on input >> nth=3
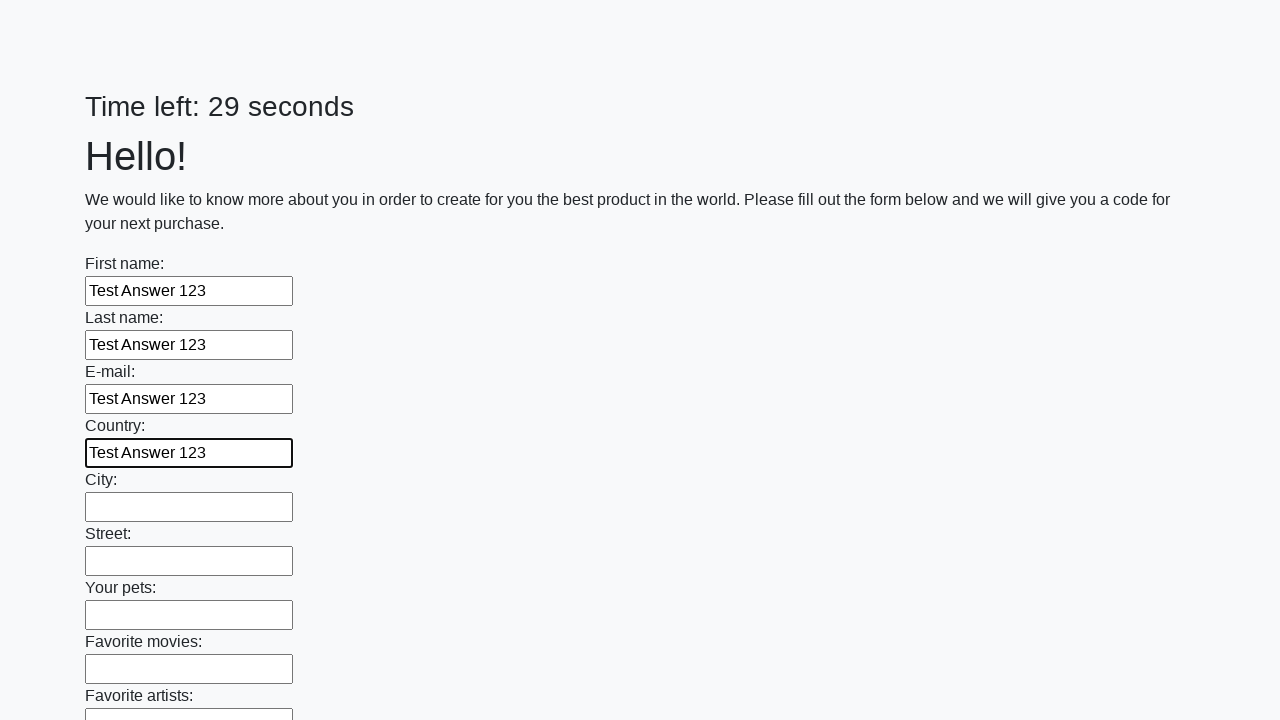

Filled input field with 'Test Answer 123' on input >> nth=4
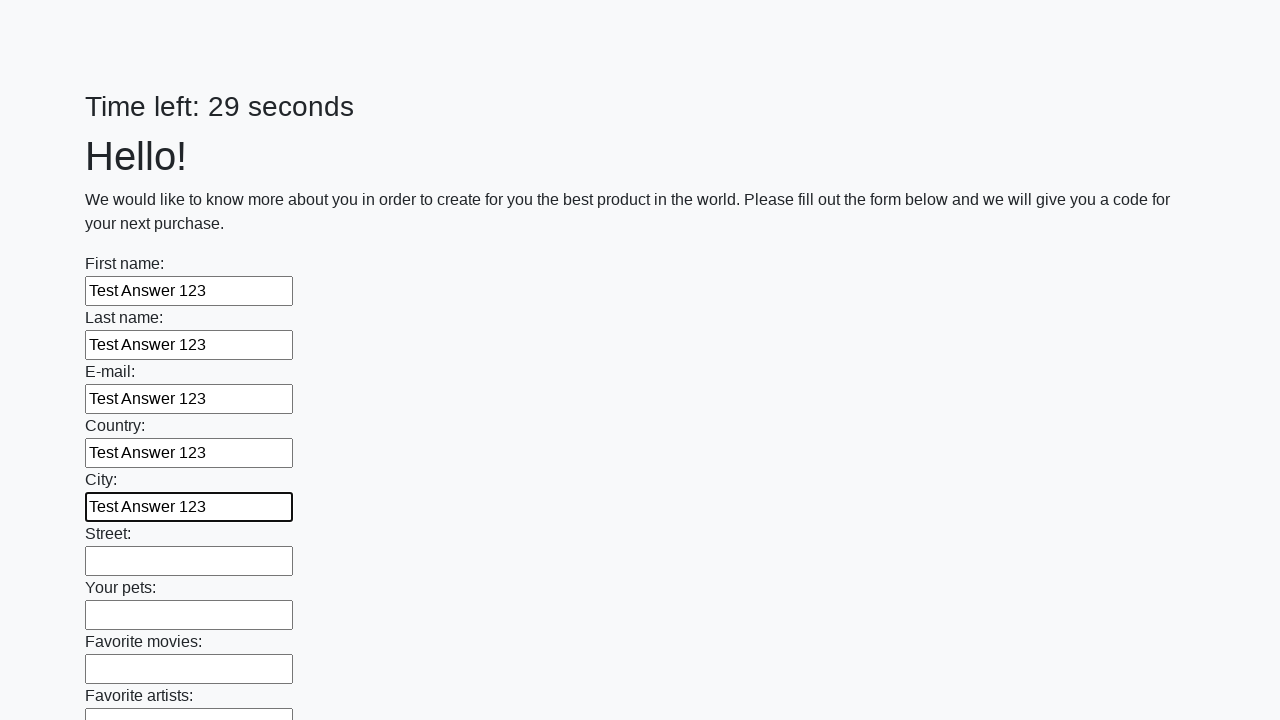

Filled input field with 'Test Answer 123' on input >> nth=5
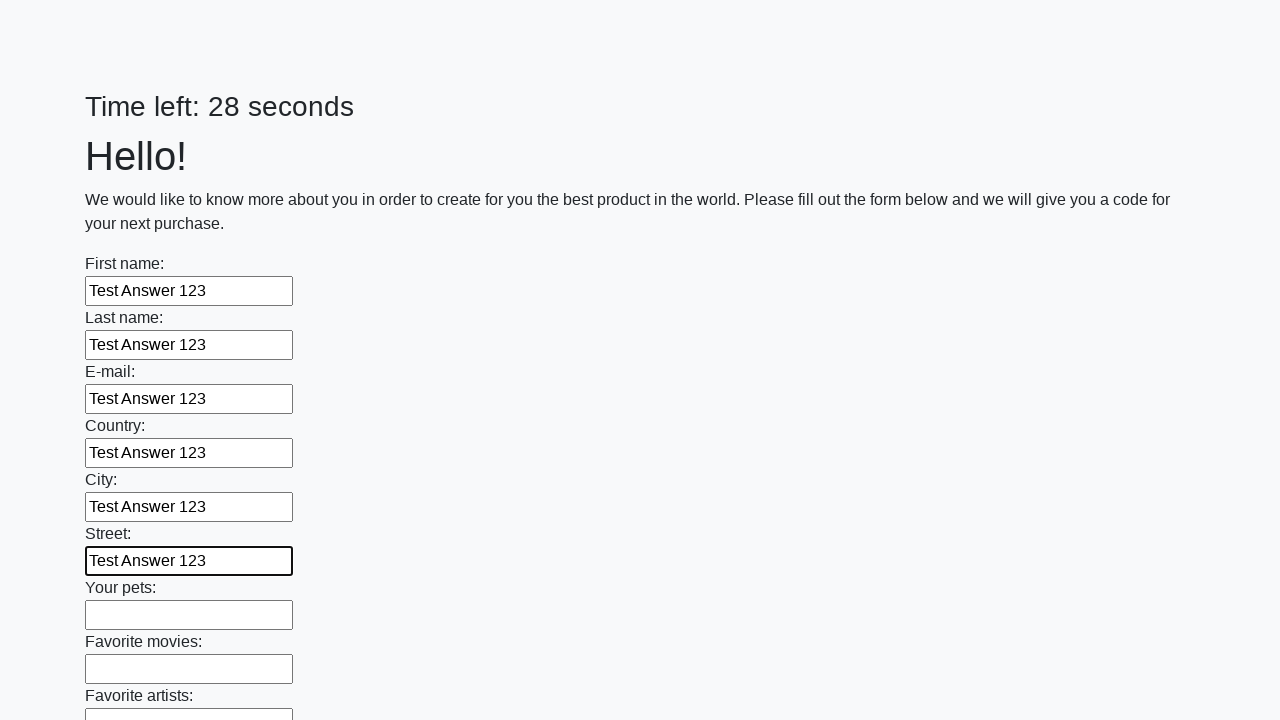

Filled input field with 'Test Answer 123' on input >> nth=6
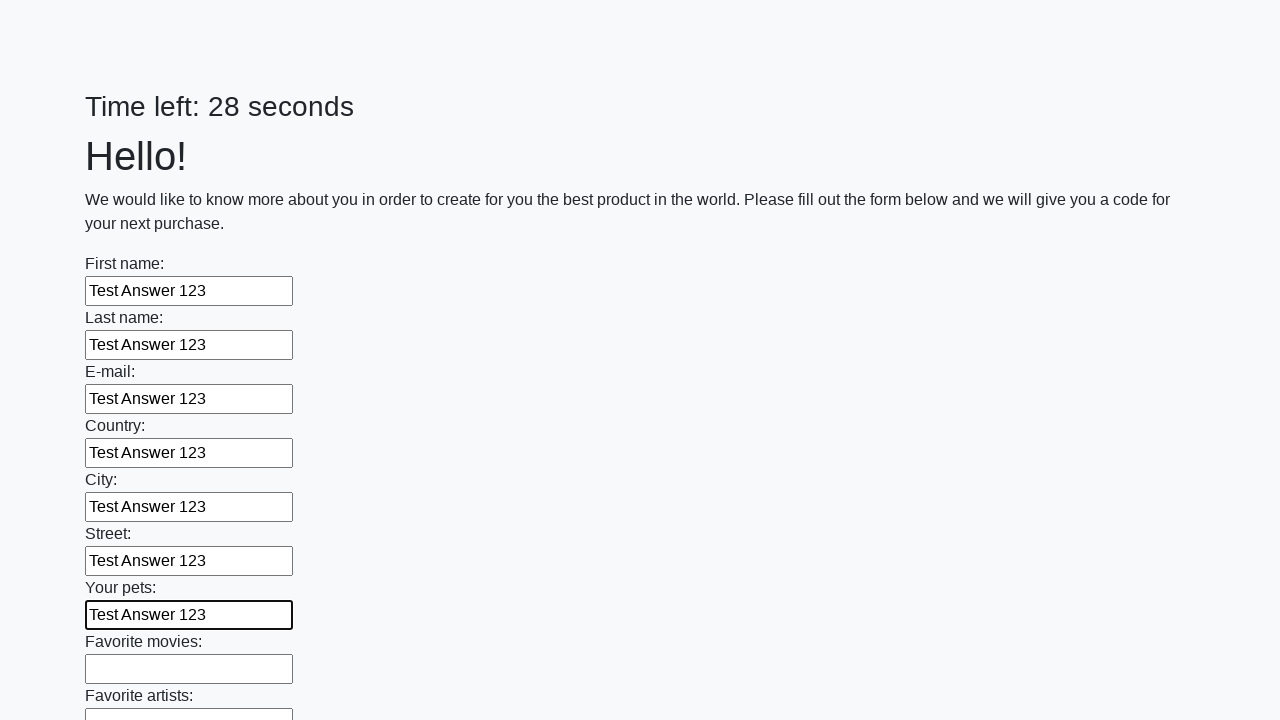

Filled input field with 'Test Answer 123' on input >> nth=7
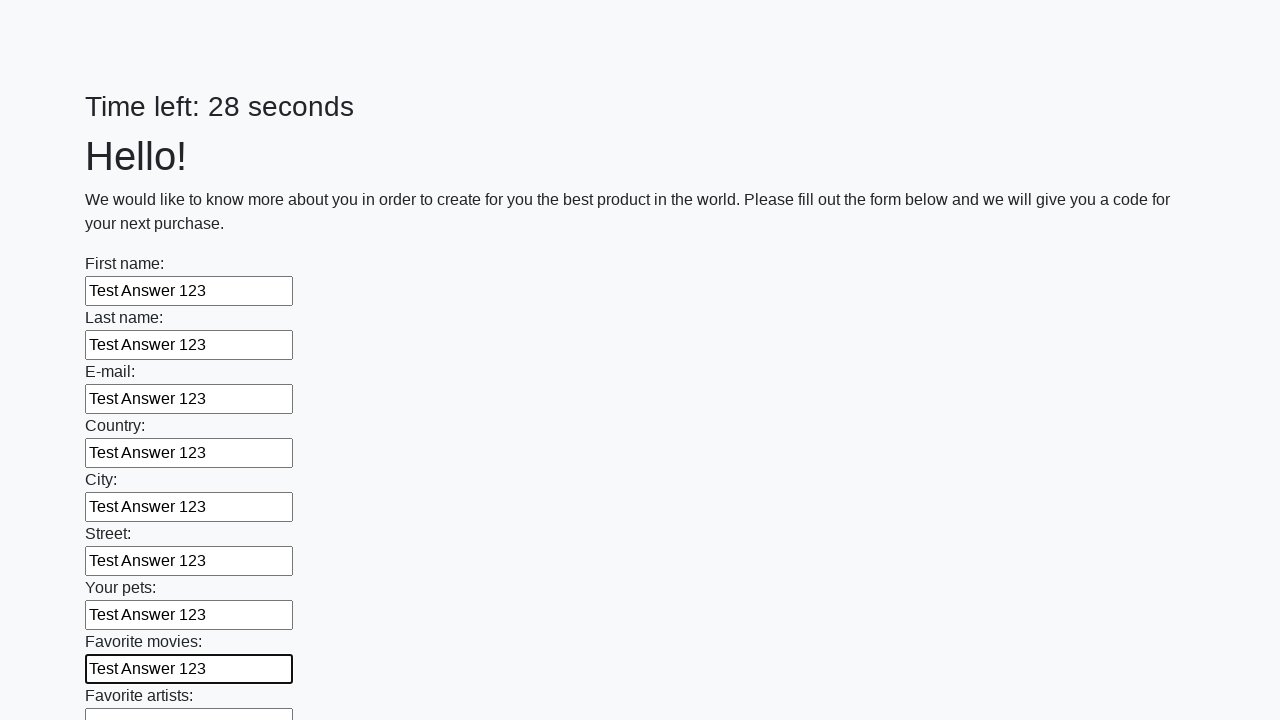

Filled input field with 'Test Answer 123' on input >> nth=8
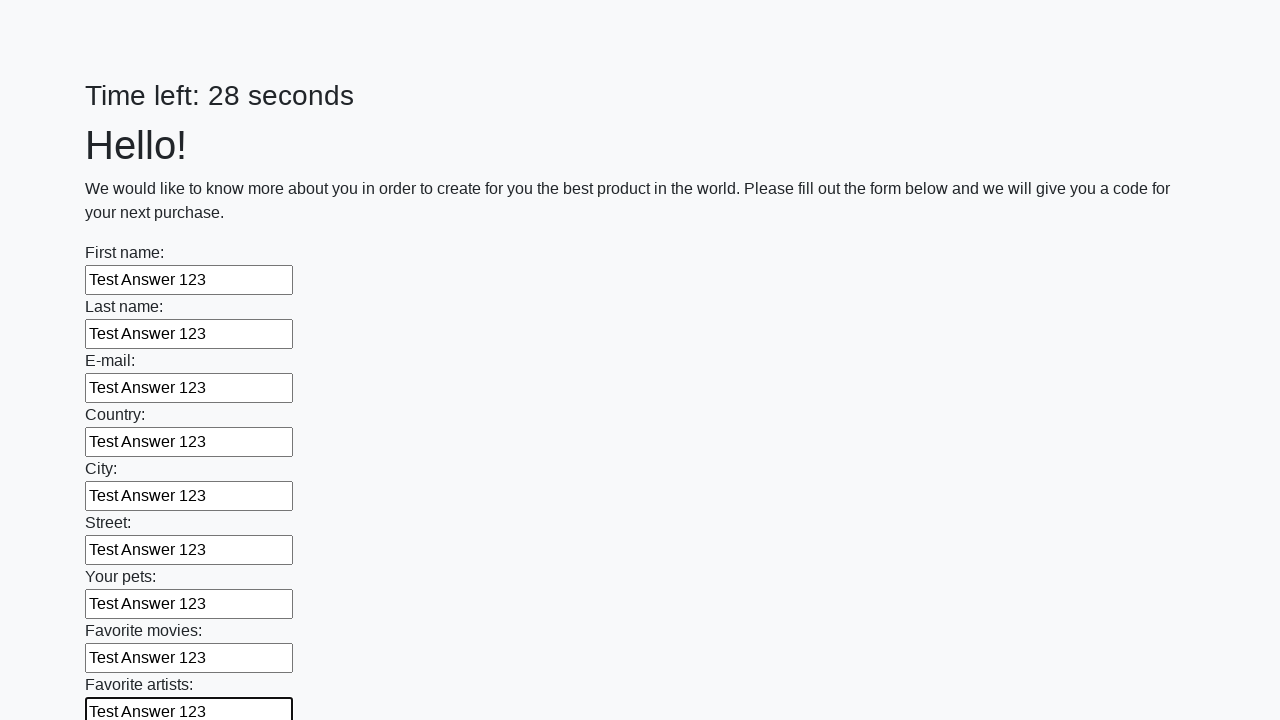

Filled input field with 'Test Answer 123' on input >> nth=9
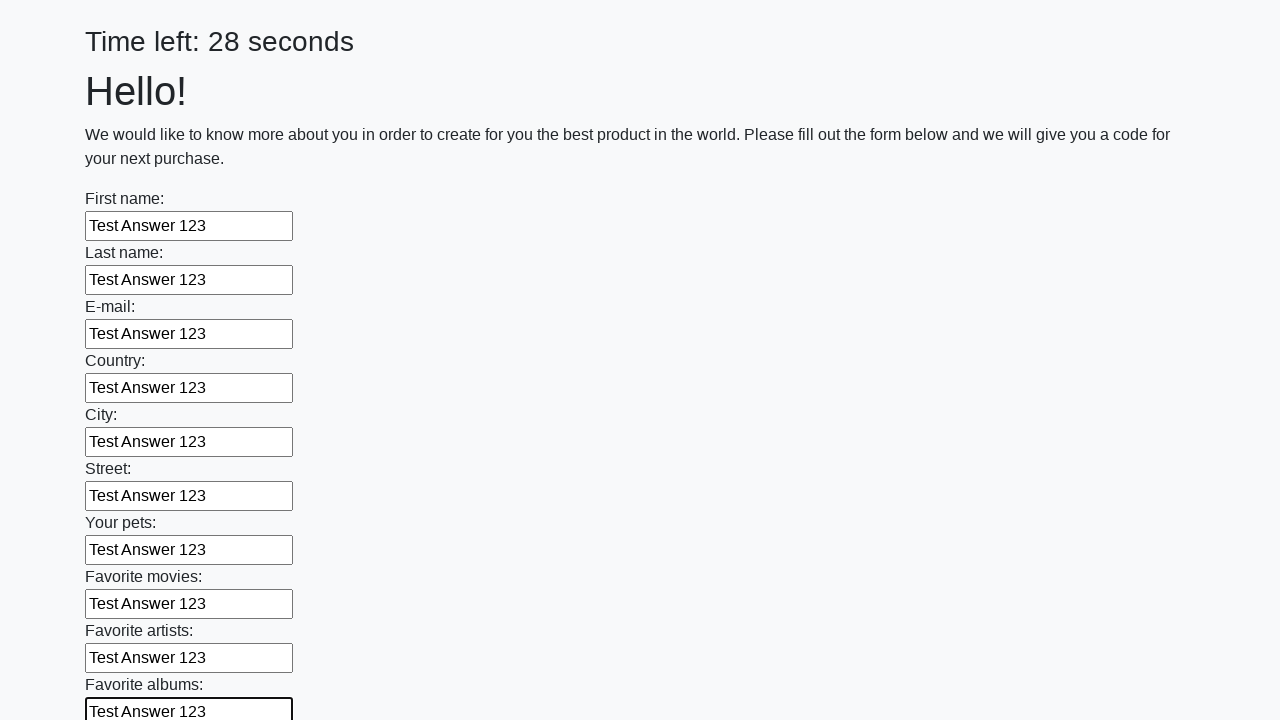

Filled input field with 'Test Answer 123' on input >> nth=10
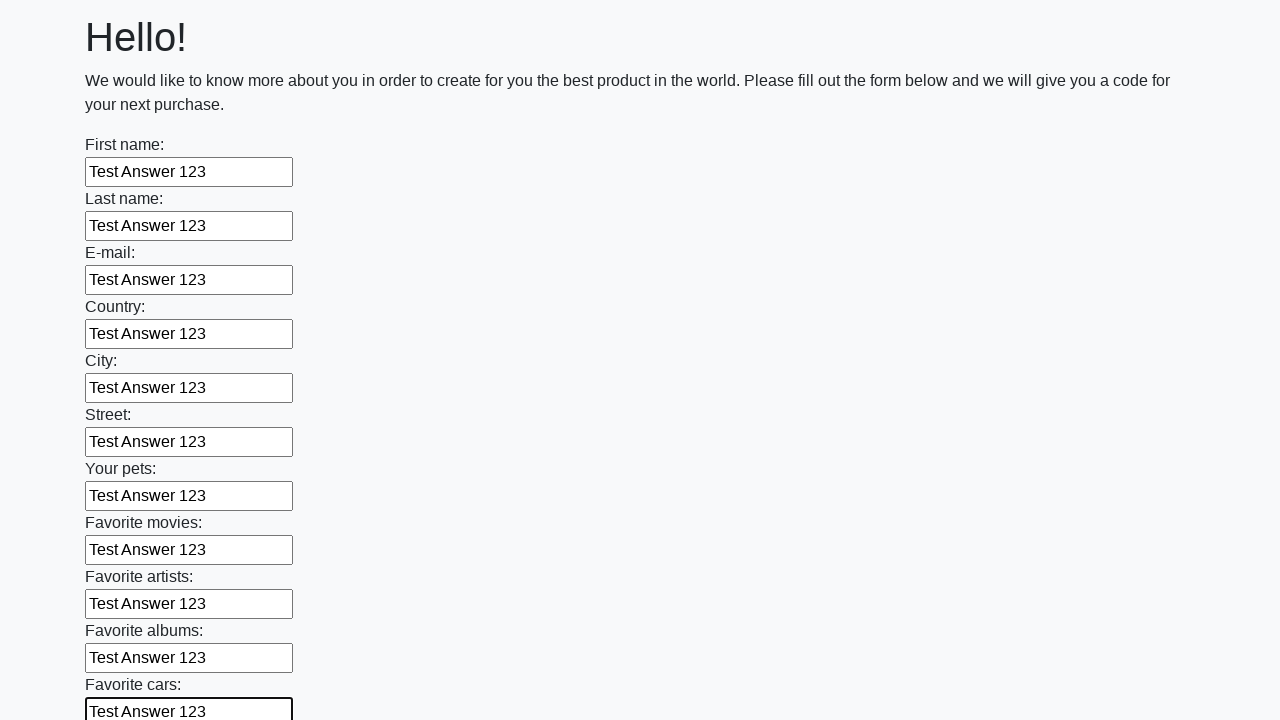

Filled input field with 'Test Answer 123' on input >> nth=11
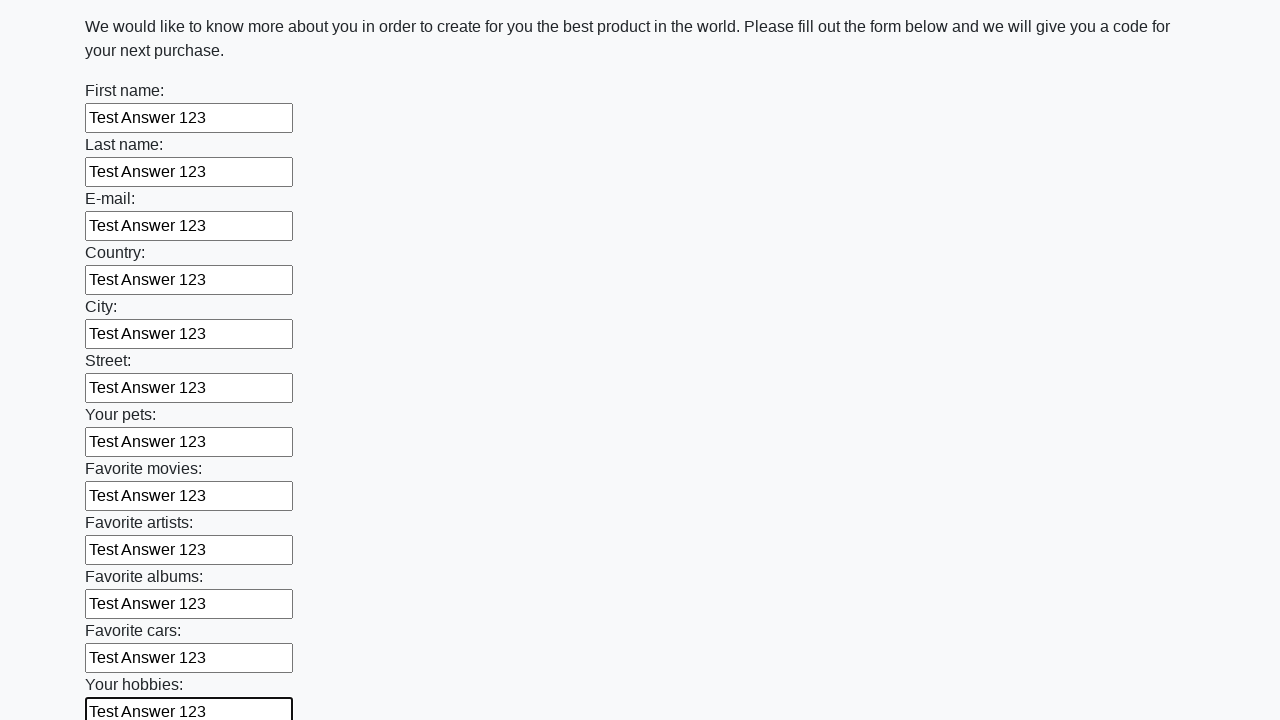

Filled input field with 'Test Answer 123' on input >> nth=12
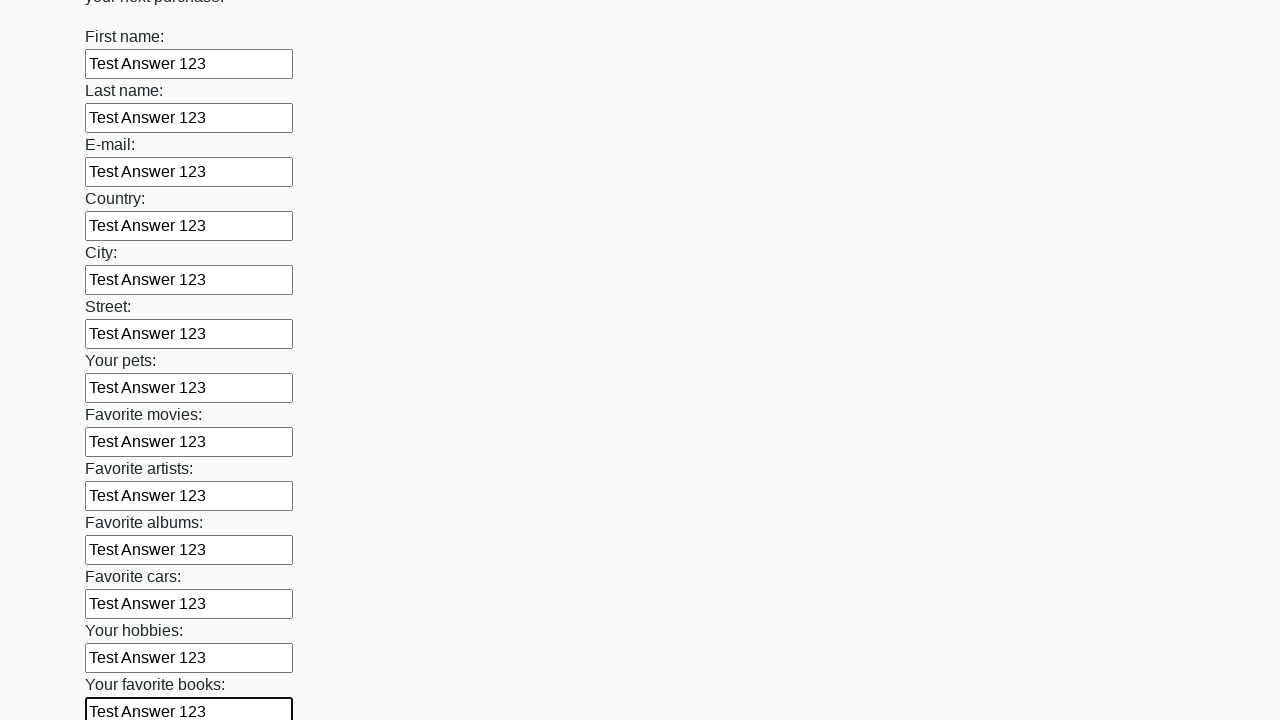

Filled input field with 'Test Answer 123' on input >> nth=13
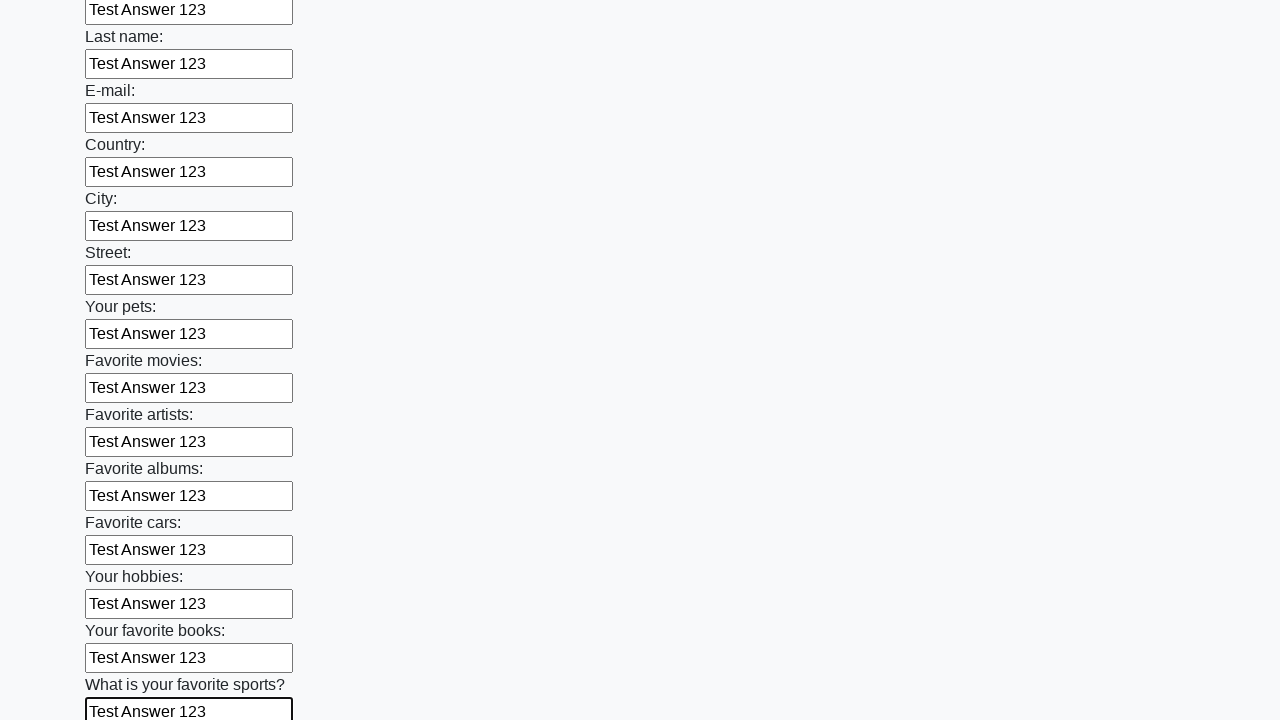

Filled input field with 'Test Answer 123' on input >> nth=14
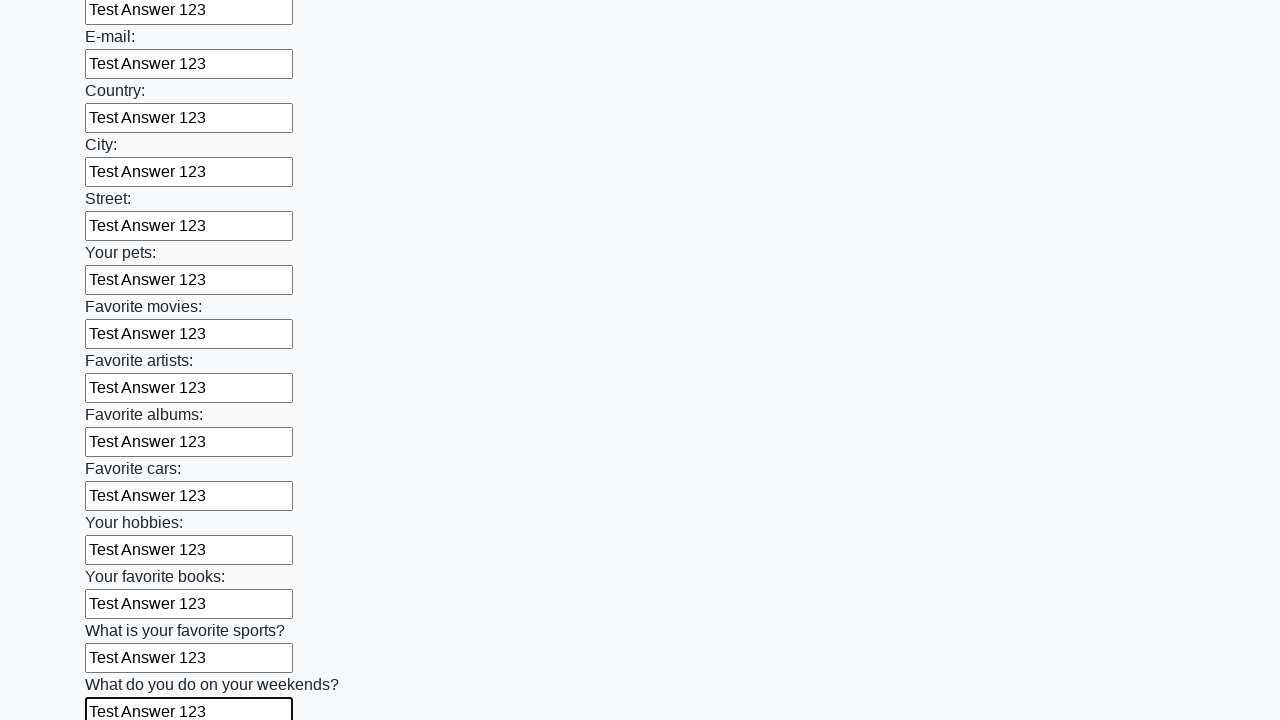

Filled input field with 'Test Answer 123' on input >> nth=15
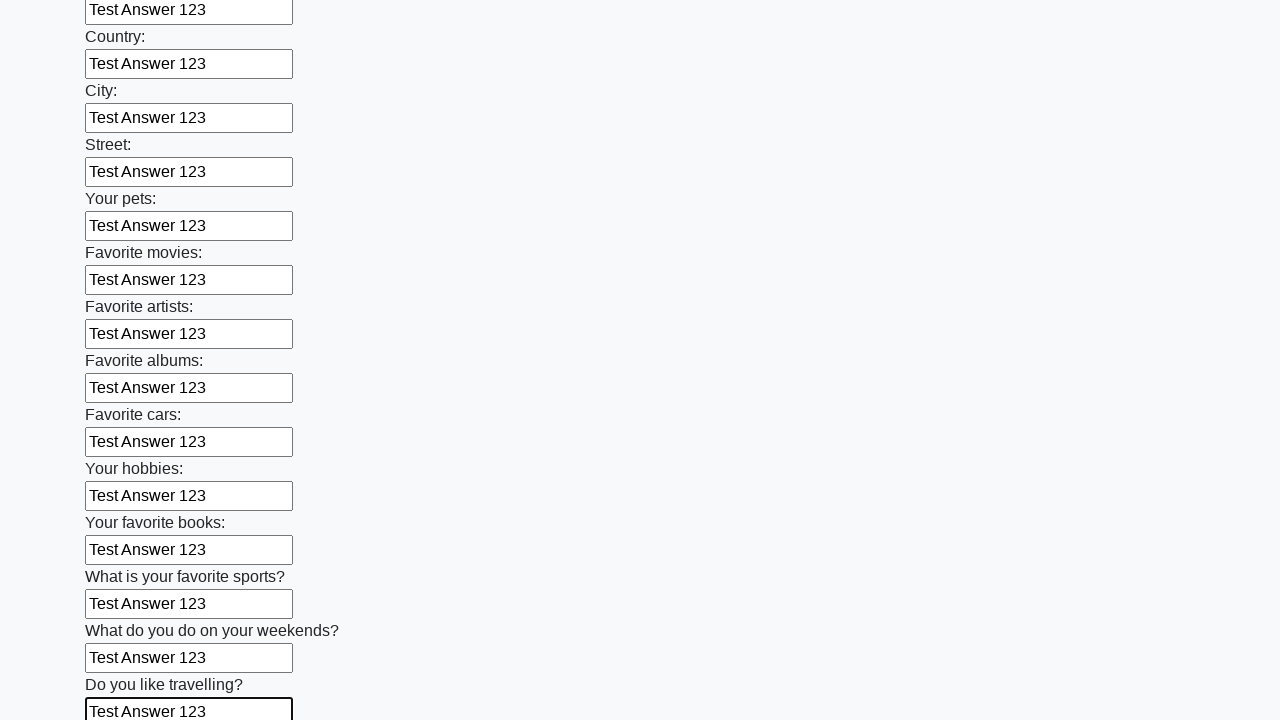

Filled input field with 'Test Answer 123' on input >> nth=16
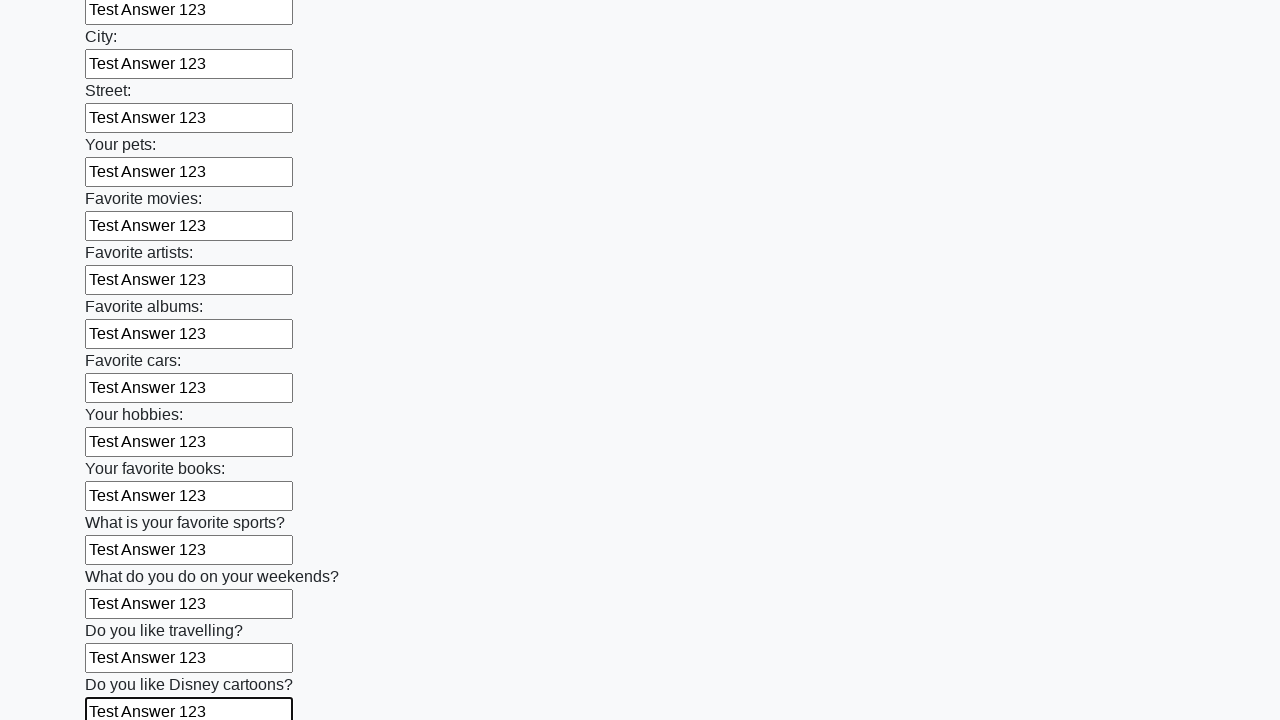

Filled input field with 'Test Answer 123' on input >> nth=17
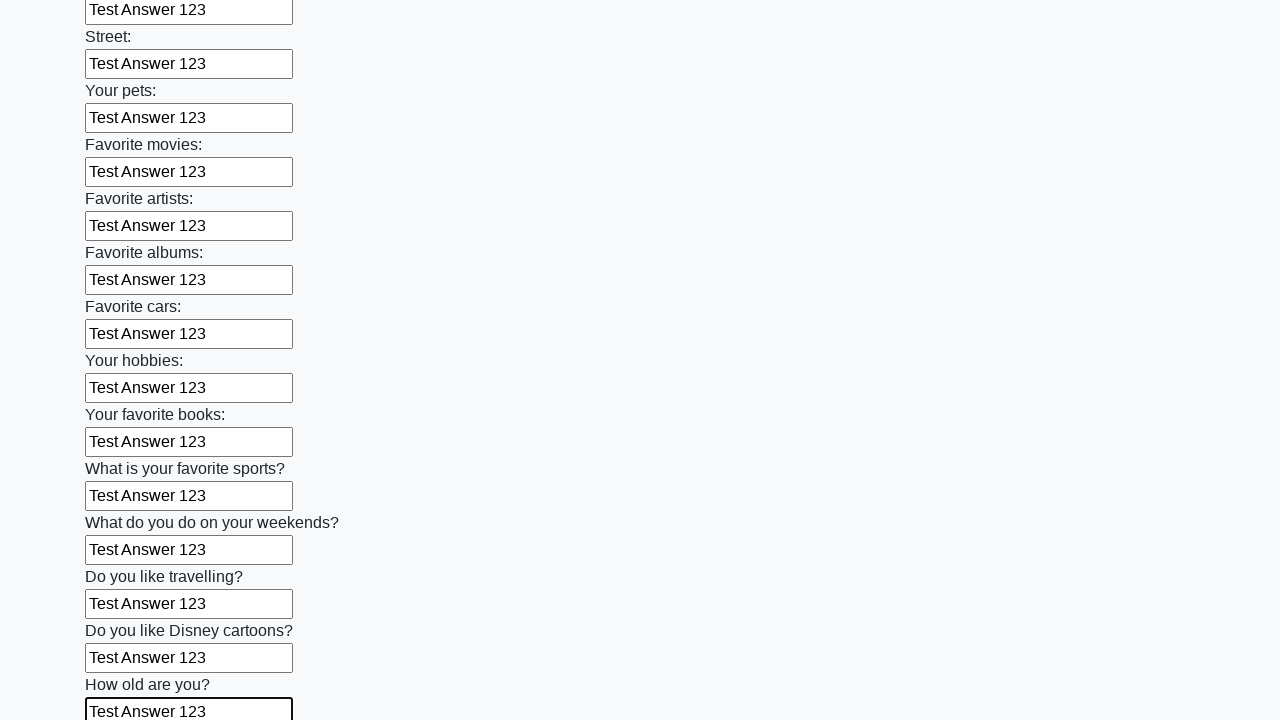

Filled input field with 'Test Answer 123' on input >> nth=18
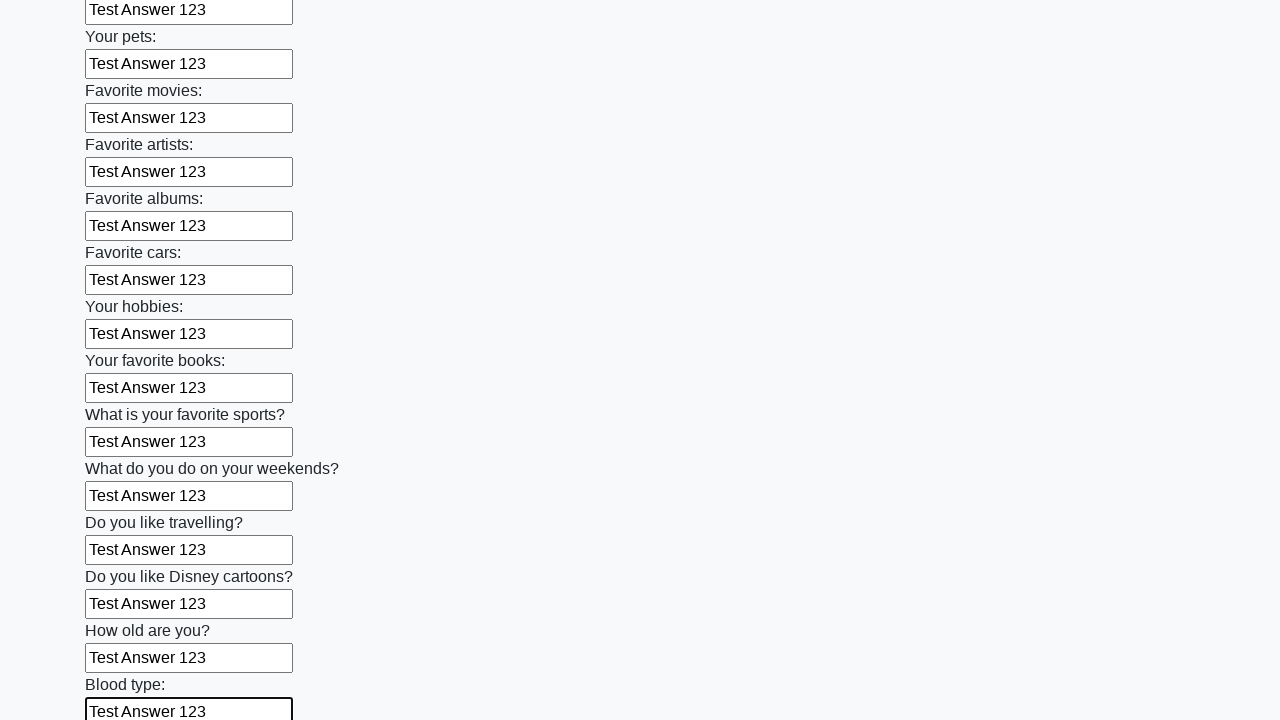

Filled input field with 'Test Answer 123' on input >> nth=19
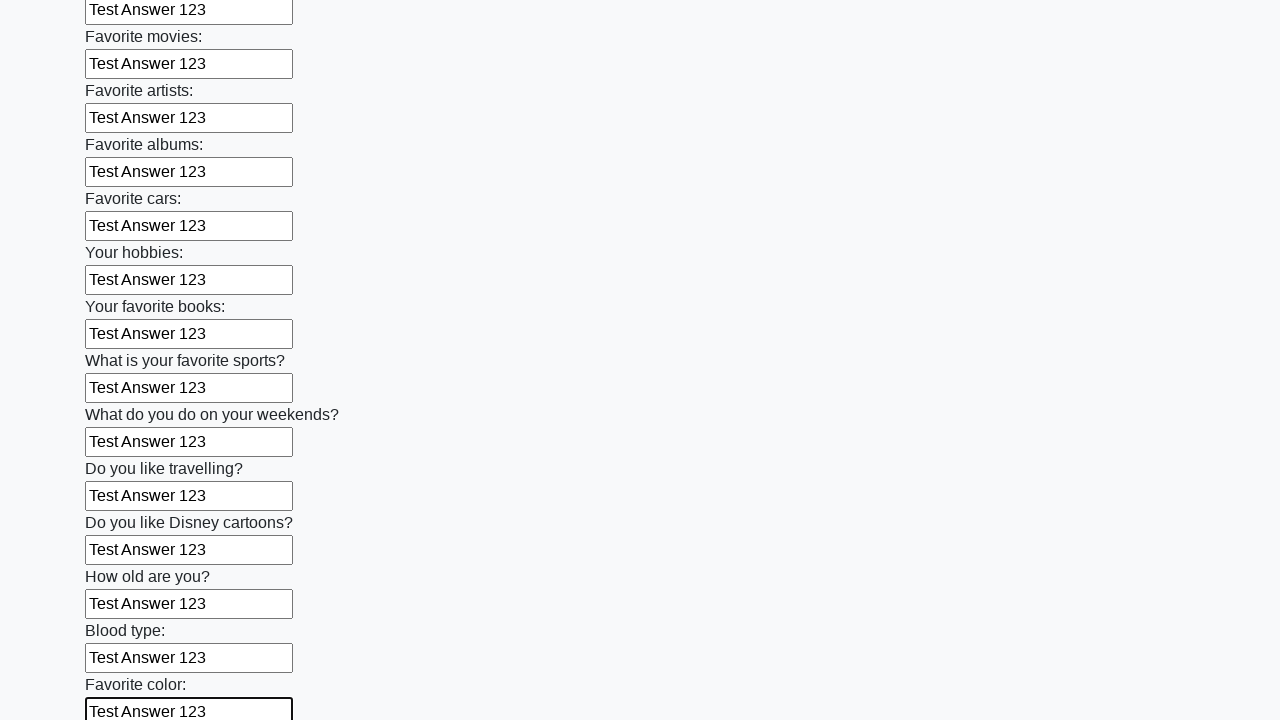

Filled input field with 'Test Answer 123' on input >> nth=20
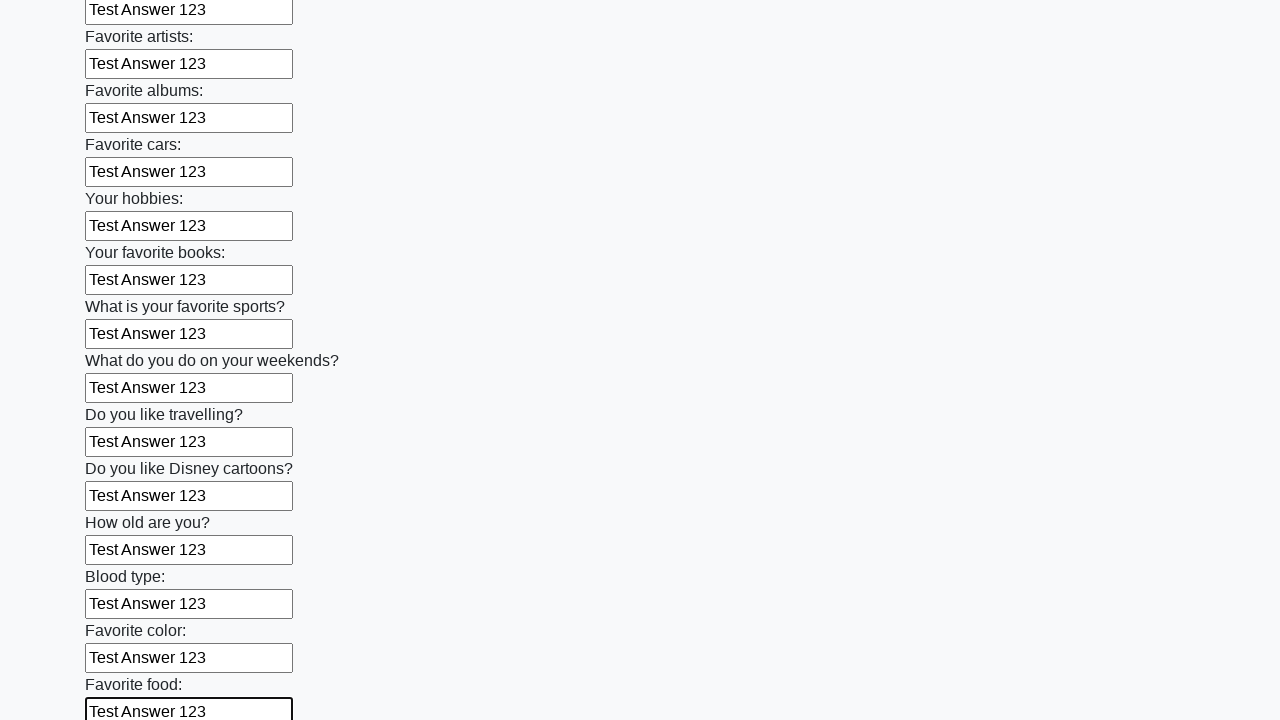

Filled input field with 'Test Answer 123' on input >> nth=21
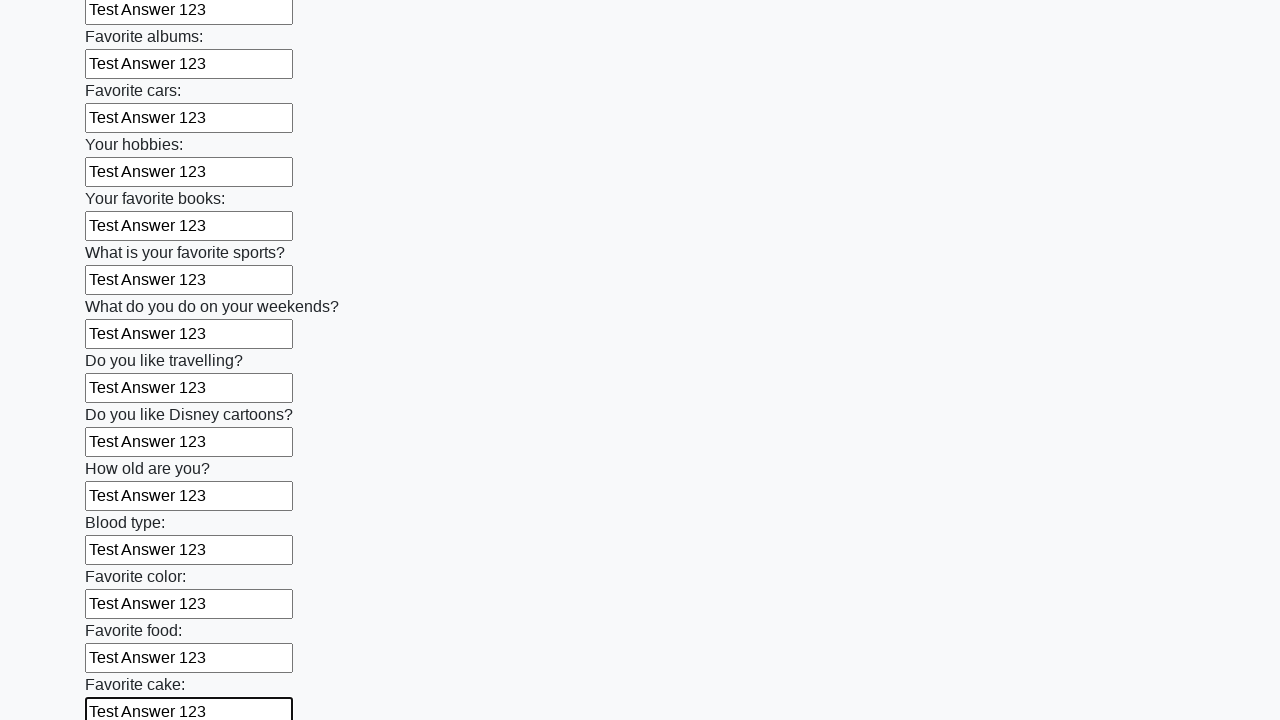

Filled input field with 'Test Answer 123' on input >> nth=22
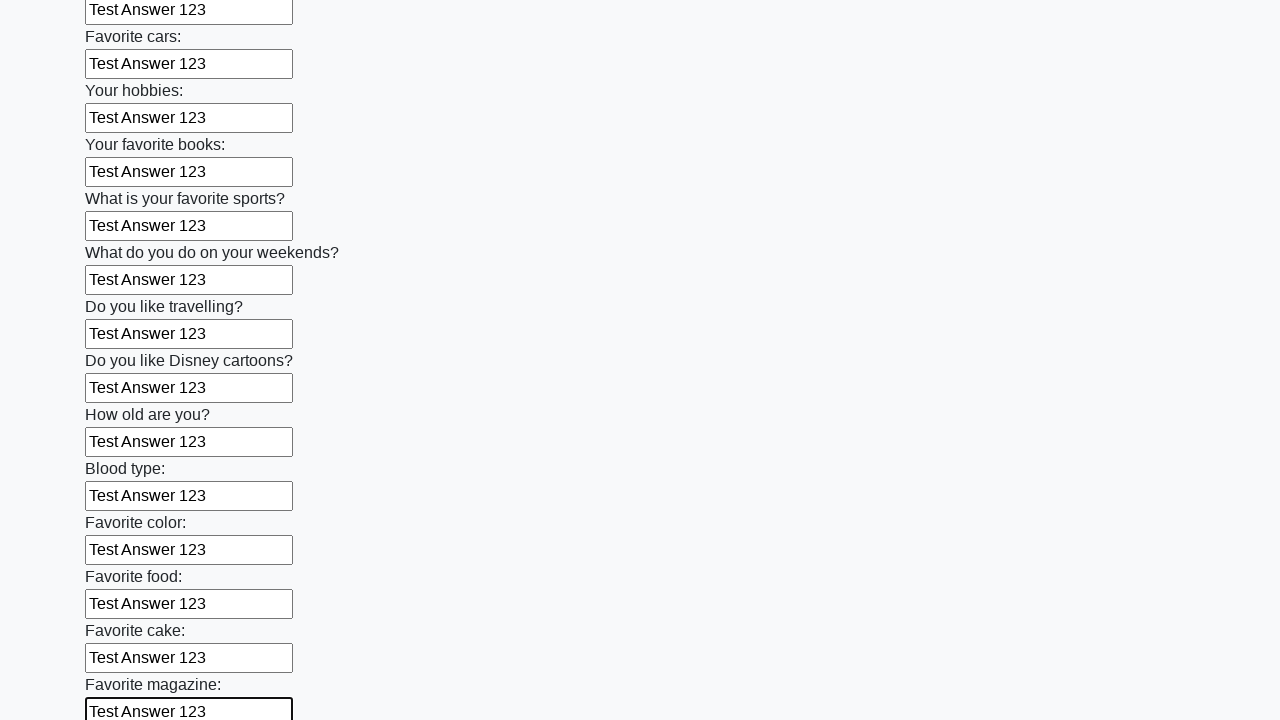

Filled input field with 'Test Answer 123' on input >> nth=23
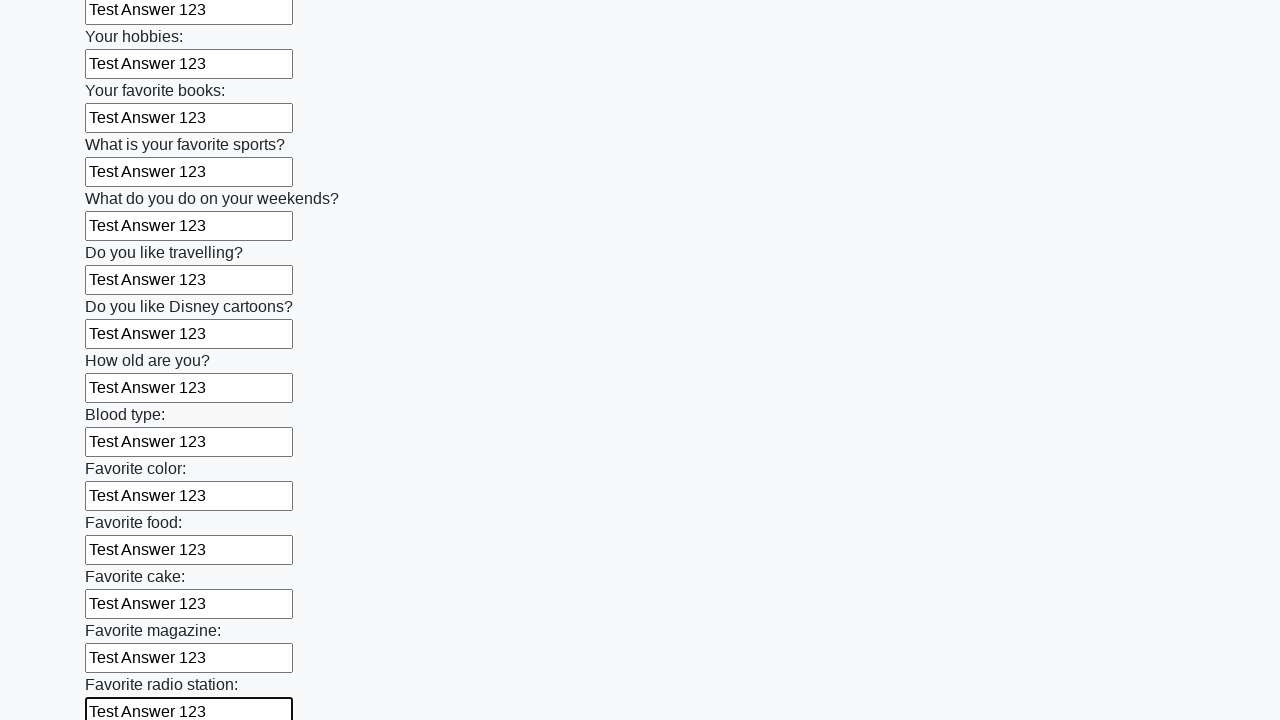

Filled input field with 'Test Answer 123' on input >> nth=24
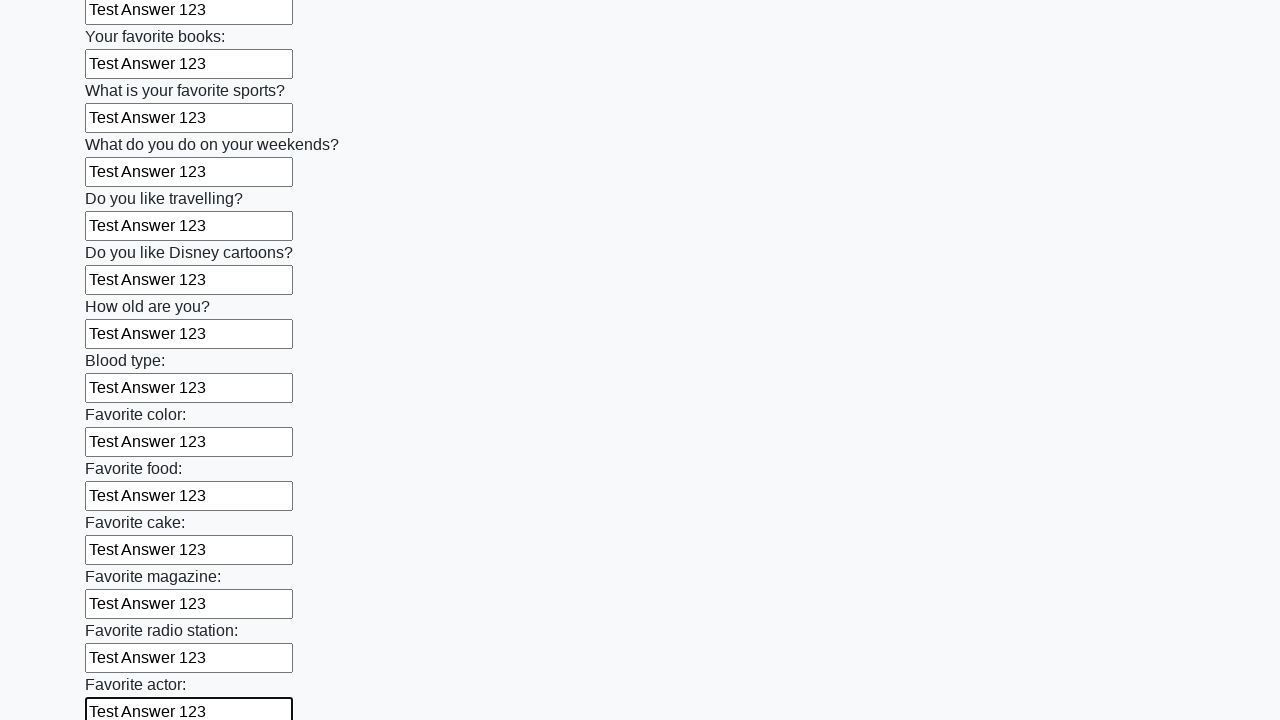

Filled input field with 'Test Answer 123' on input >> nth=25
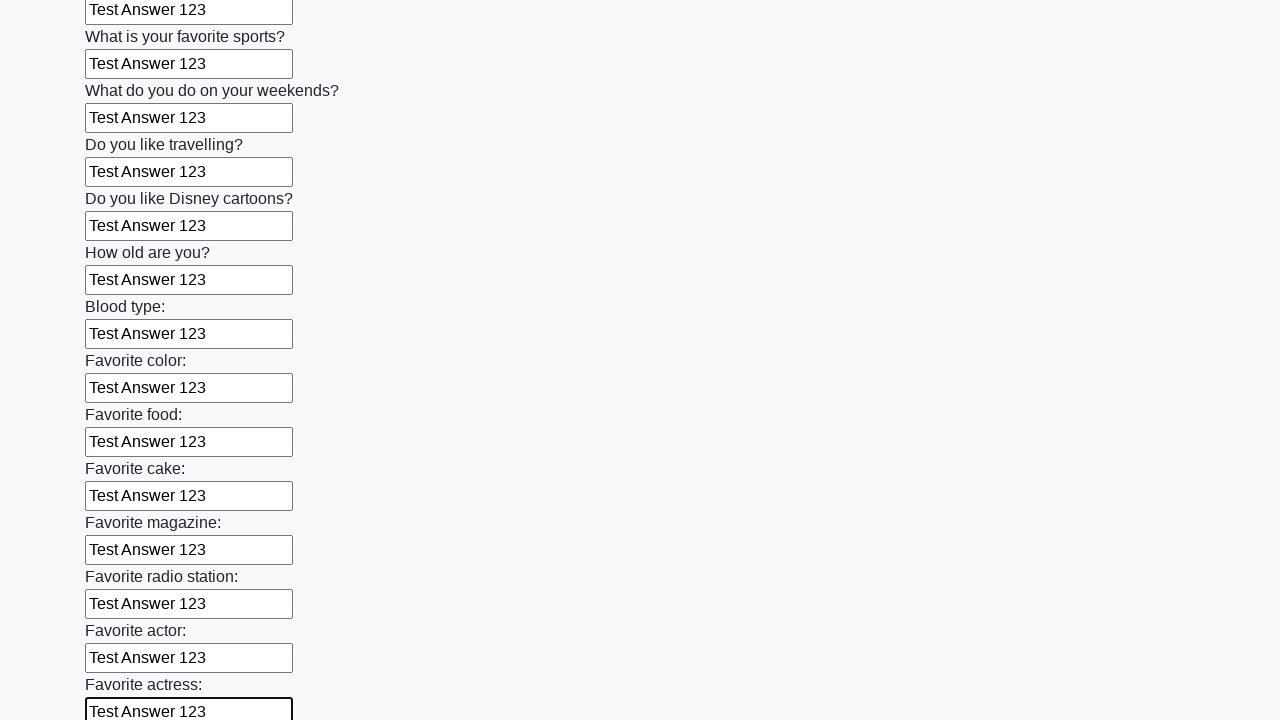

Filled input field with 'Test Answer 123' on input >> nth=26
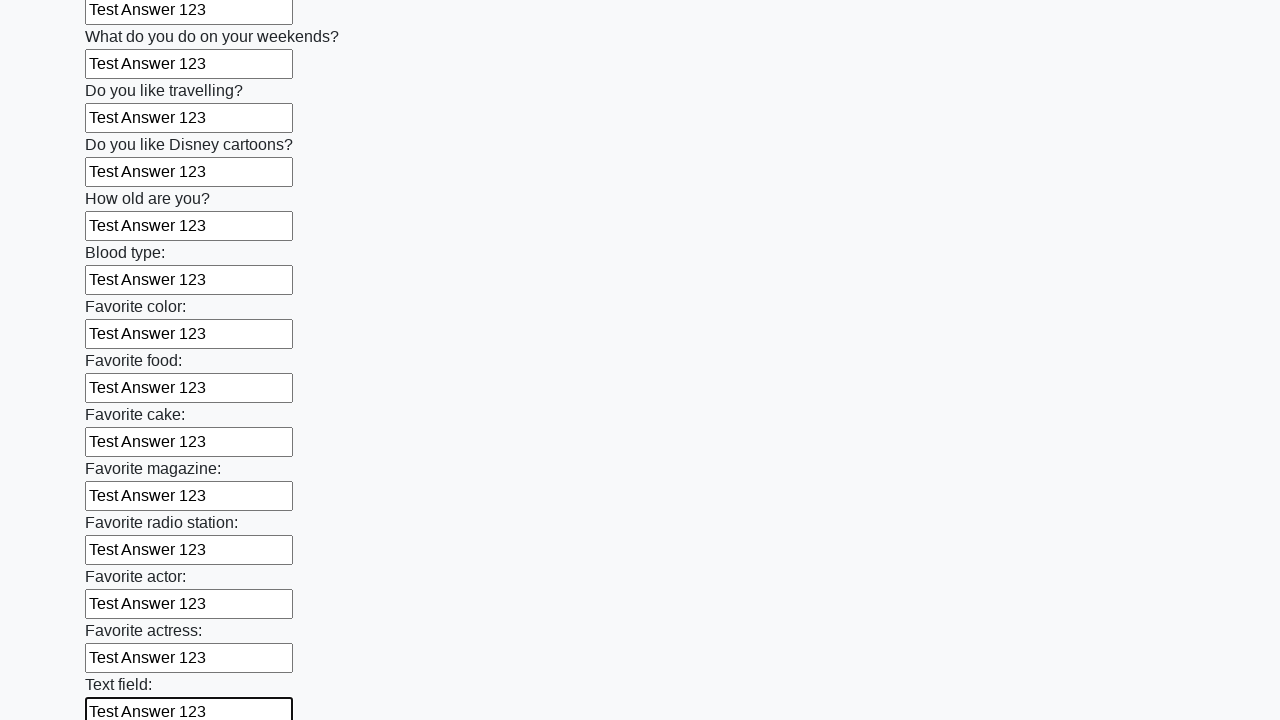

Filled input field with 'Test Answer 123' on input >> nth=27
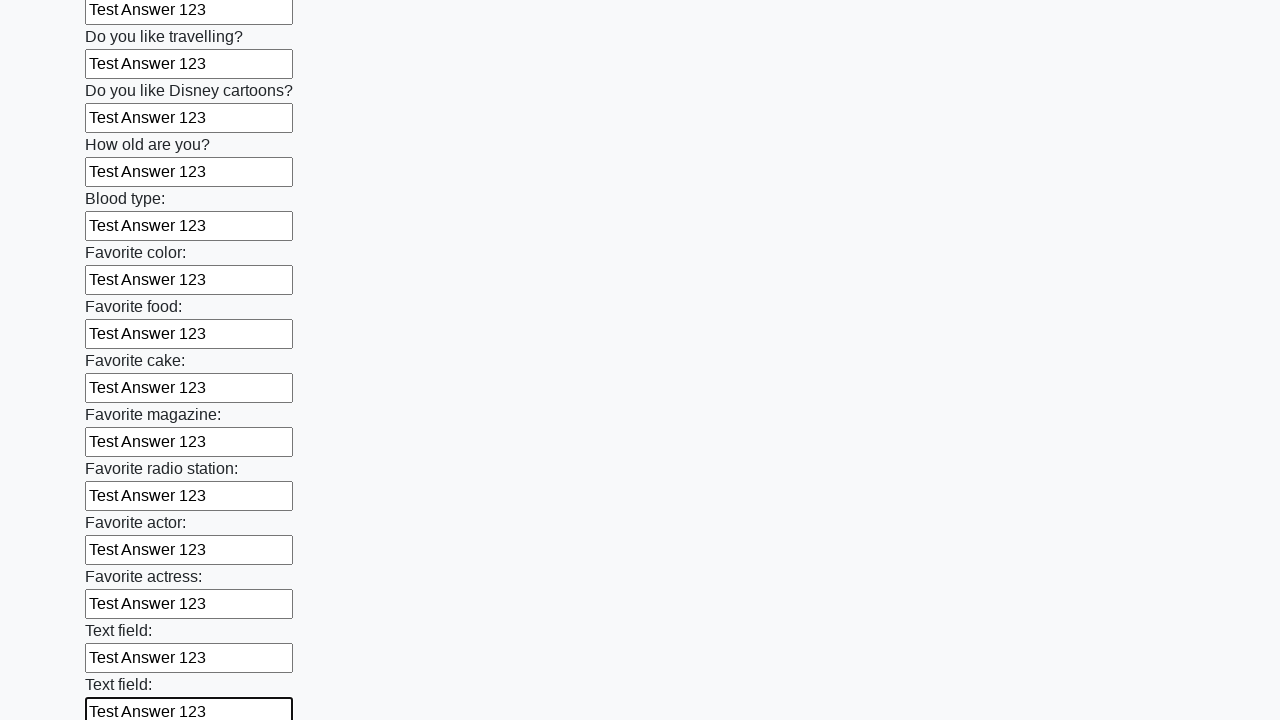

Filled input field with 'Test Answer 123' on input >> nth=28
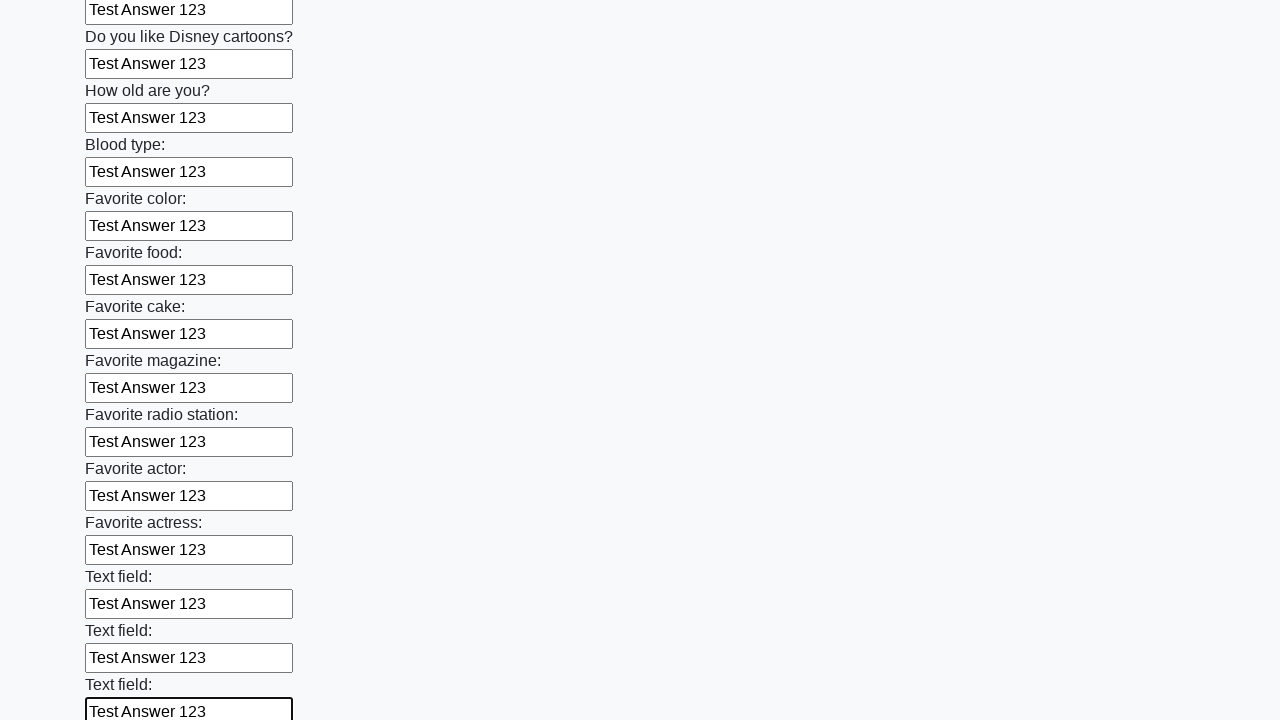

Filled input field with 'Test Answer 123' on input >> nth=29
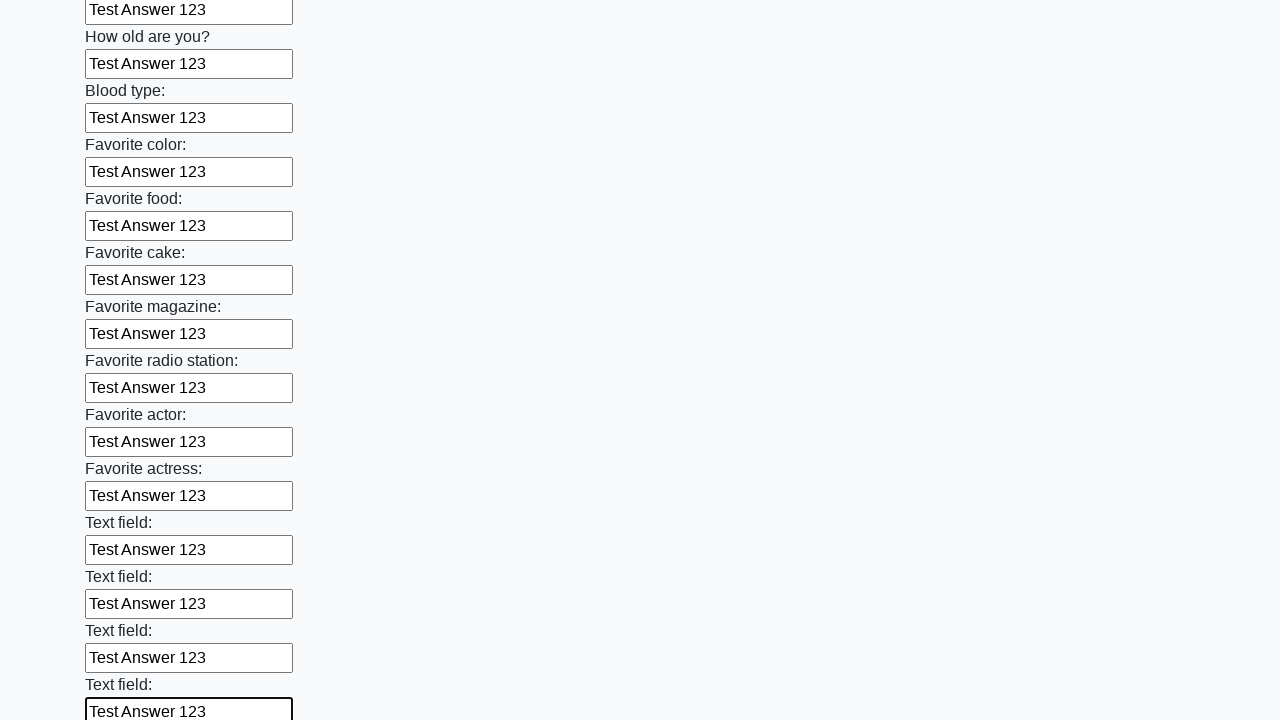

Filled input field with 'Test Answer 123' on input >> nth=30
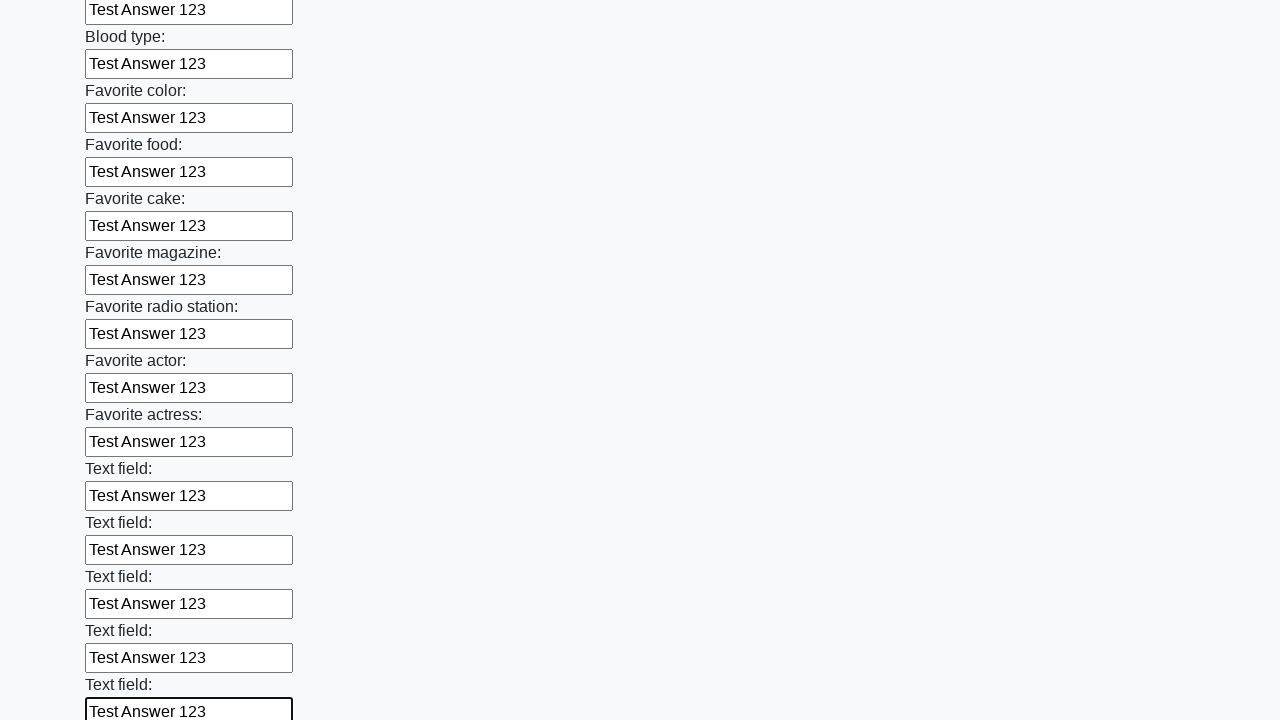

Filled input field with 'Test Answer 123' on input >> nth=31
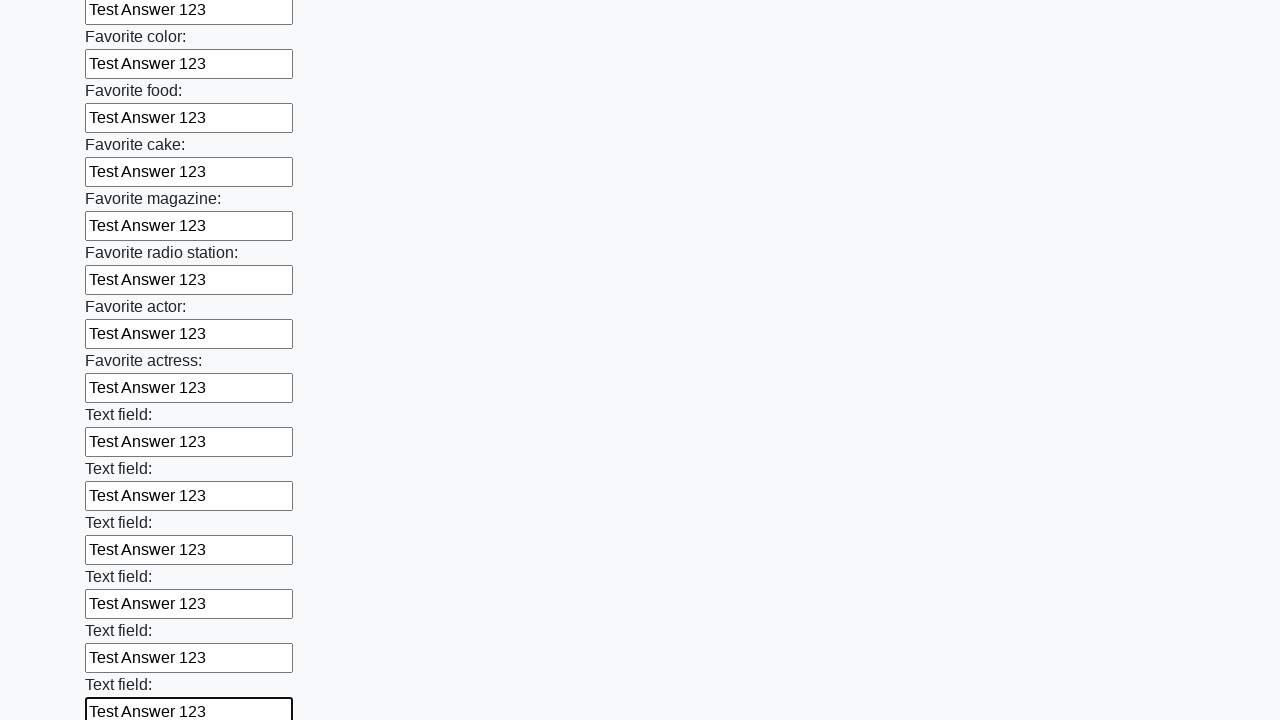

Filled input field with 'Test Answer 123' on input >> nth=32
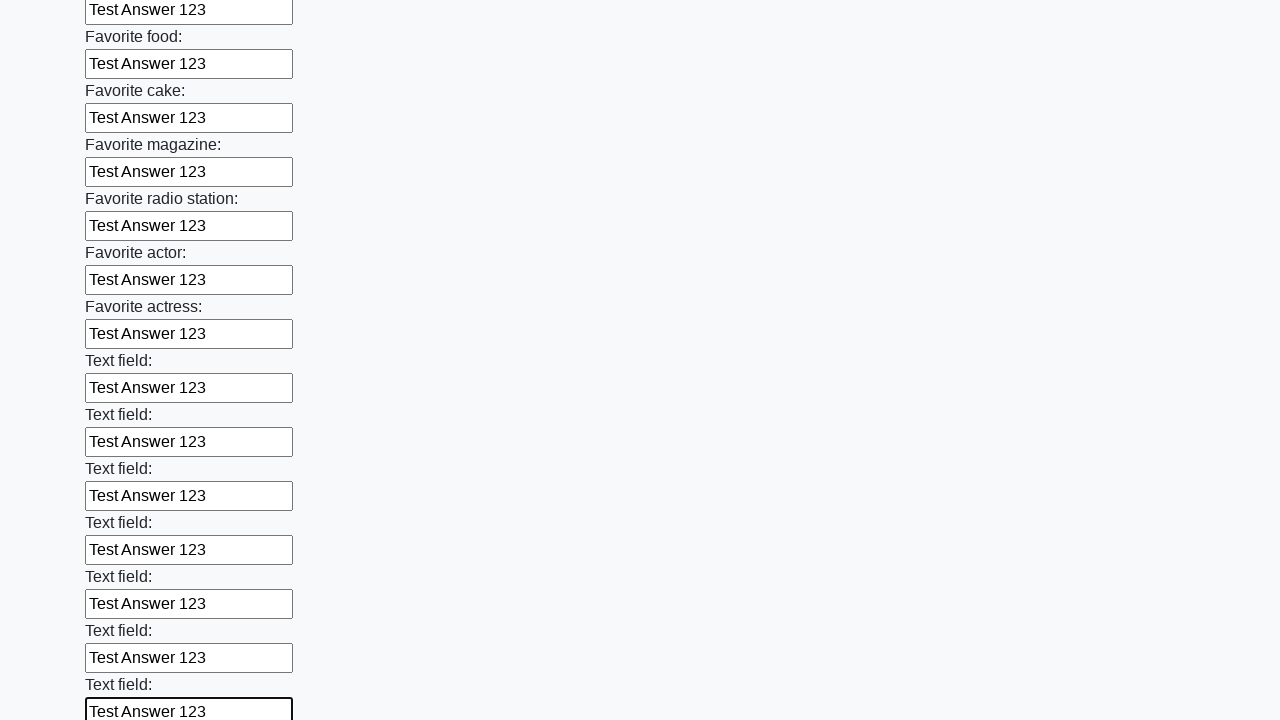

Filled input field with 'Test Answer 123' on input >> nth=33
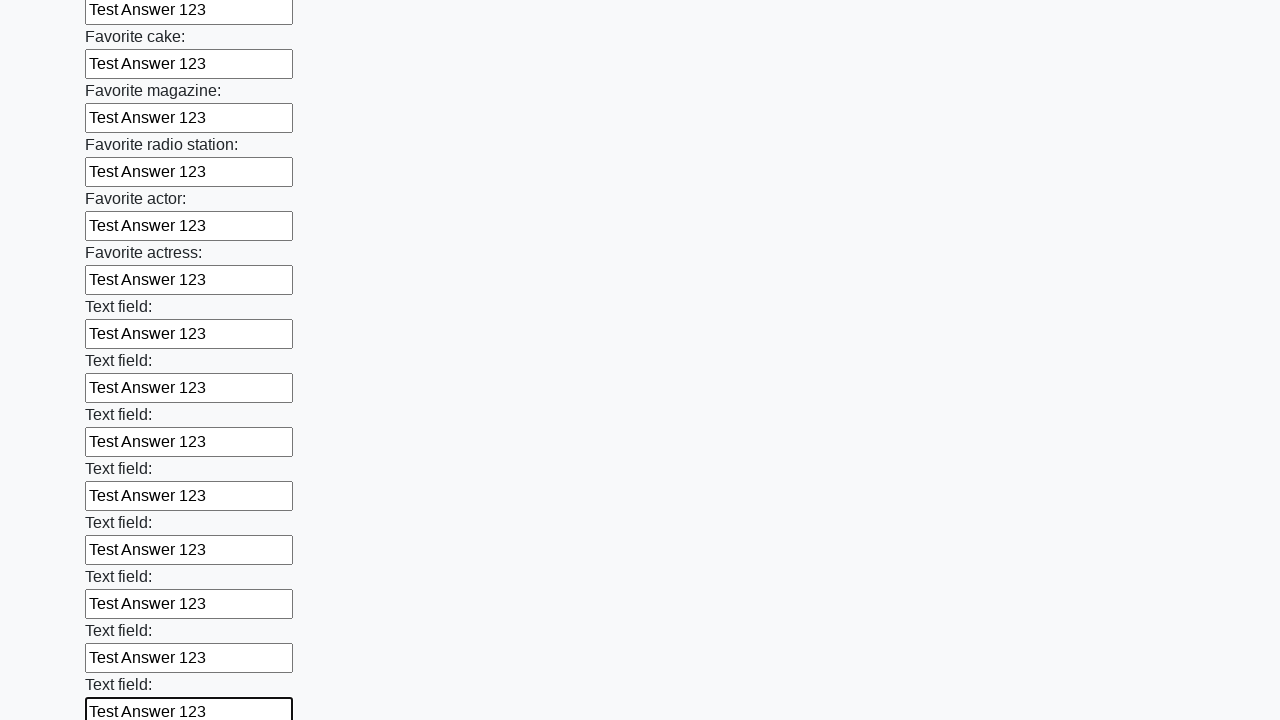

Filled input field with 'Test Answer 123' on input >> nth=34
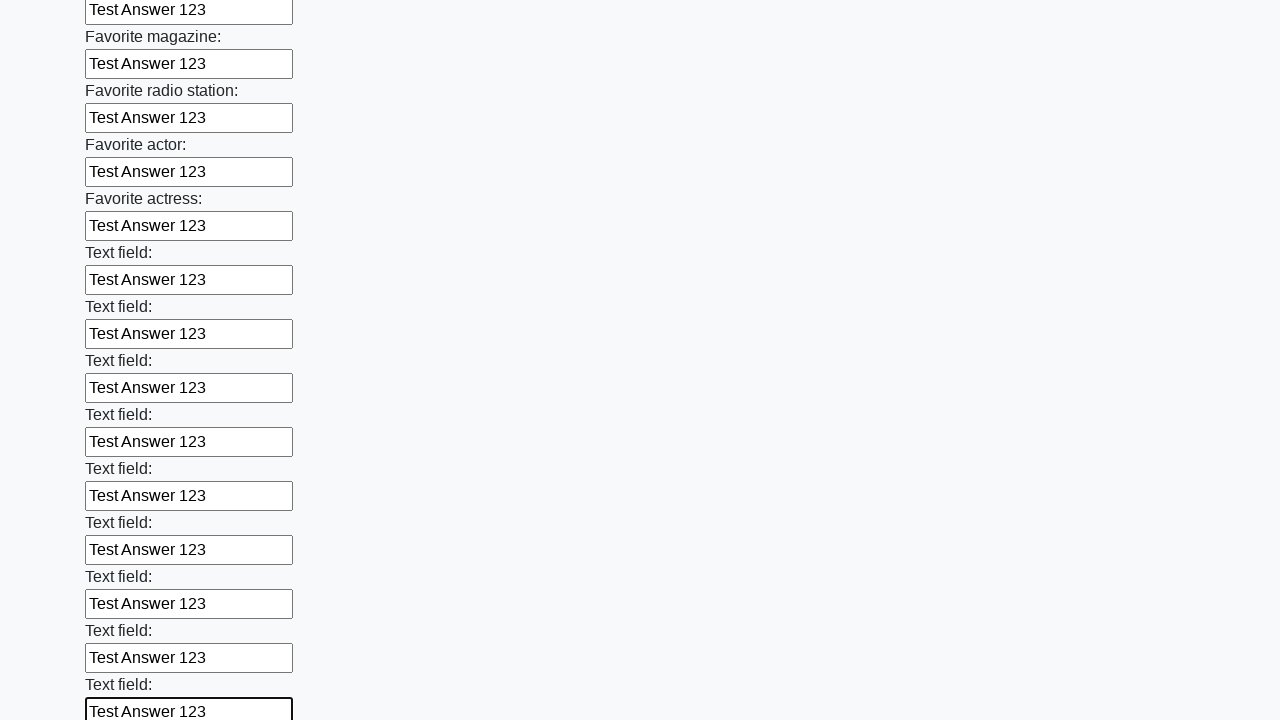

Filled input field with 'Test Answer 123' on input >> nth=35
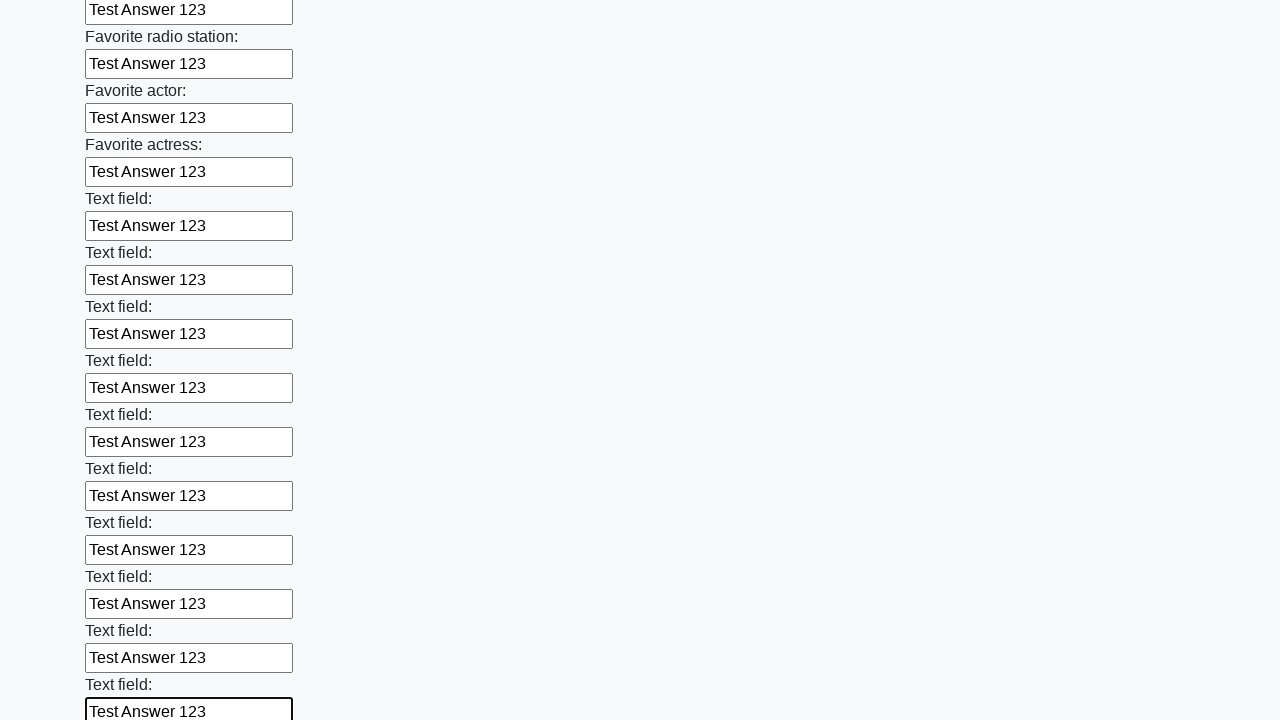

Filled input field with 'Test Answer 123' on input >> nth=36
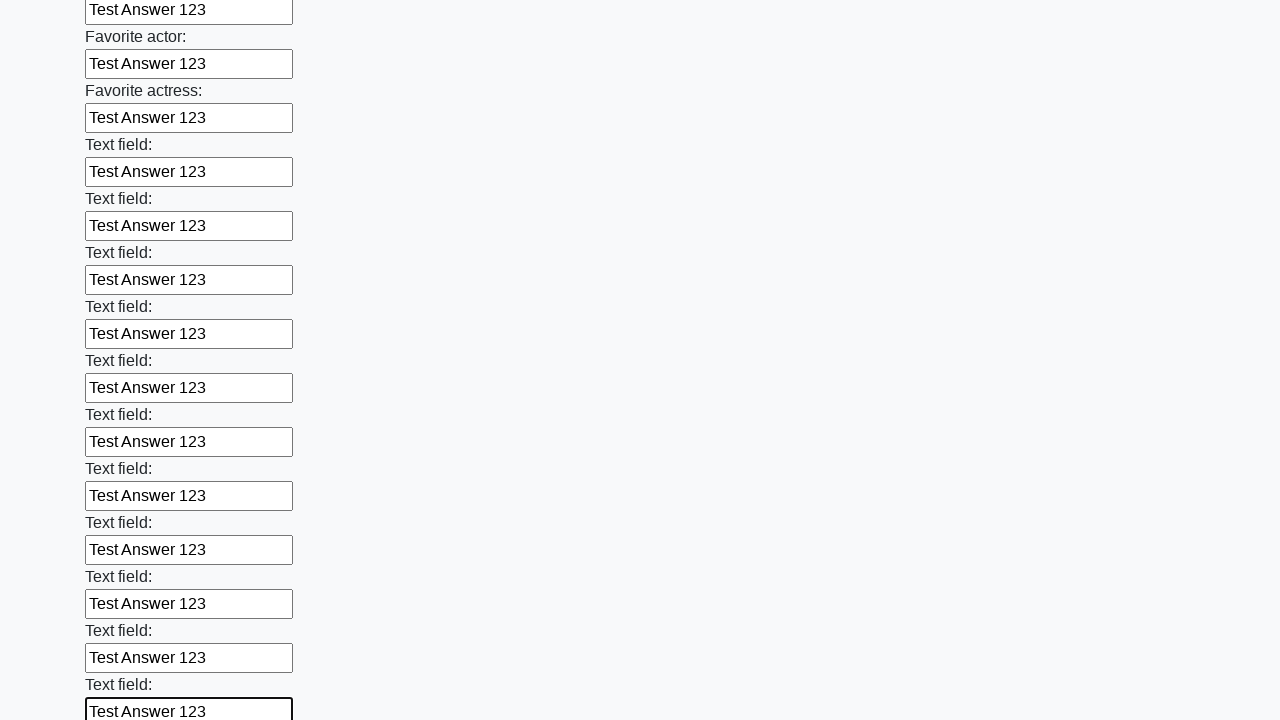

Filled input field with 'Test Answer 123' on input >> nth=37
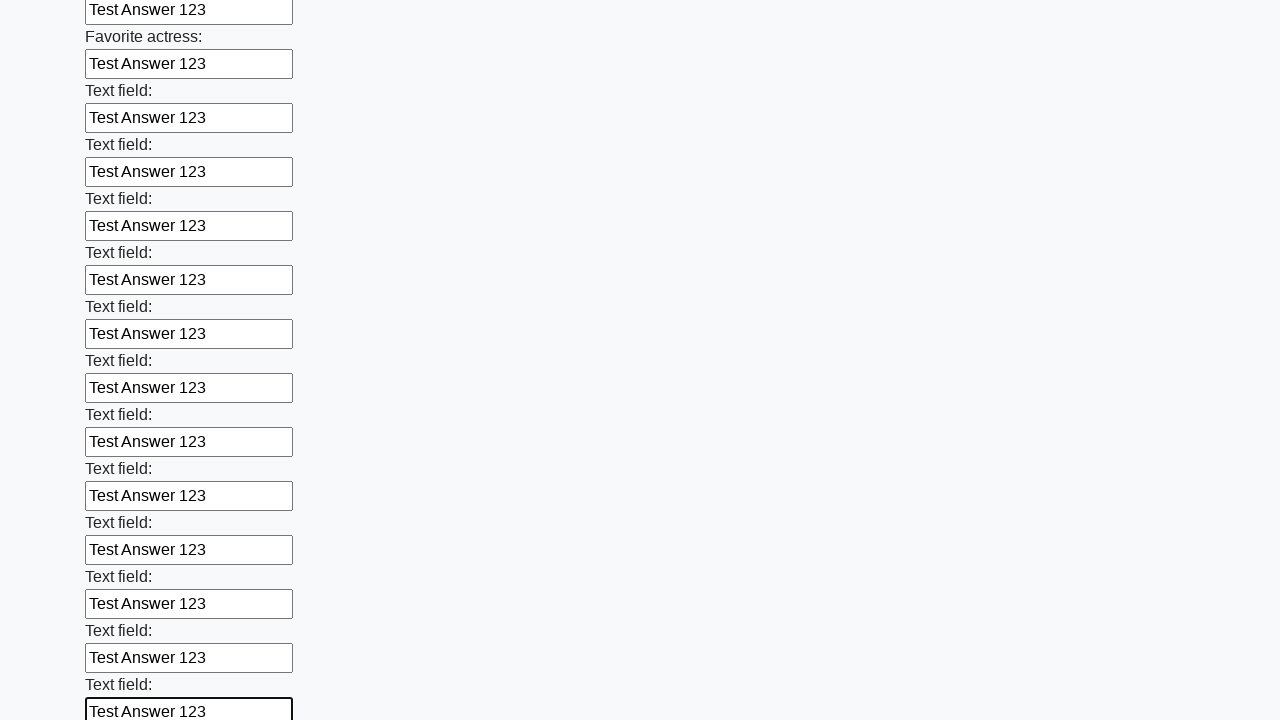

Filled input field with 'Test Answer 123' on input >> nth=38
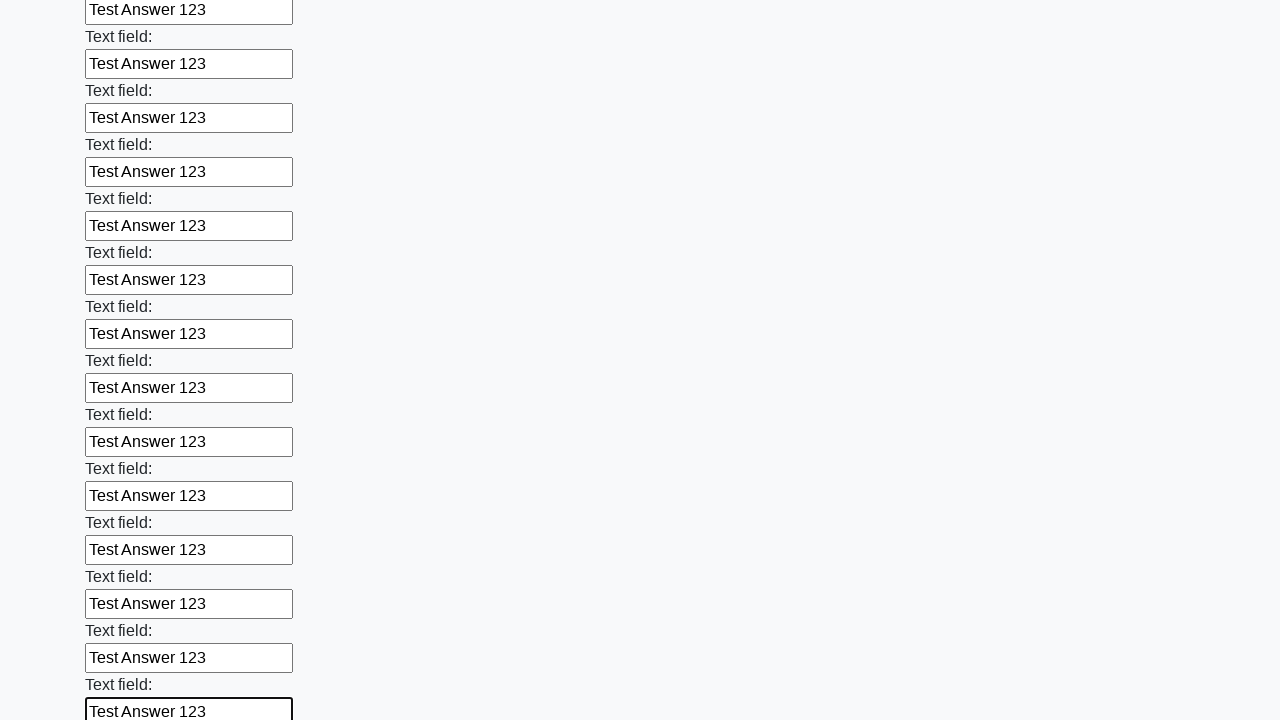

Filled input field with 'Test Answer 123' on input >> nth=39
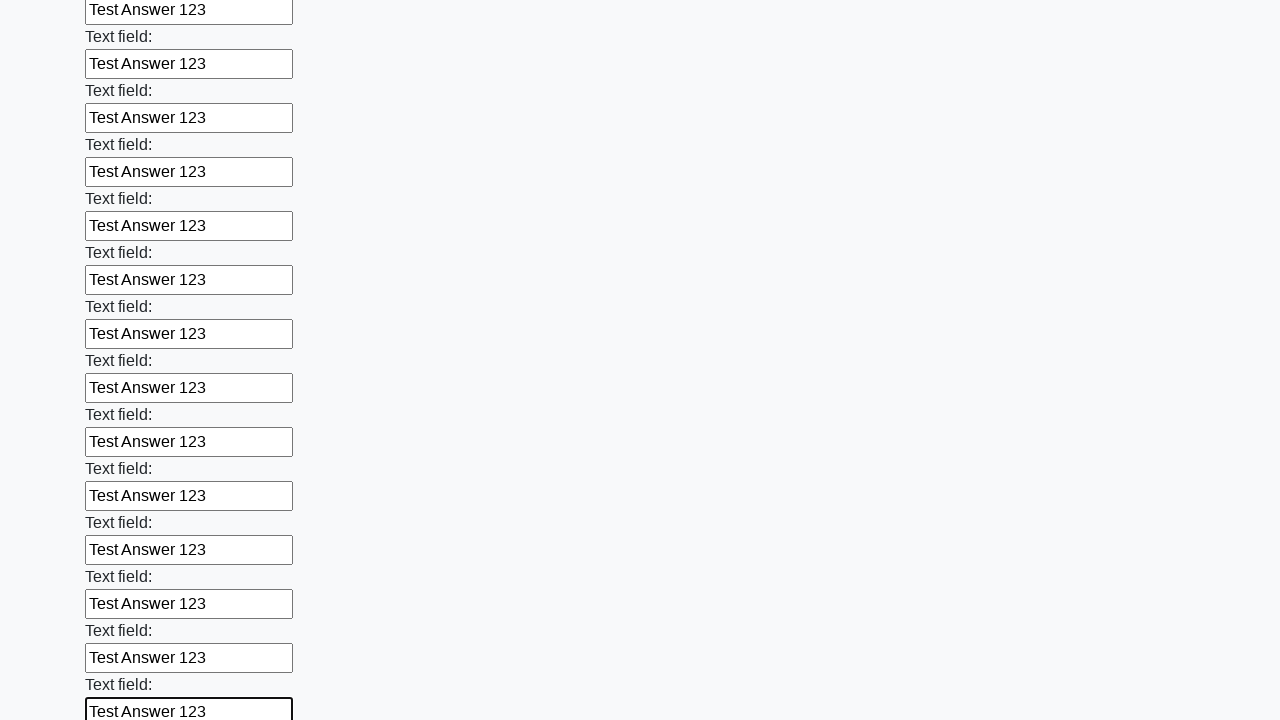

Filled input field with 'Test Answer 123' on input >> nth=40
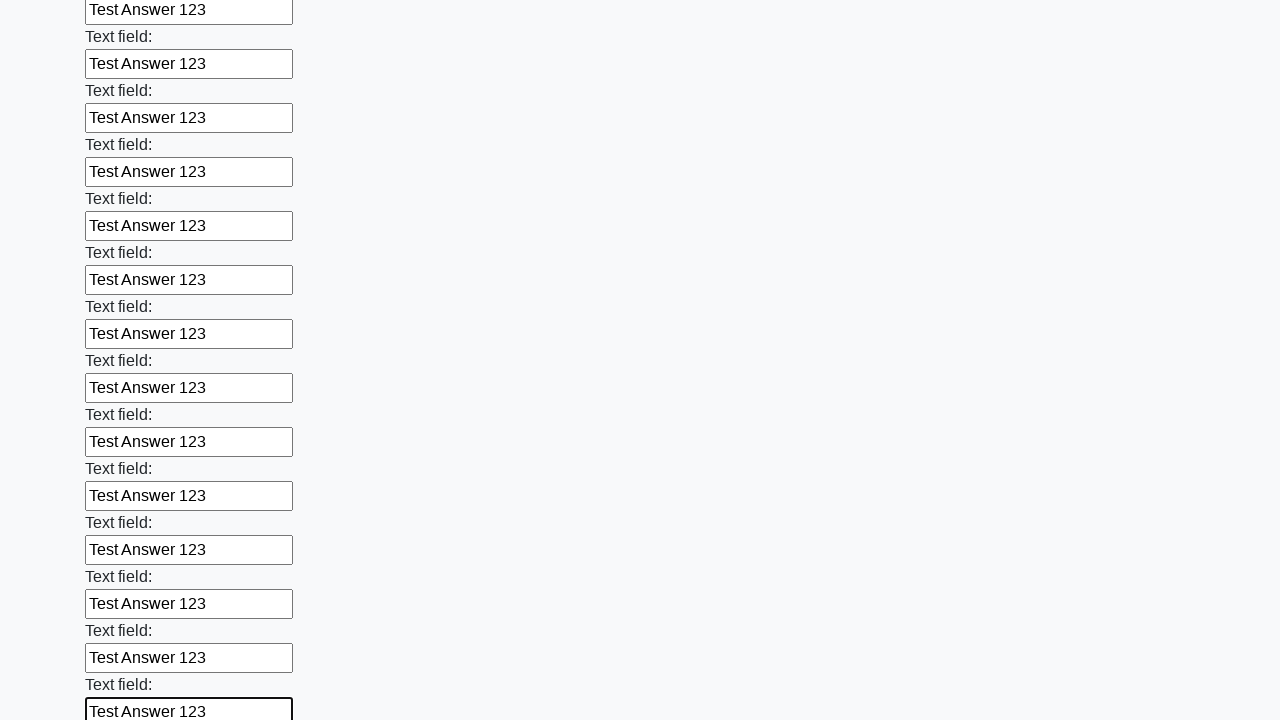

Filled input field with 'Test Answer 123' on input >> nth=41
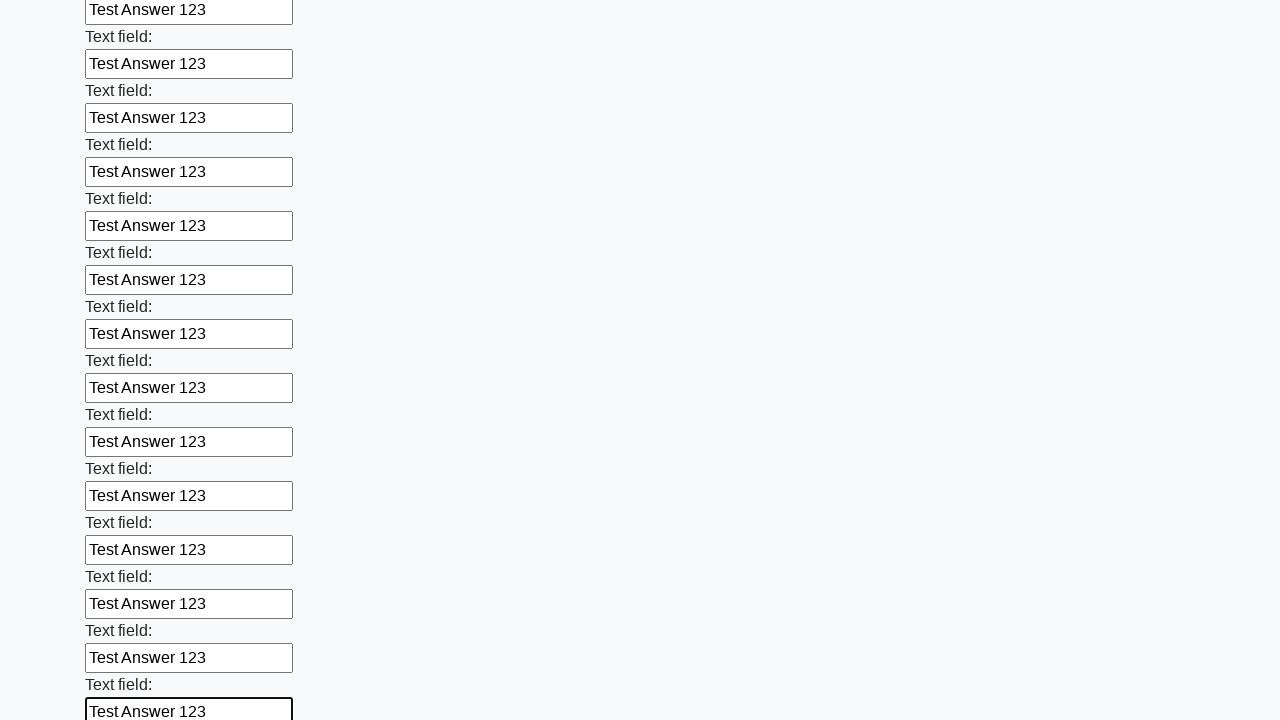

Filled input field with 'Test Answer 123' on input >> nth=42
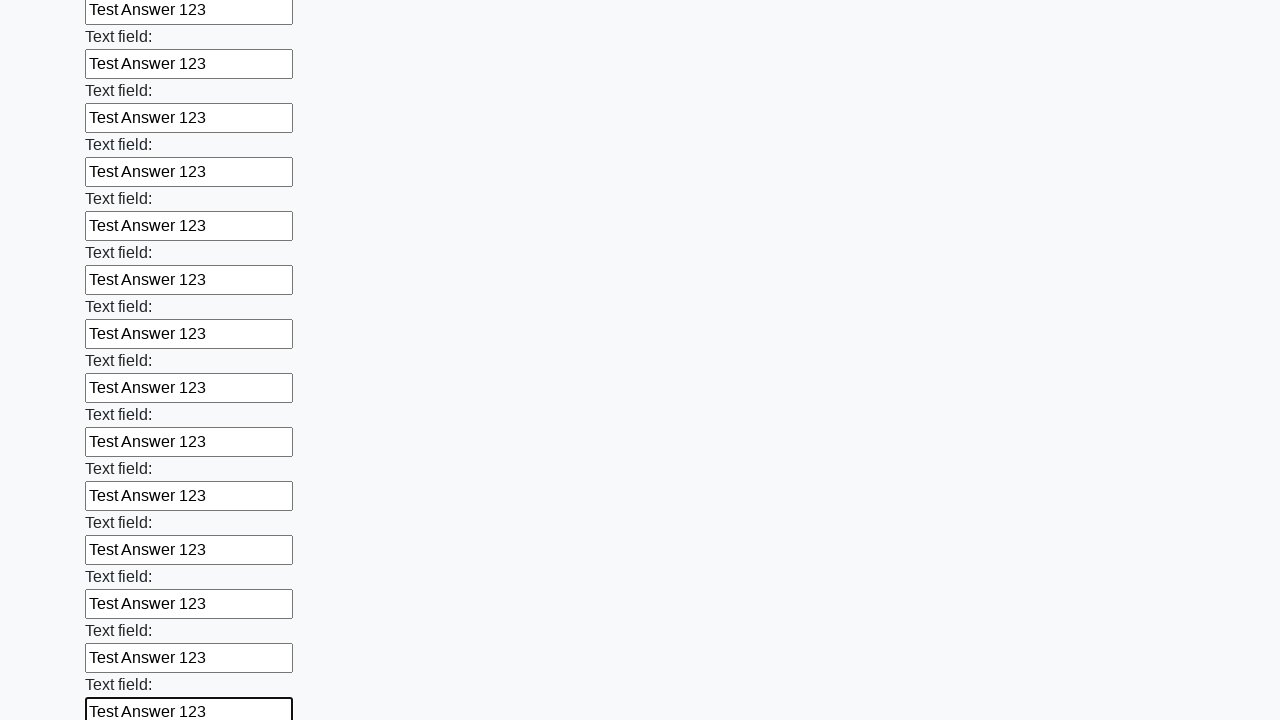

Filled input field with 'Test Answer 123' on input >> nth=43
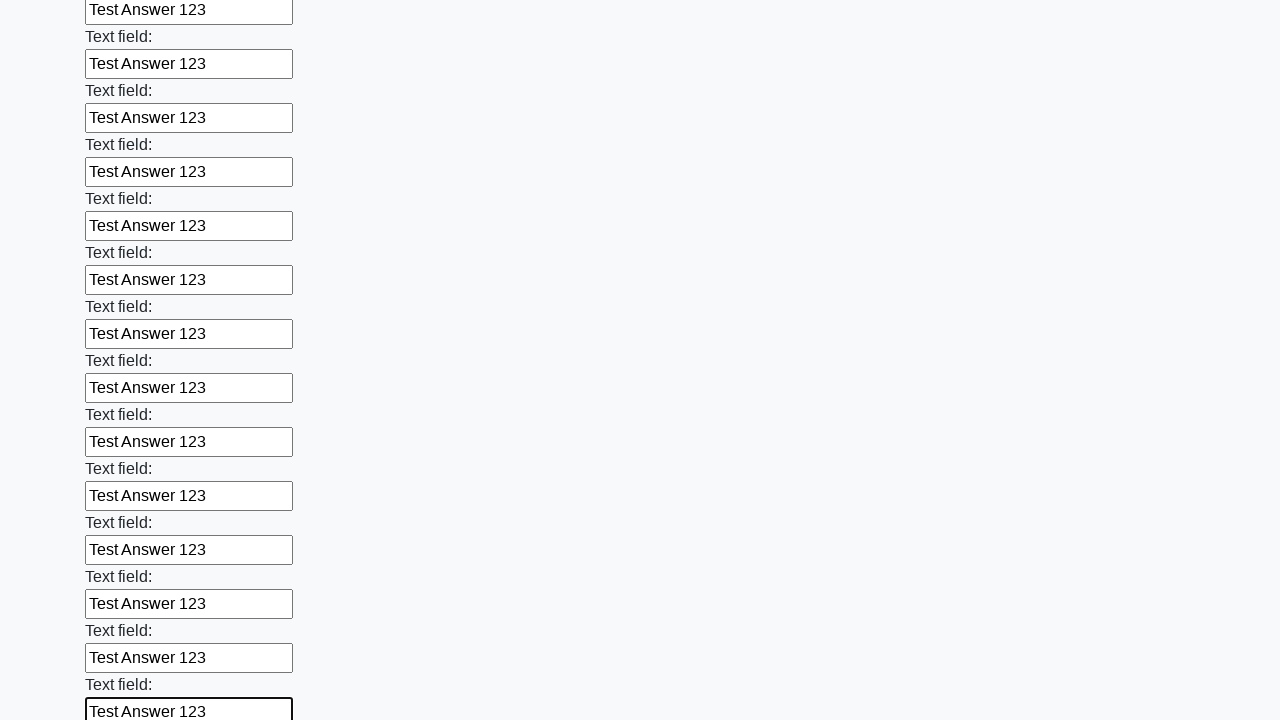

Filled input field with 'Test Answer 123' on input >> nth=44
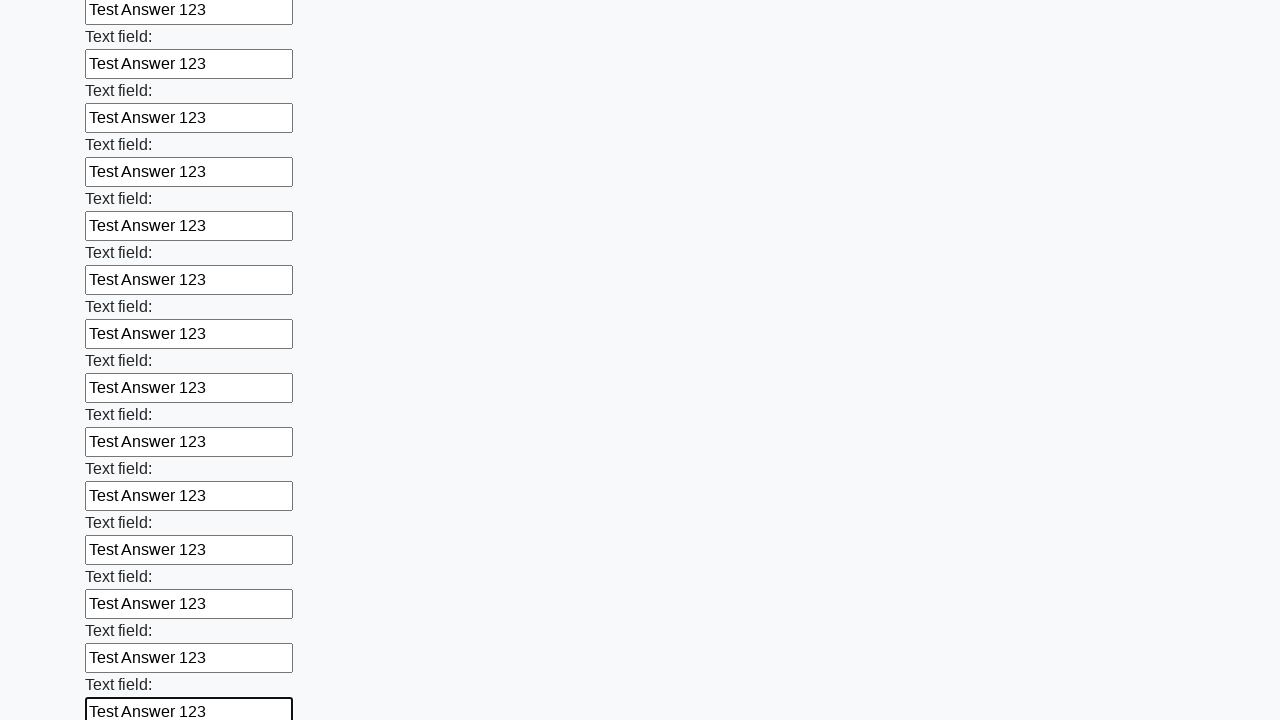

Filled input field with 'Test Answer 123' on input >> nth=45
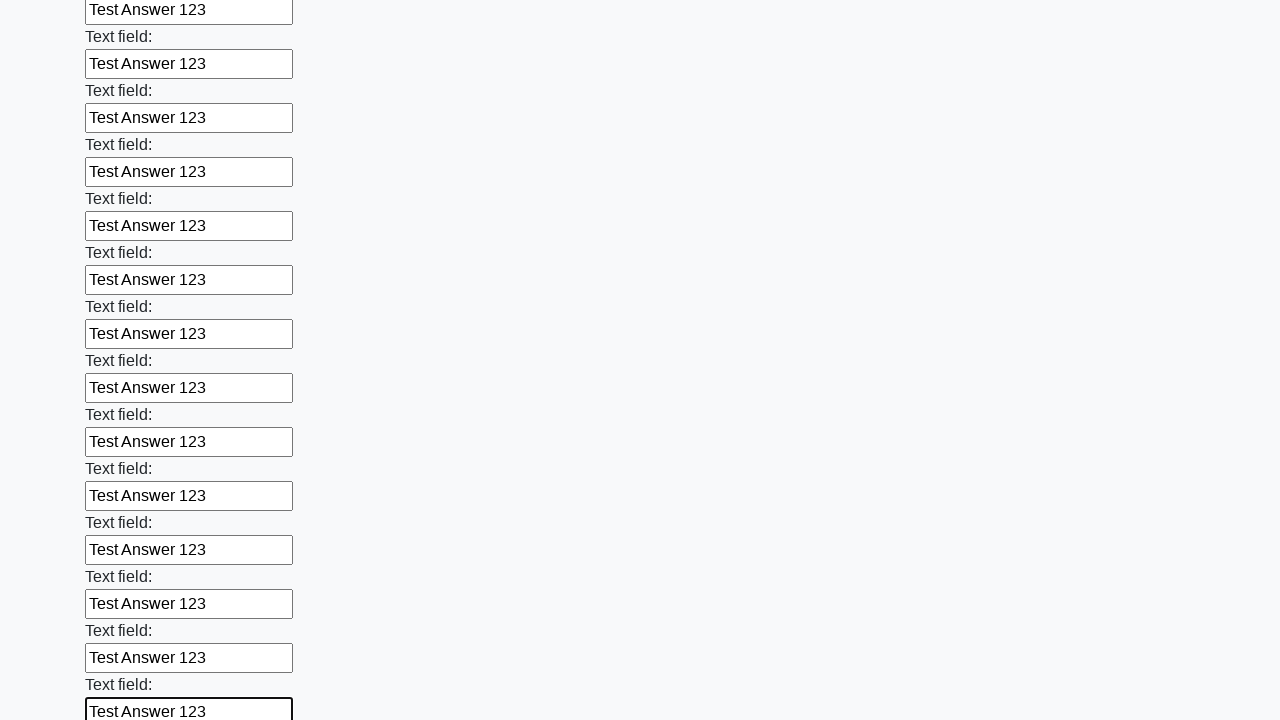

Filled input field with 'Test Answer 123' on input >> nth=46
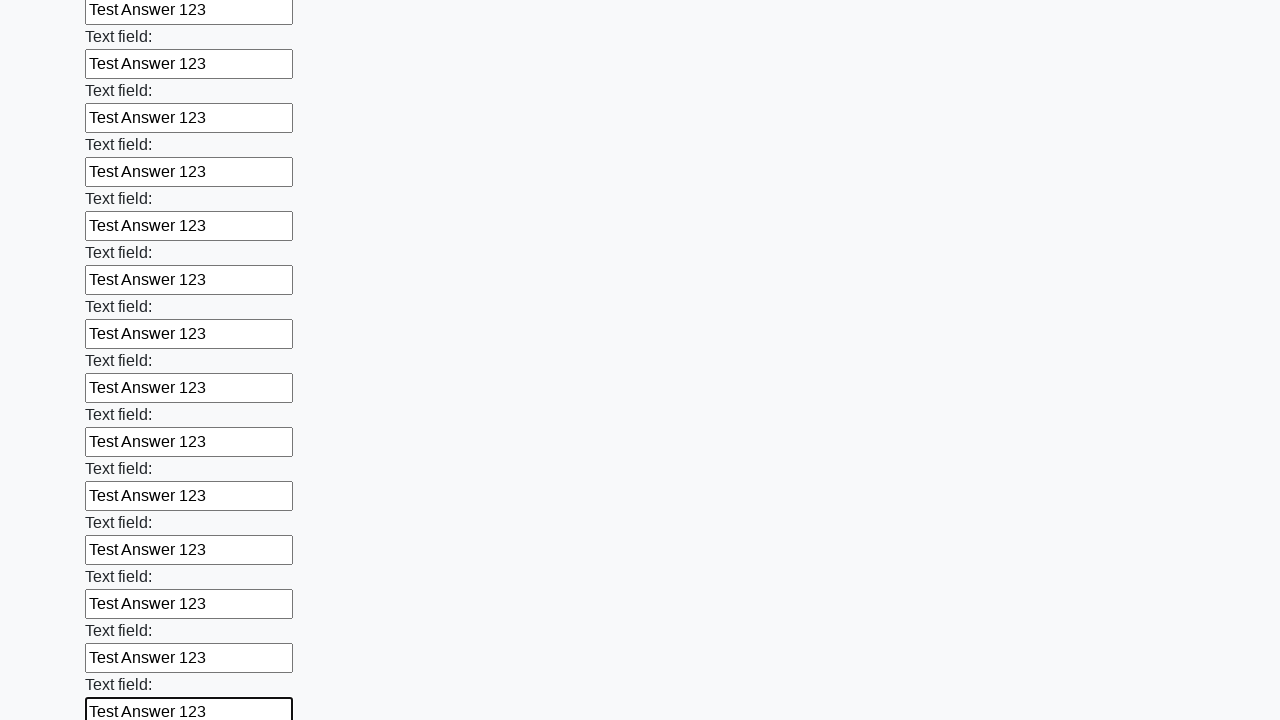

Filled input field with 'Test Answer 123' on input >> nth=47
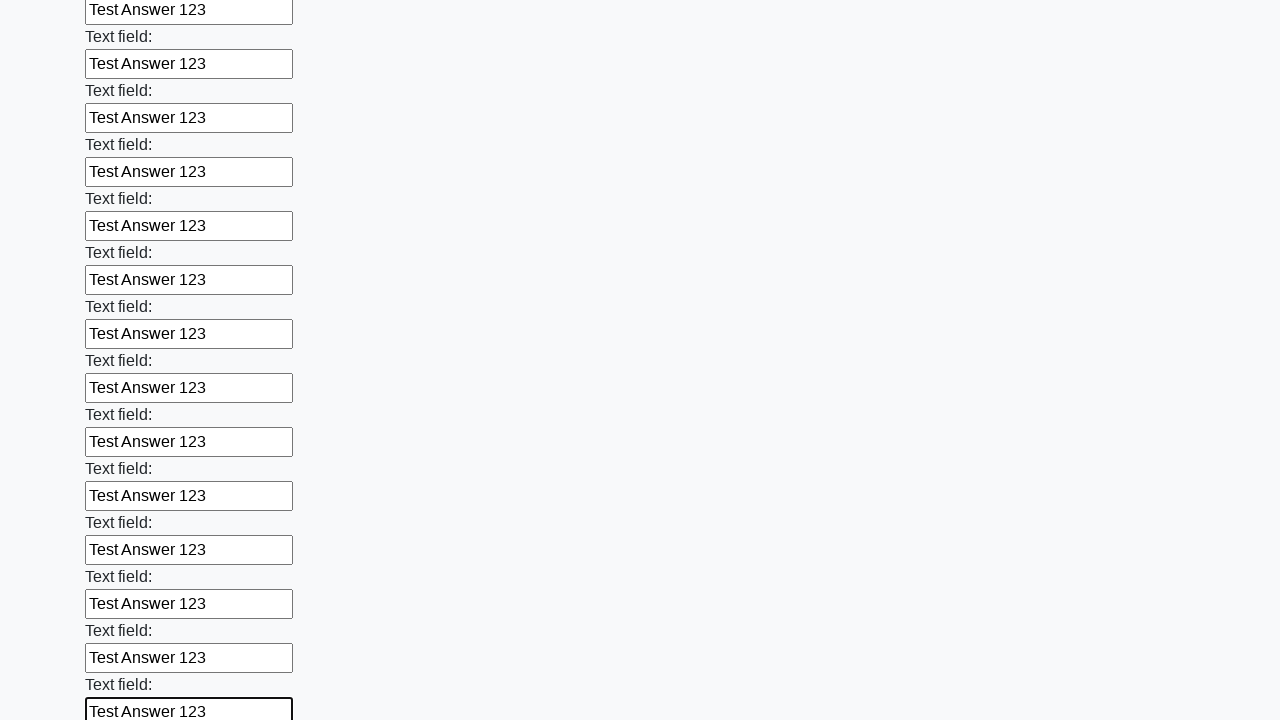

Filled input field with 'Test Answer 123' on input >> nth=48
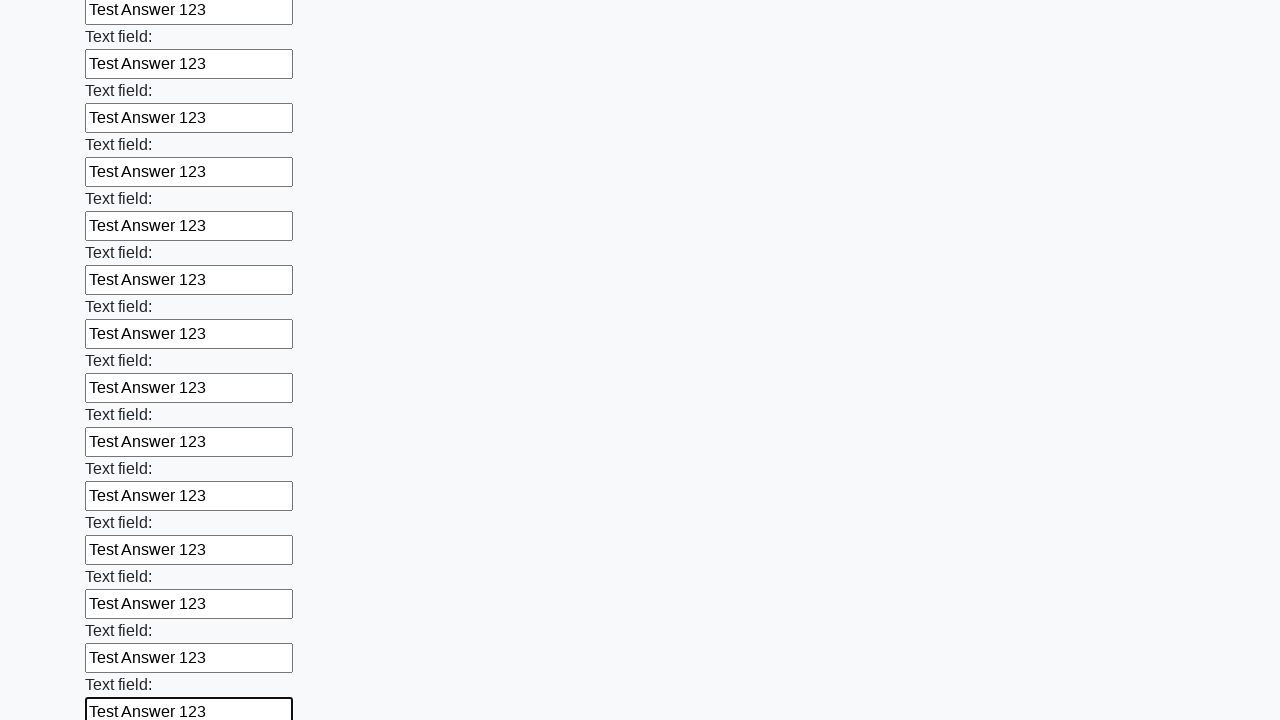

Filled input field with 'Test Answer 123' on input >> nth=49
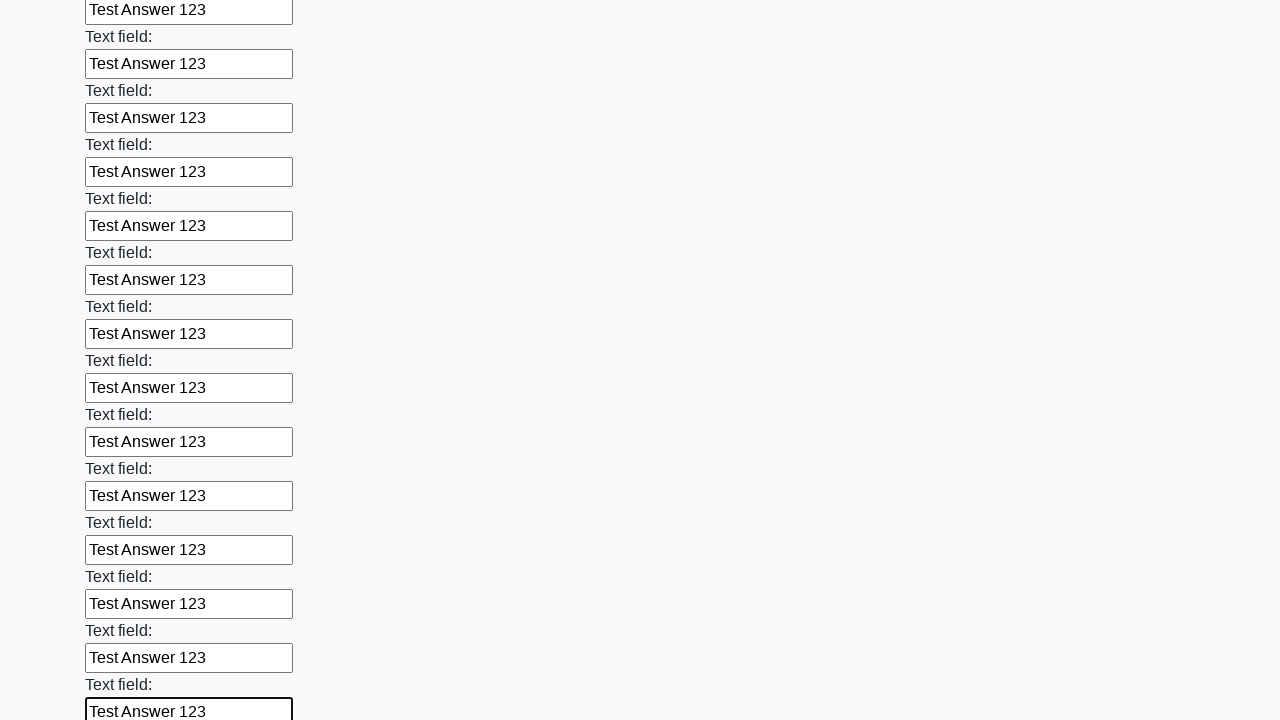

Filled input field with 'Test Answer 123' on input >> nth=50
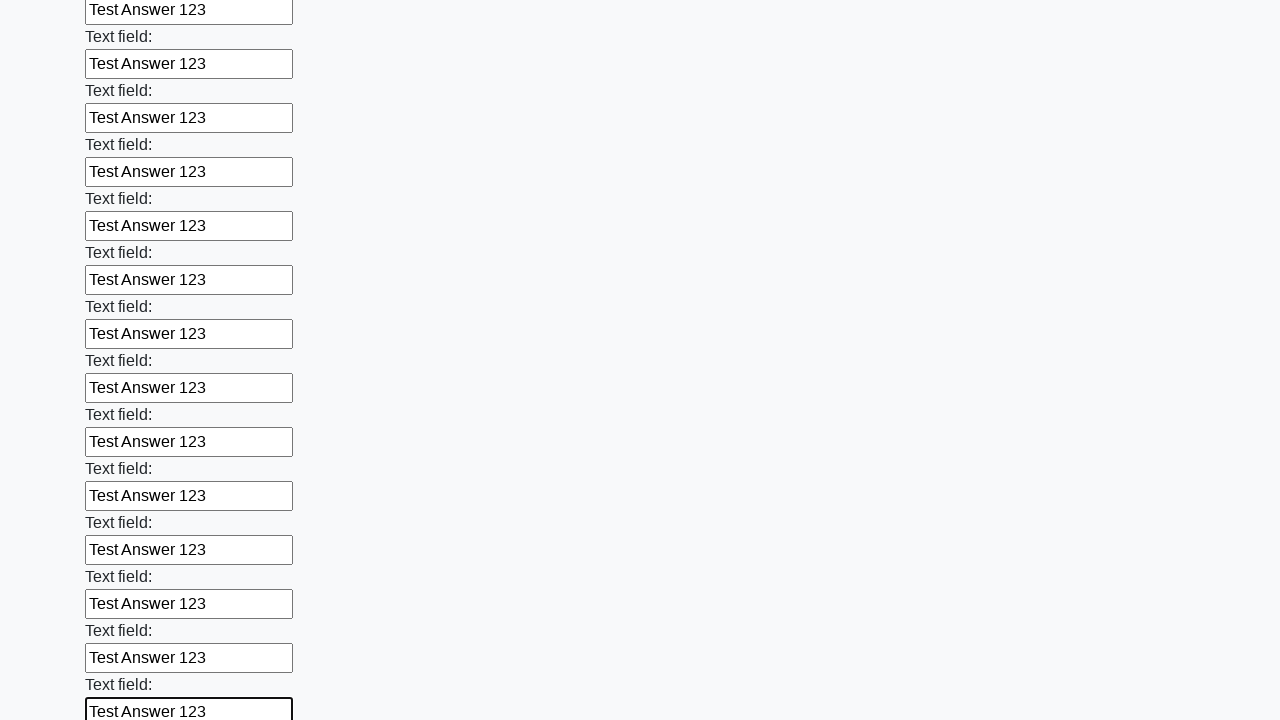

Filled input field with 'Test Answer 123' on input >> nth=51
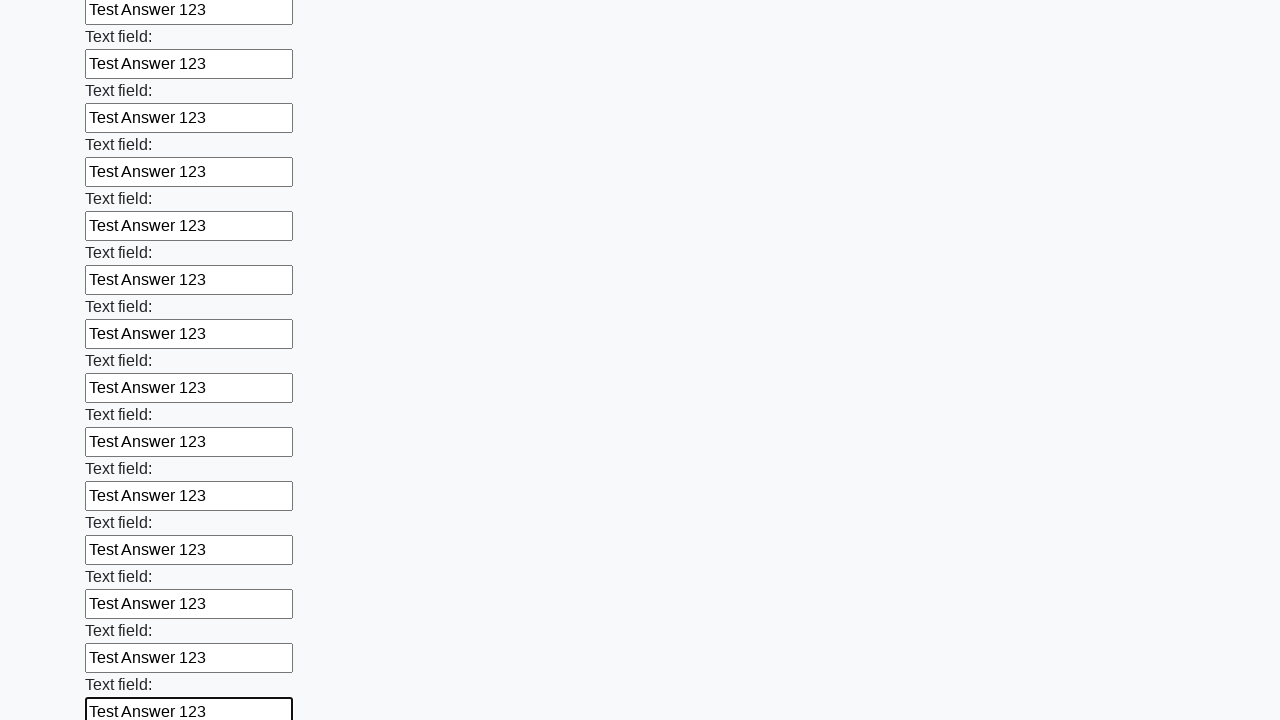

Filled input field with 'Test Answer 123' on input >> nth=52
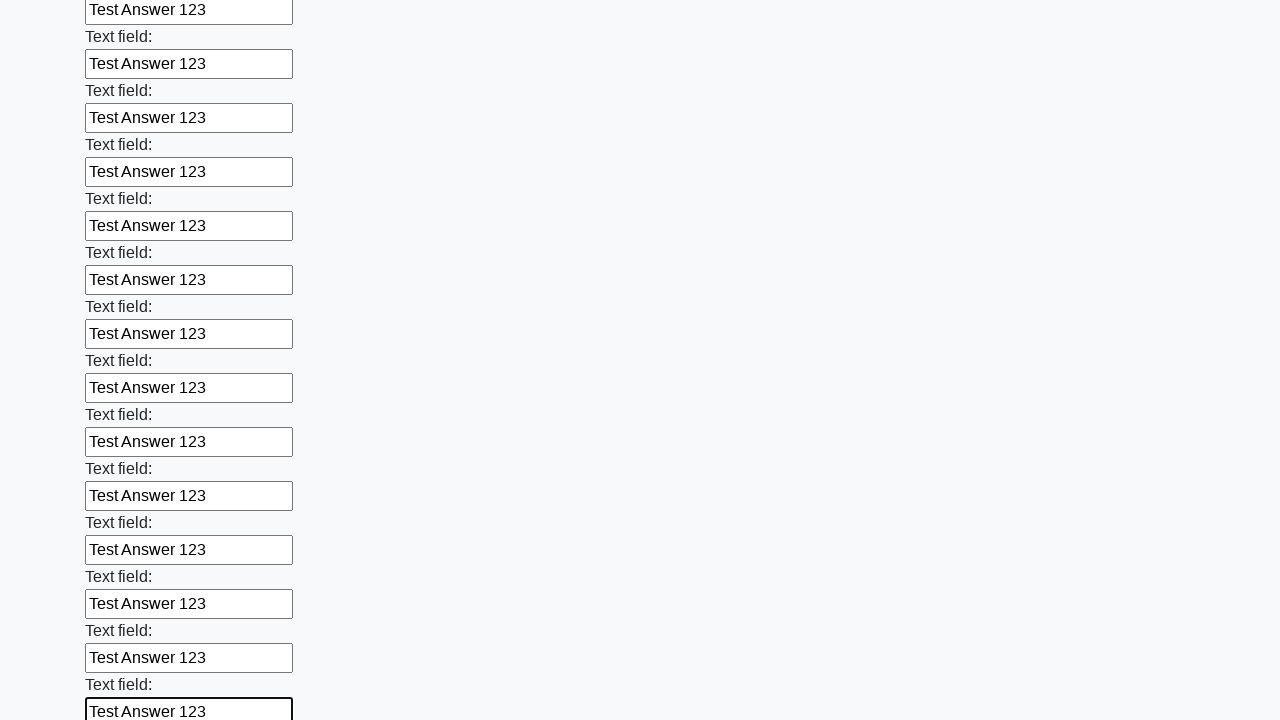

Filled input field with 'Test Answer 123' on input >> nth=53
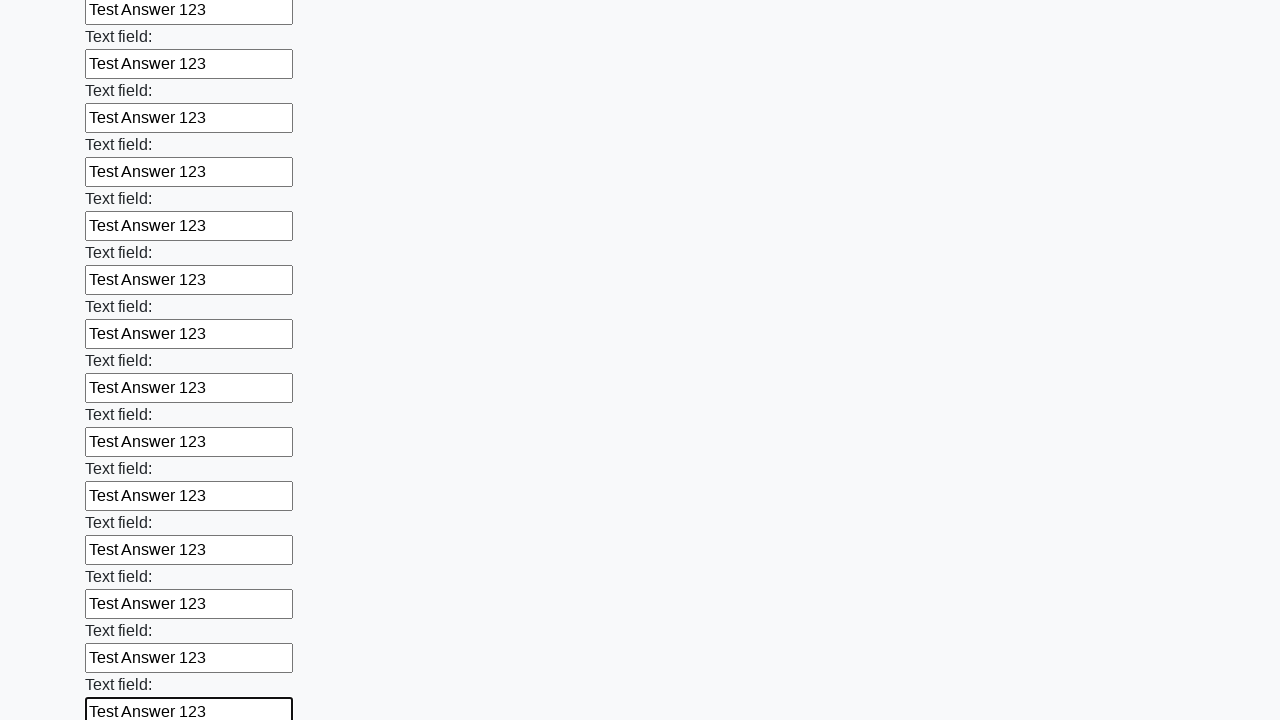

Filled input field with 'Test Answer 123' on input >> nth=54
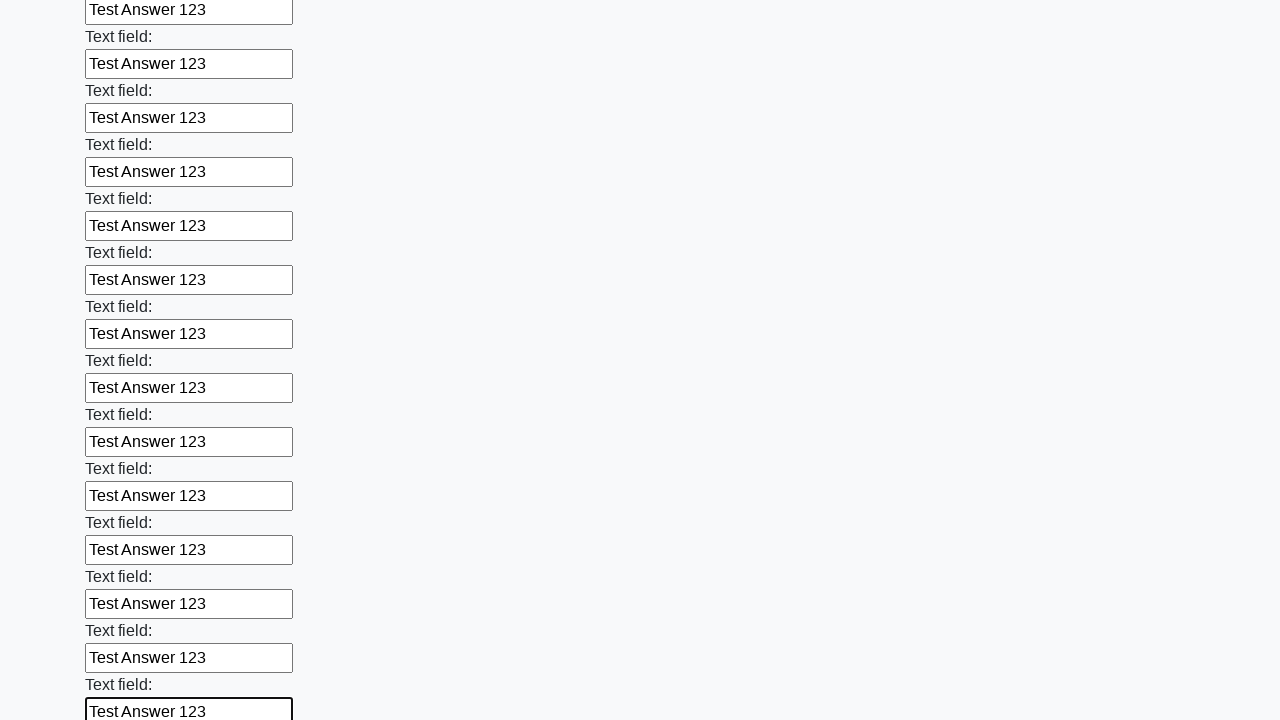

Filled input field with 'Test Answer 123' on input >> nth=55
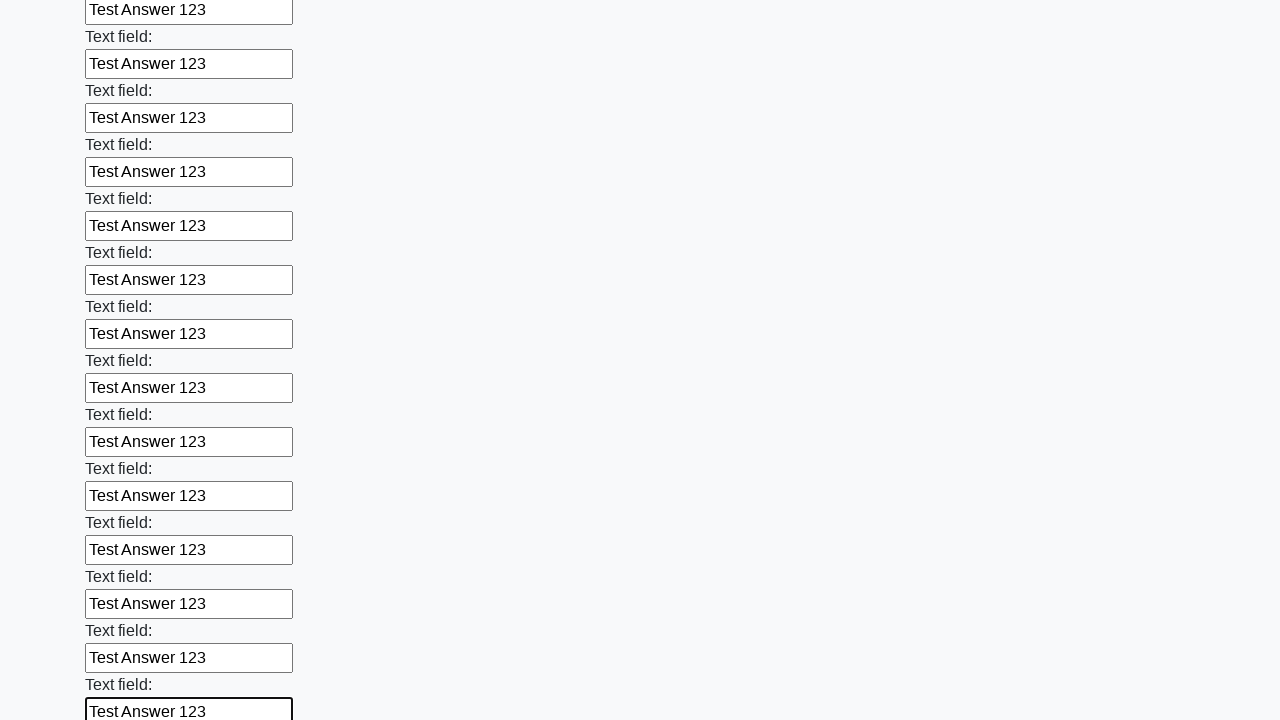

Filled input field with 'Test Answer 123' on input >> nth=56
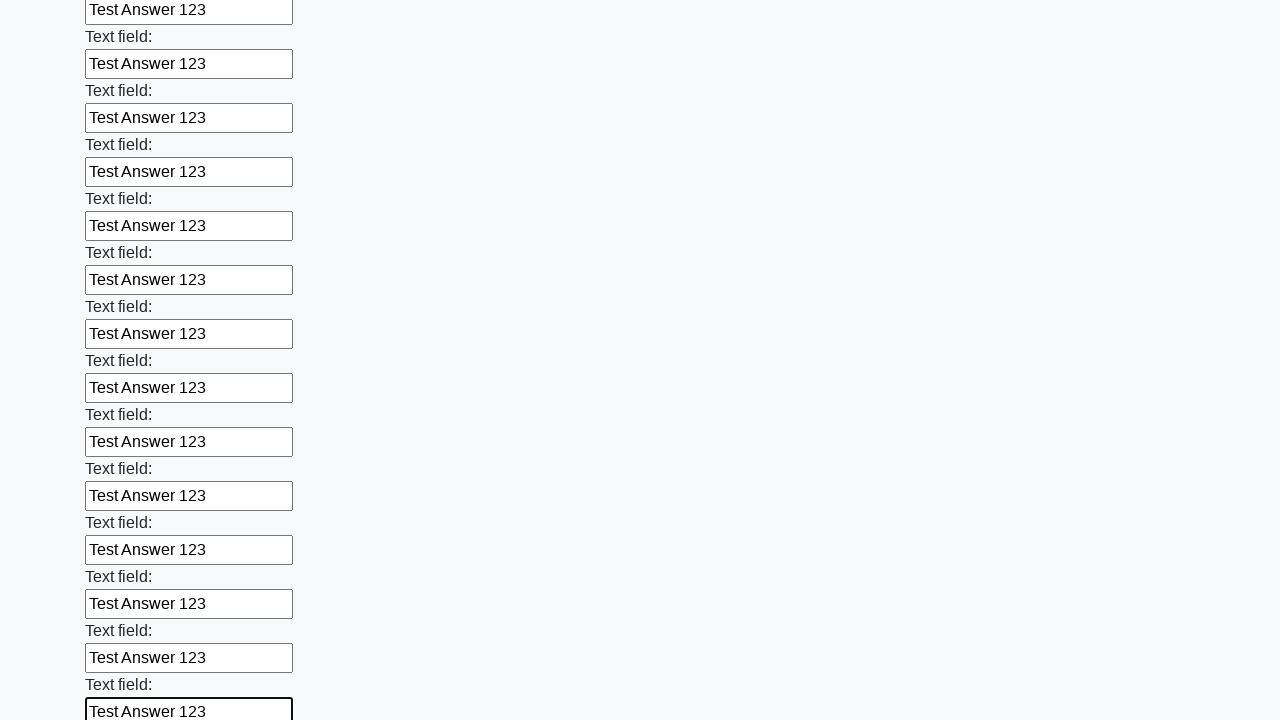

Filled input field with 'Test Answer 123' on input >> nth=57
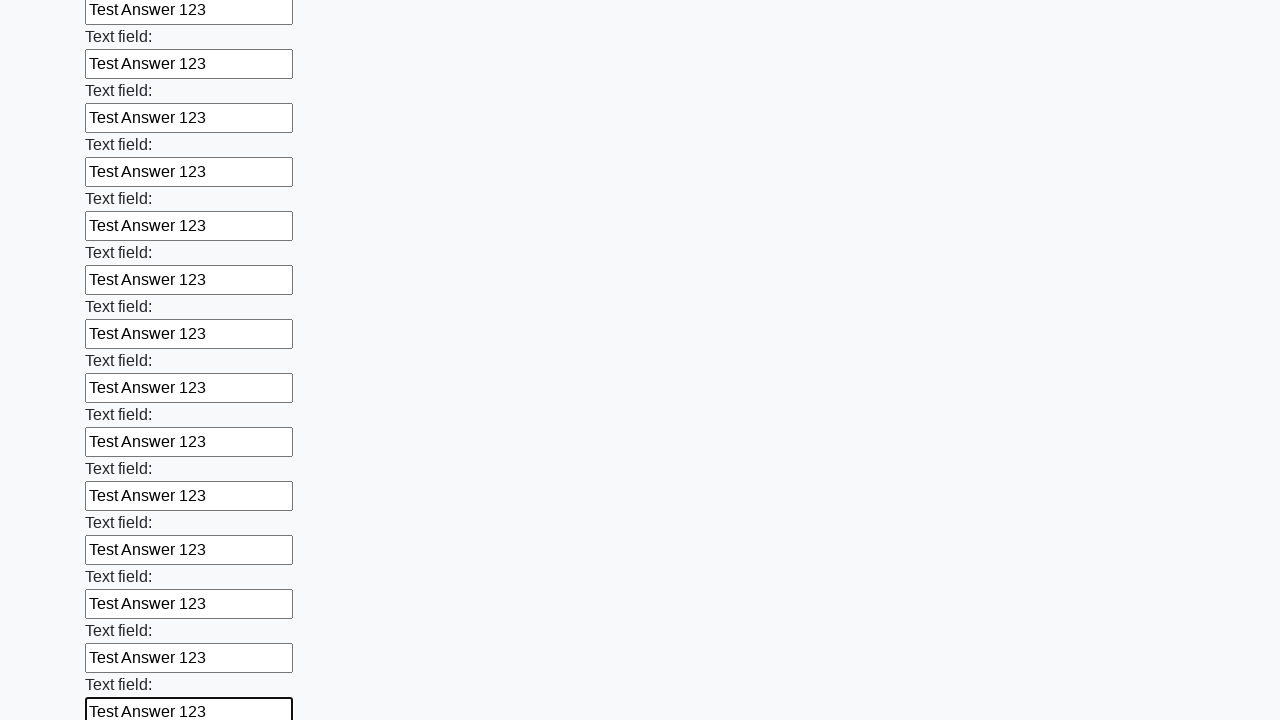

Filled input field with 'Test Answer 123' on input >> nth=58
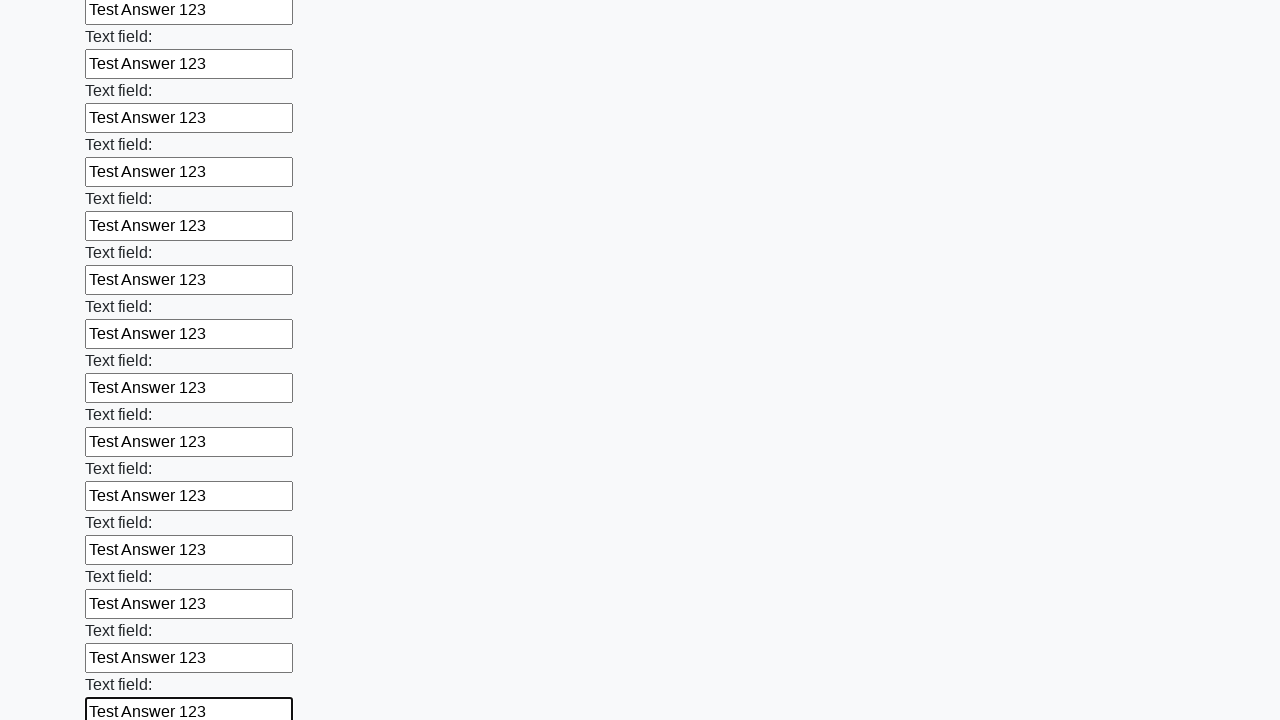

Filled input field with 'Test Answer 123' on input >> nth=59
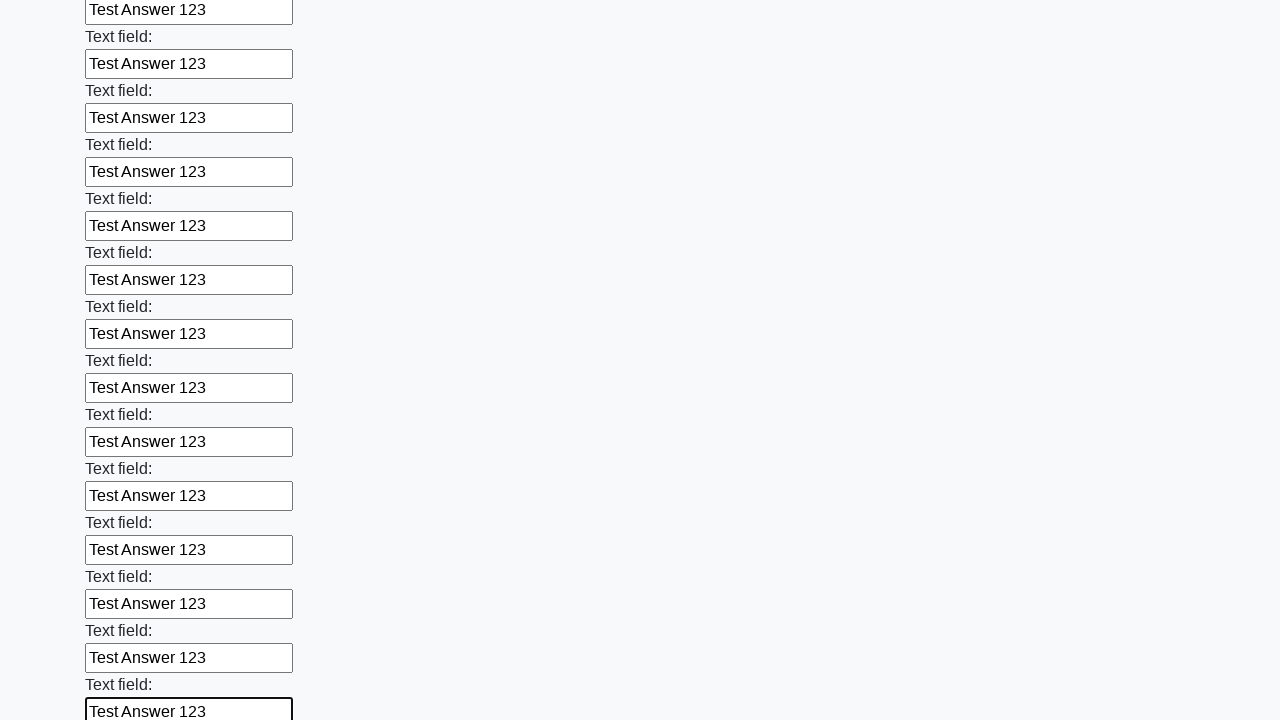

Filled input field with 'Test Answer 123' on input >> nth=60
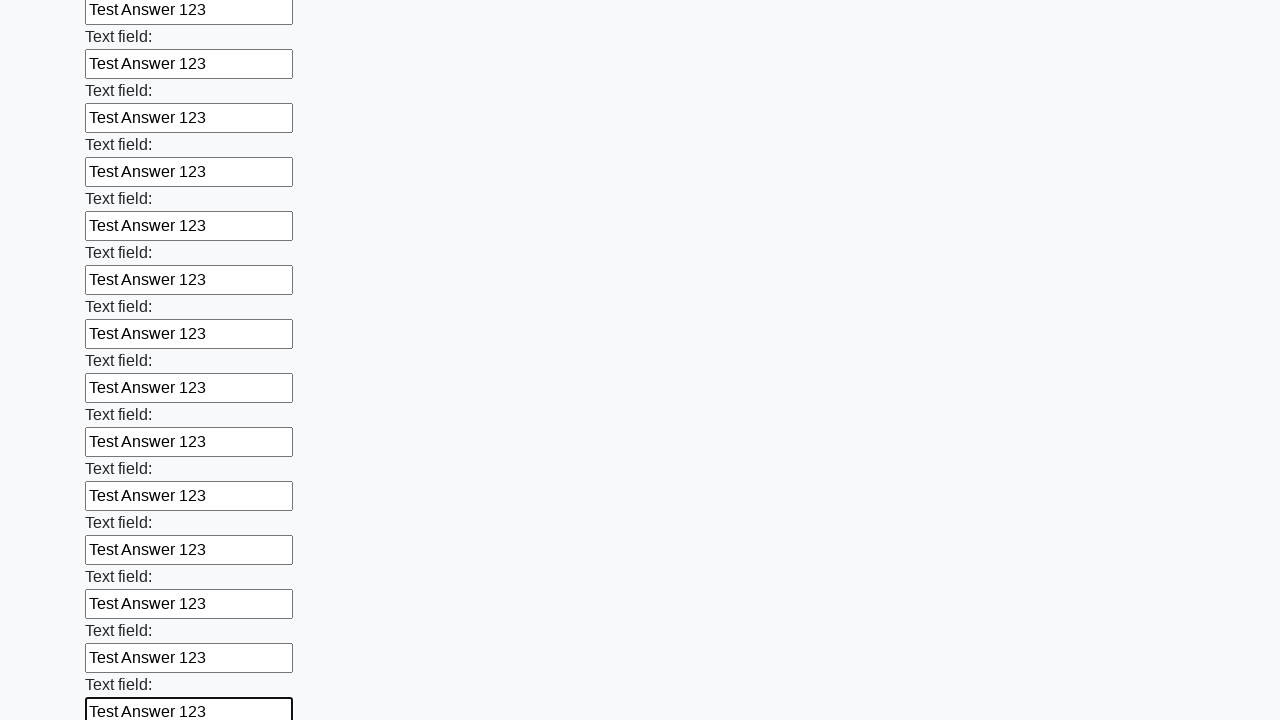

Filled input field with 'Test Answer 123' on input >> nth=61
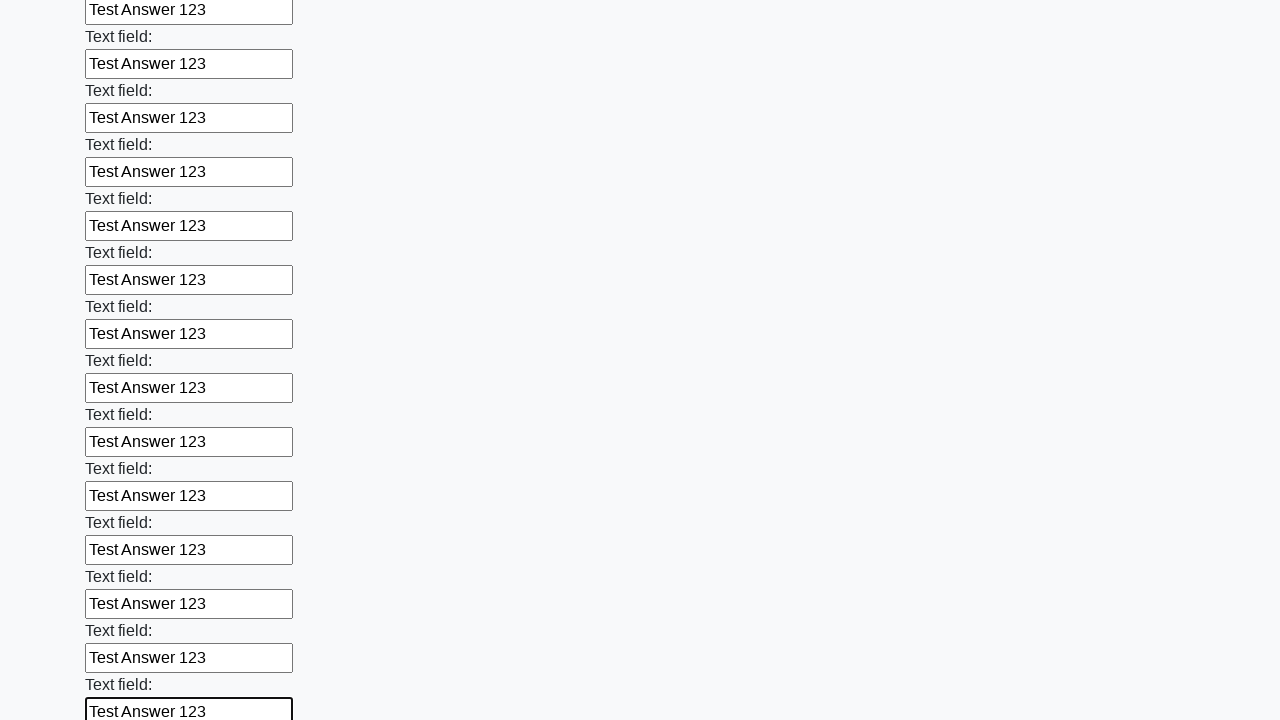

Filled input field with 'Test Answer 123' on input >> nth=62
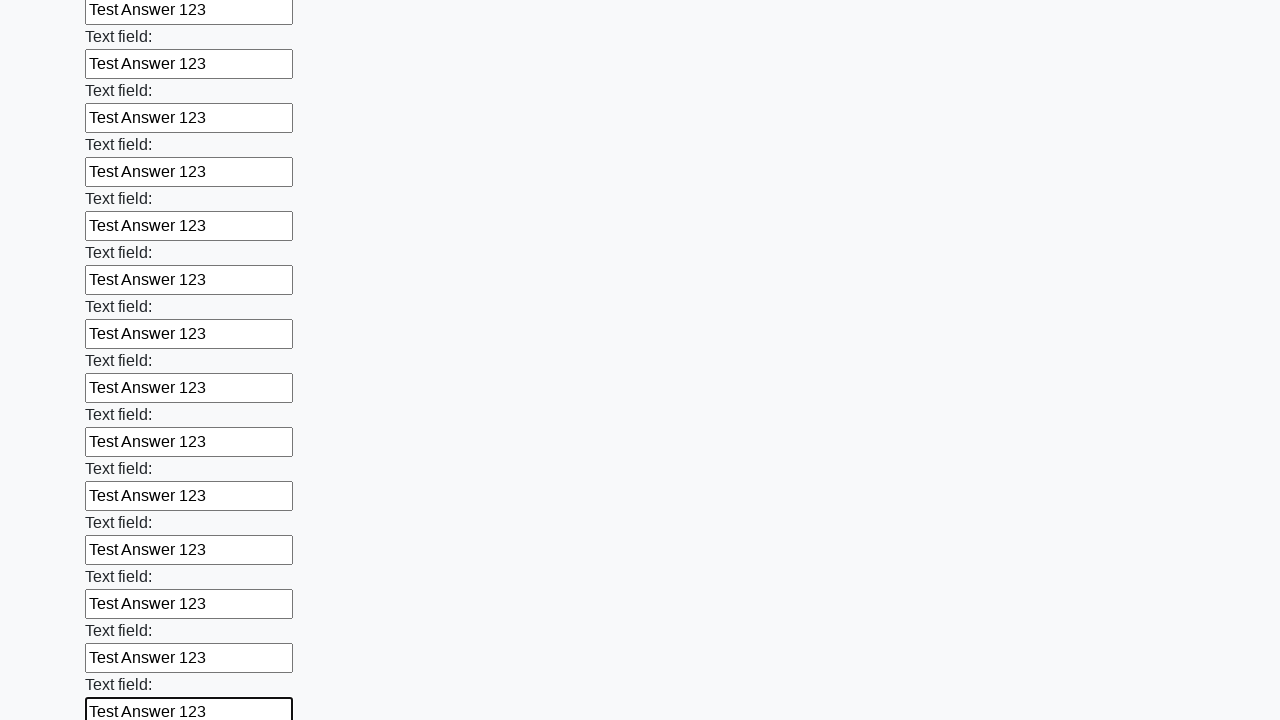

Filled input field with 'Test Answer 123' on input >> nth=63
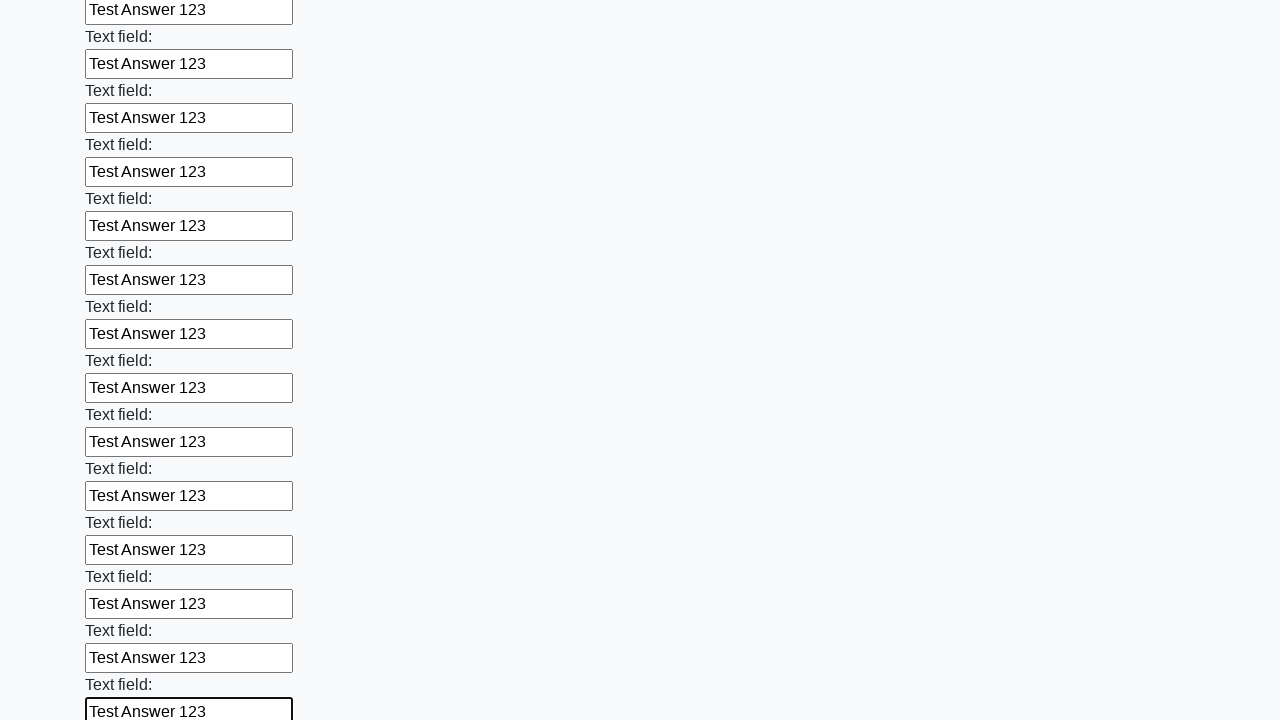

Filled input field with 'Test Answer 123' on input >> nth=64
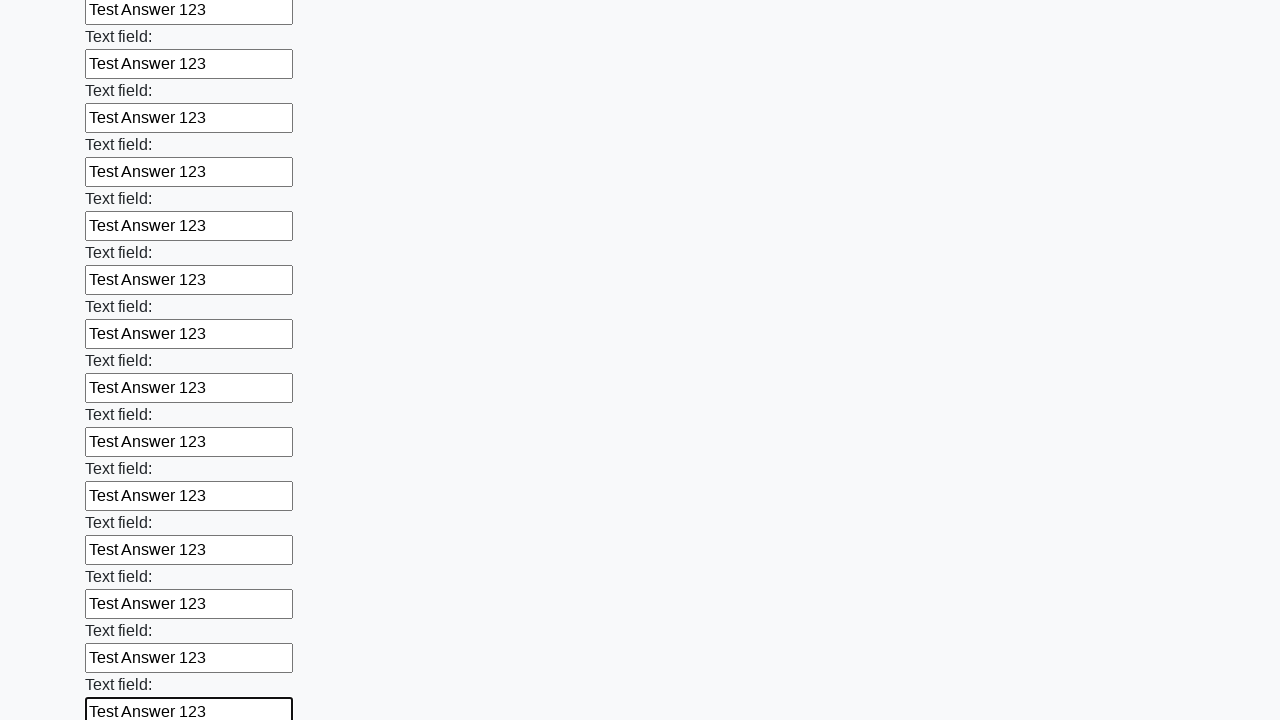

Filled input field with 'Test Answer 123' on input >> nth=65
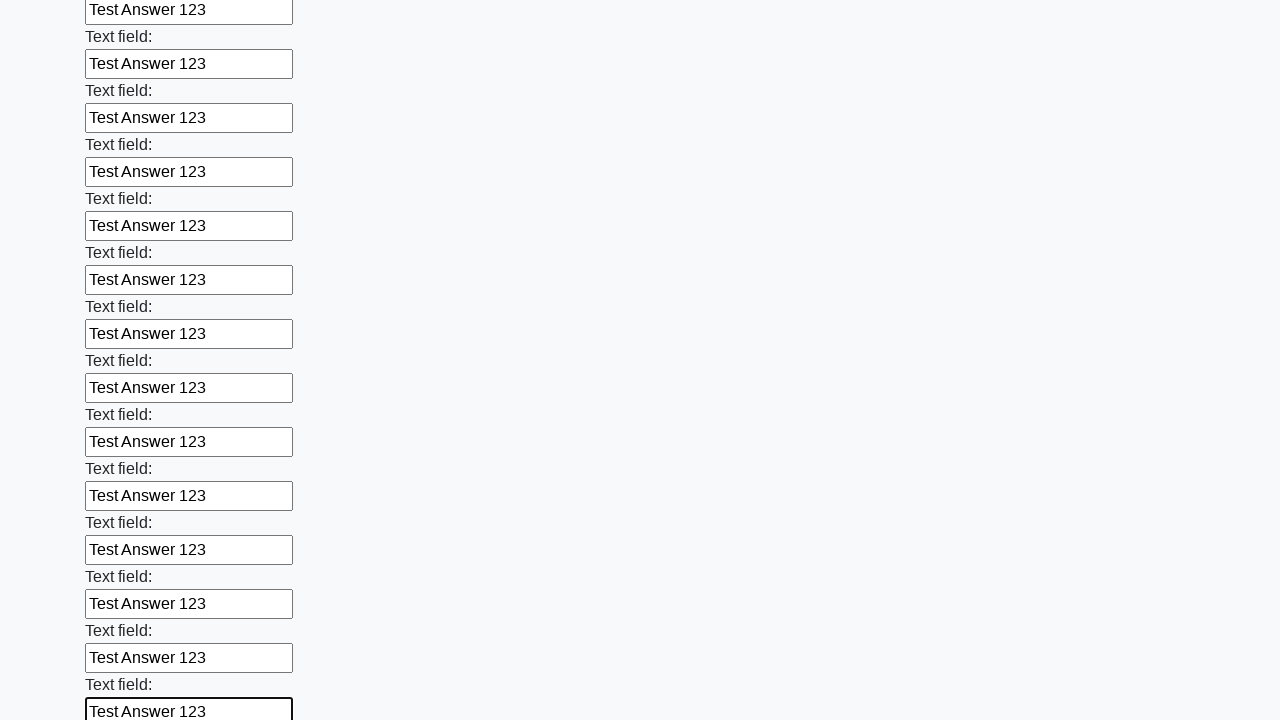

Filled input field with 'Test Answer 123' on input >> nth=66
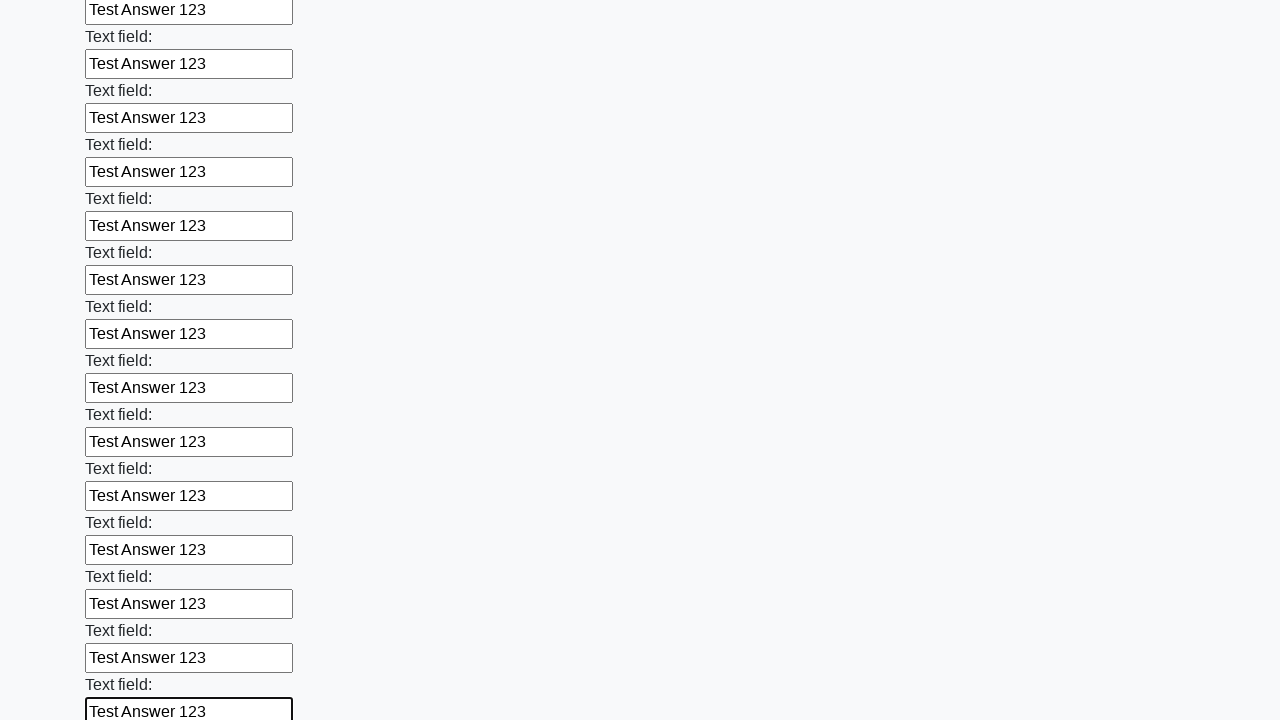

Filled input field with 'Test Answer 123' on input >> nth=67
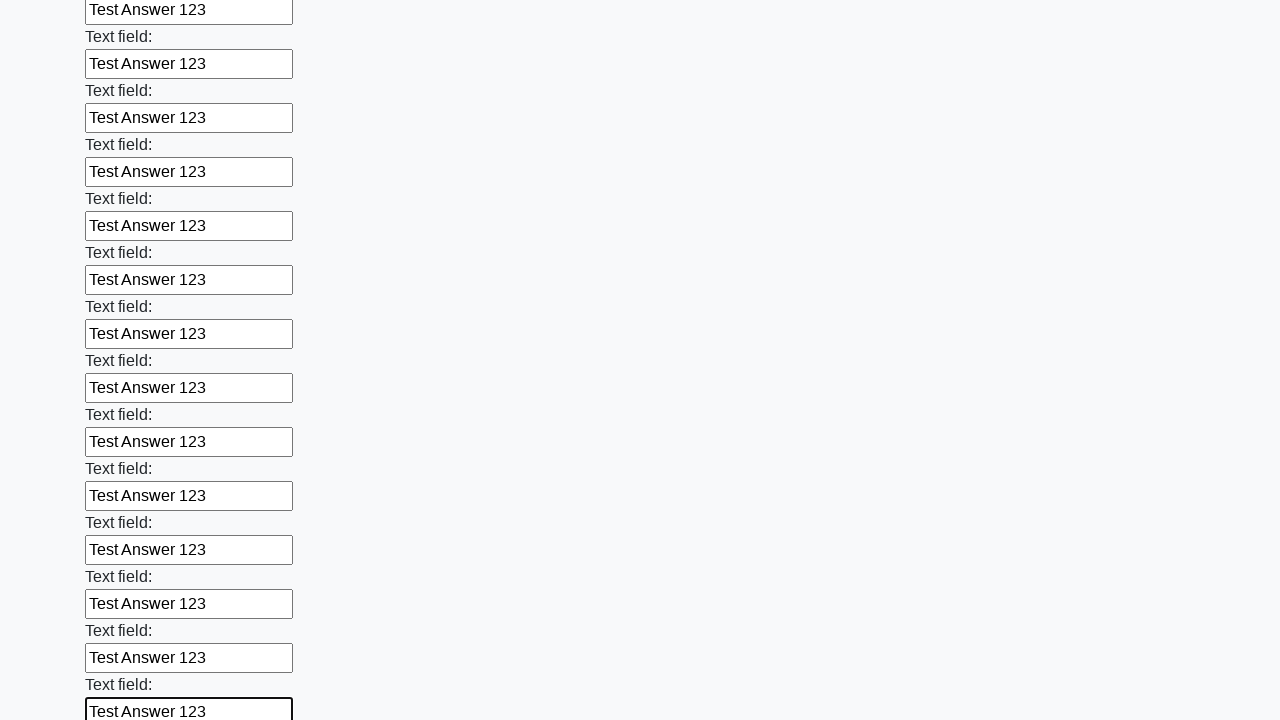

Filled input field with 'Test Answer 123' on input >> nth=68
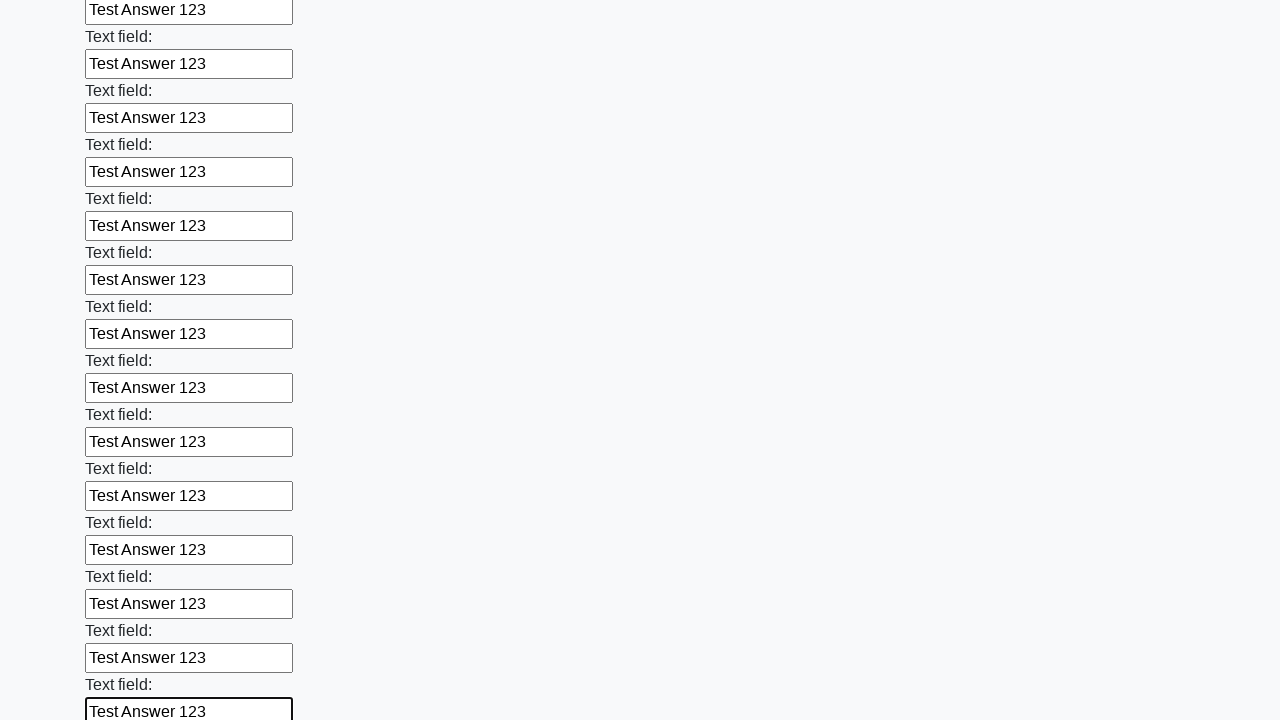

Filled input field with 'Test Answer 123' on input >> nth=69
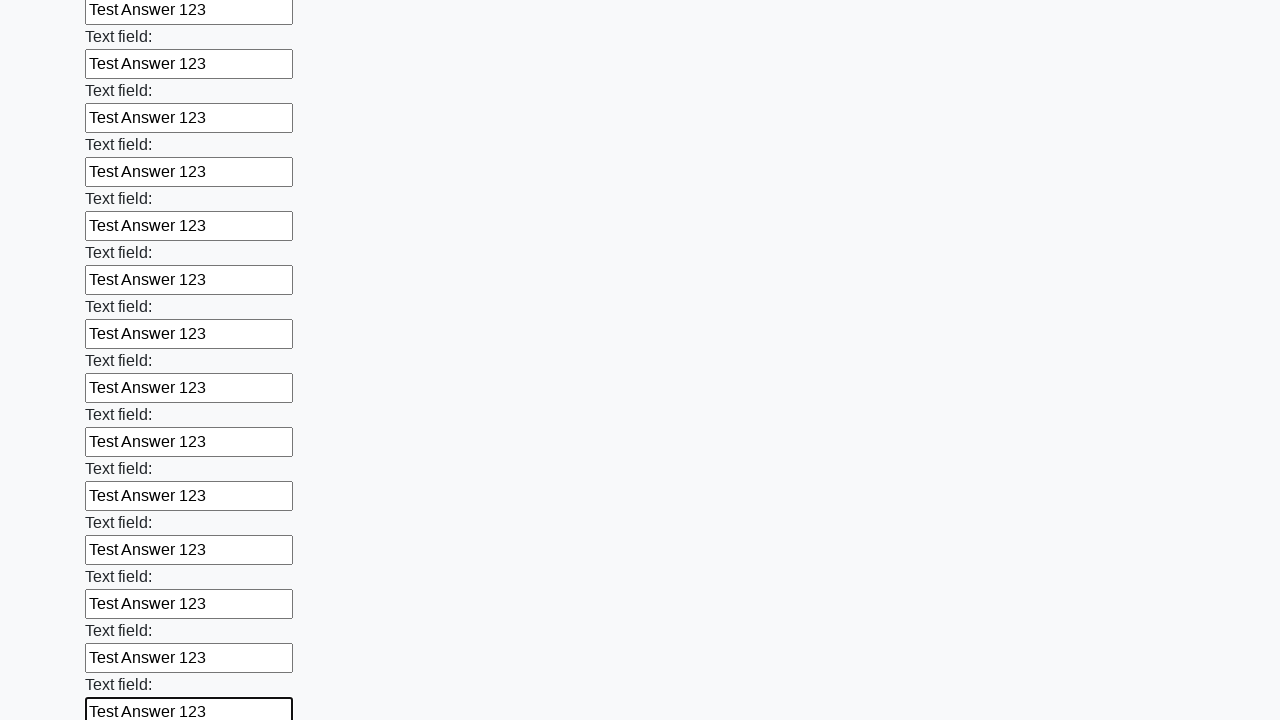

Filled input field with 'Test Answer 123' on input >> nth=70
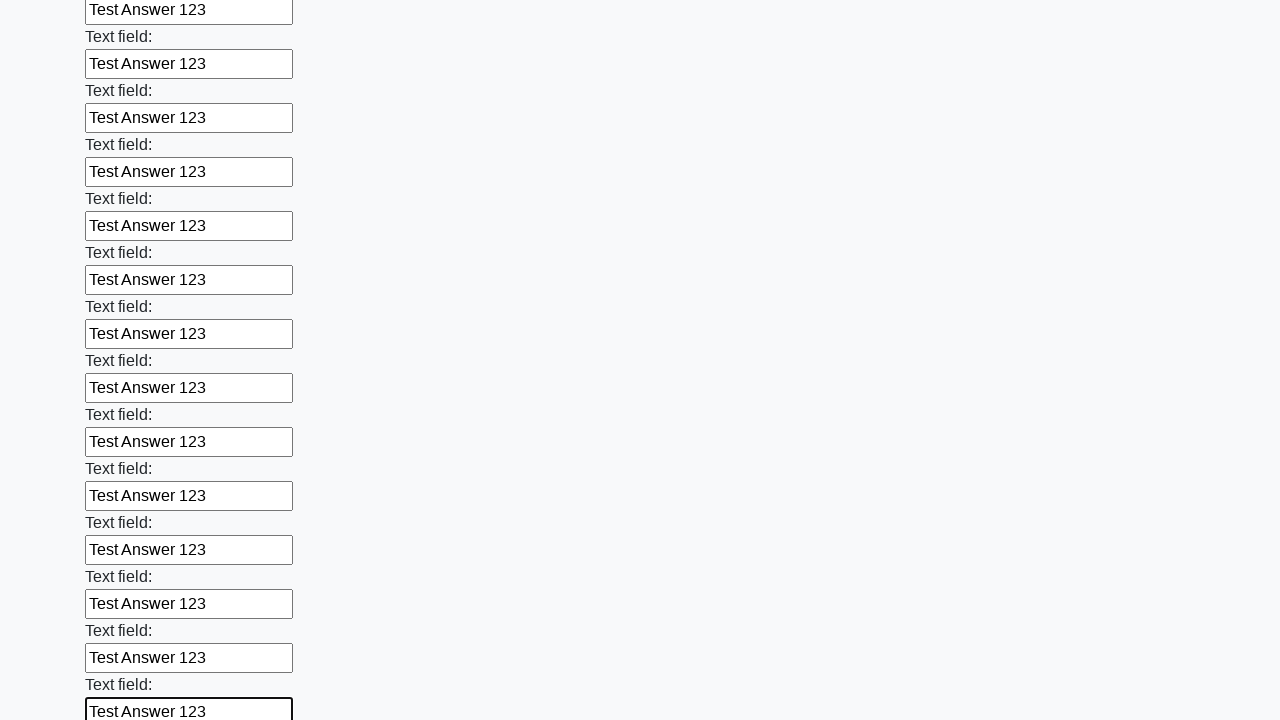

Filled input field with 'Test Answer 123' on input >> nth=71
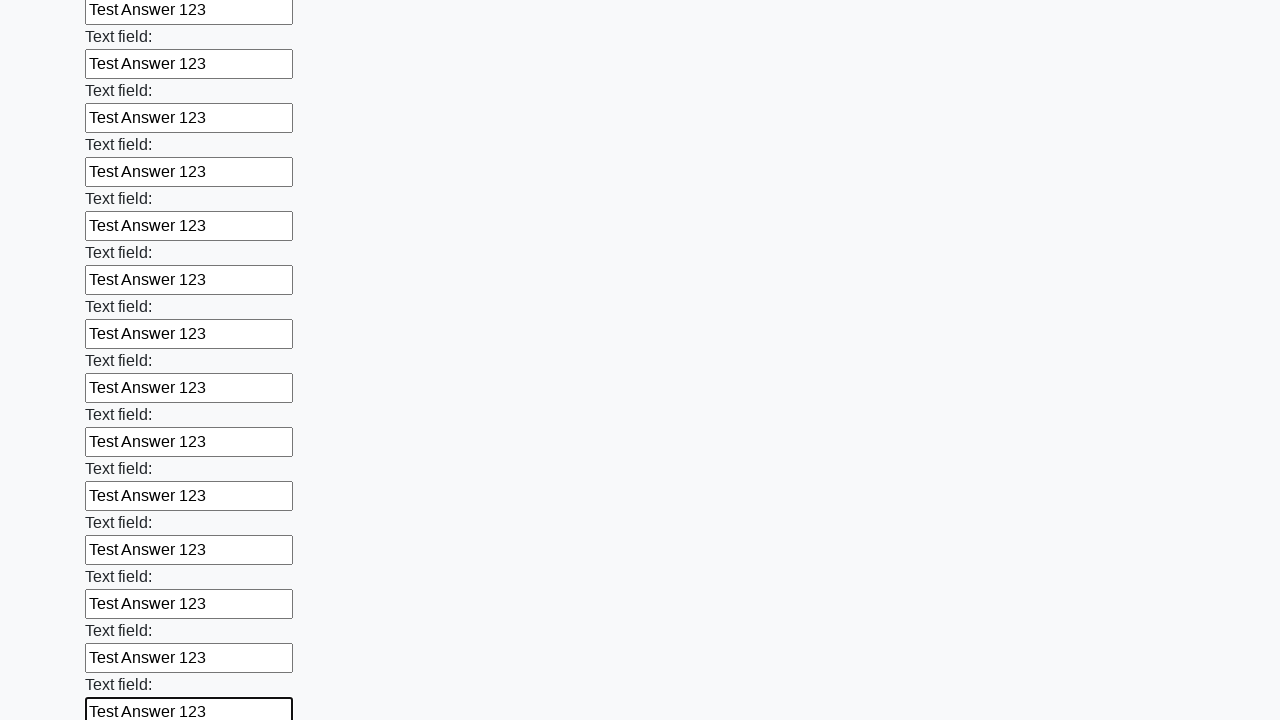

Filled input field with 'Test Answer 123' on input >> nth=72
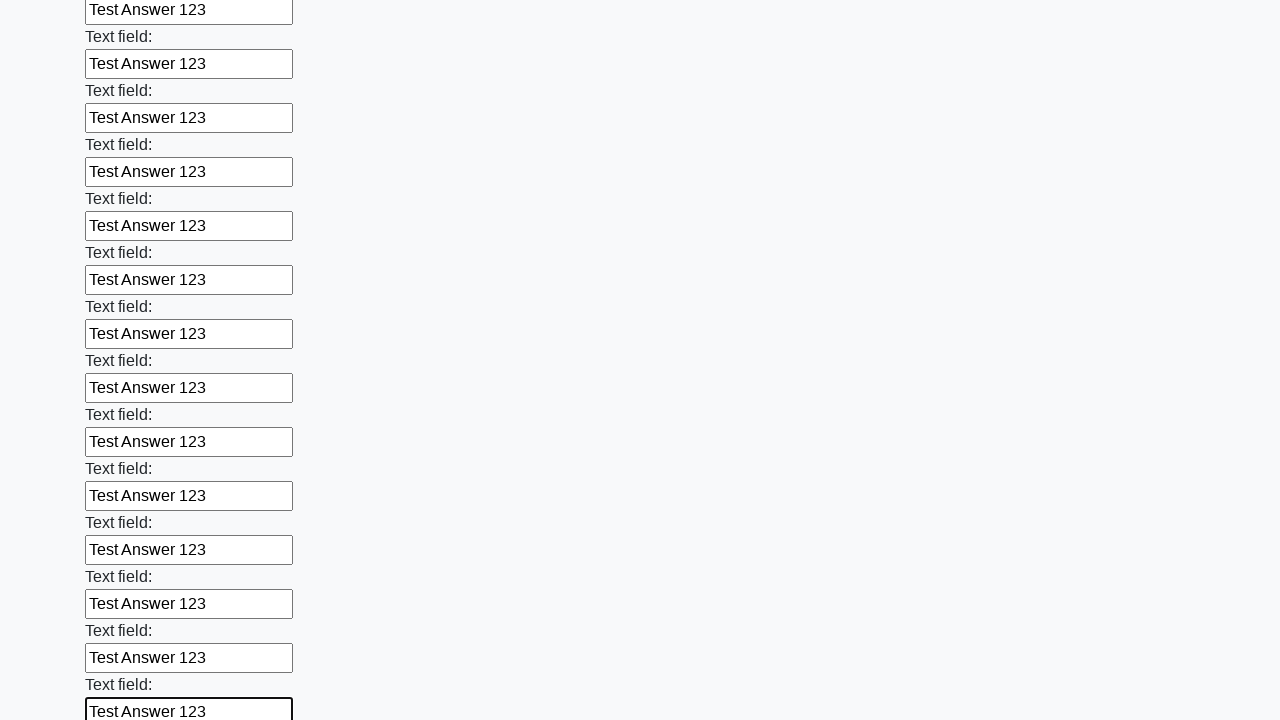

Filled input field with 'Test Answer 123' on input >> nth=73
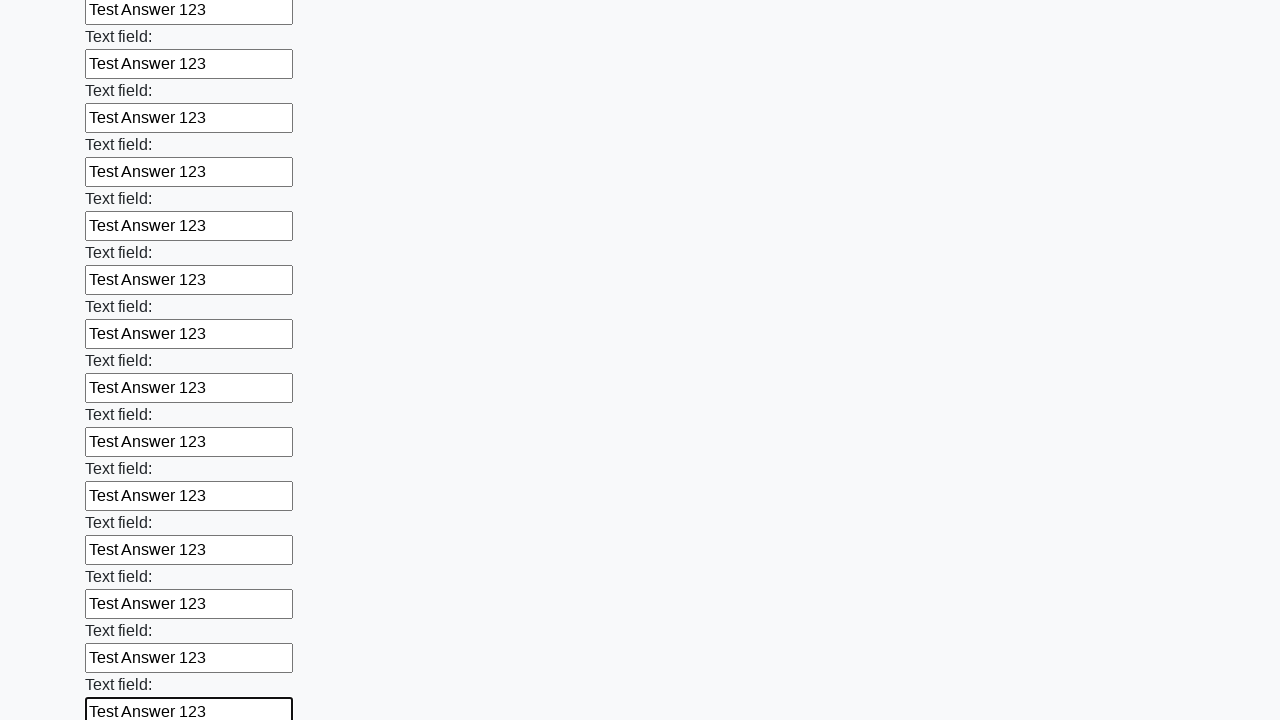

Filled input field with 'Test Answer 123' on input >> nth=74
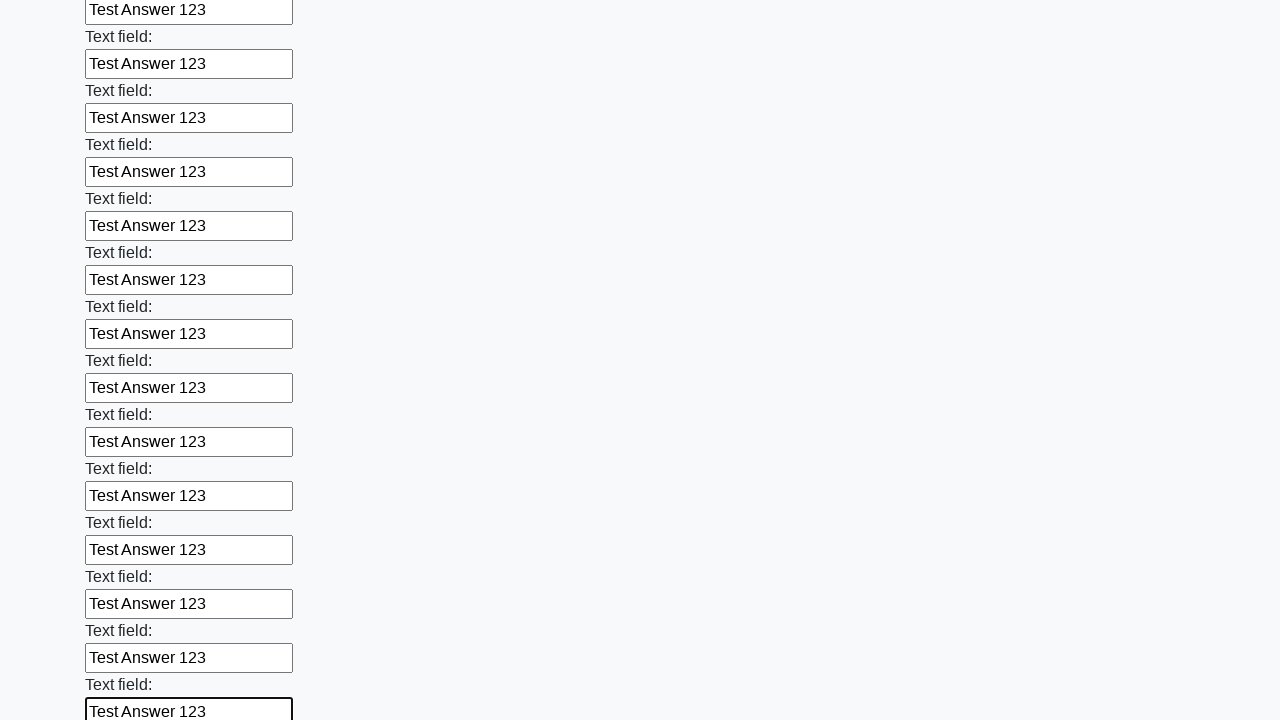

Filled input field with 'Test Answer 123' on input >> nth=75
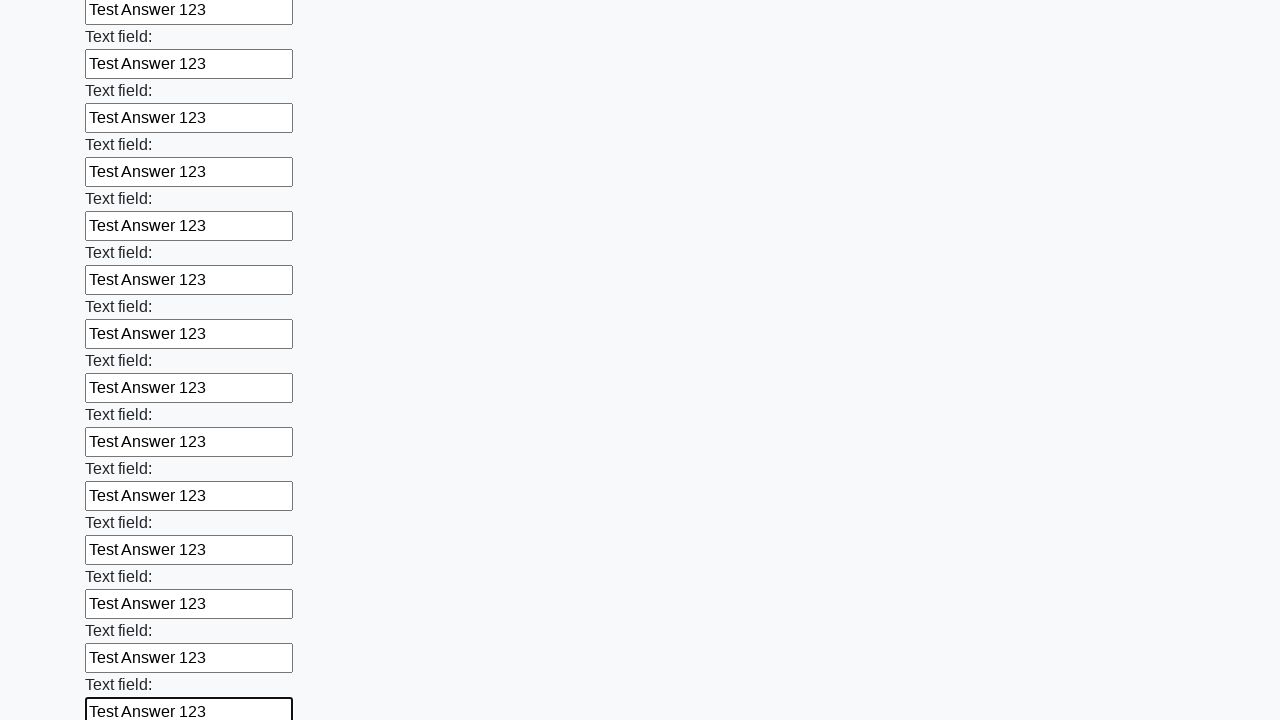

Filled input field with 'Test Answer 123' on input >> nth=76
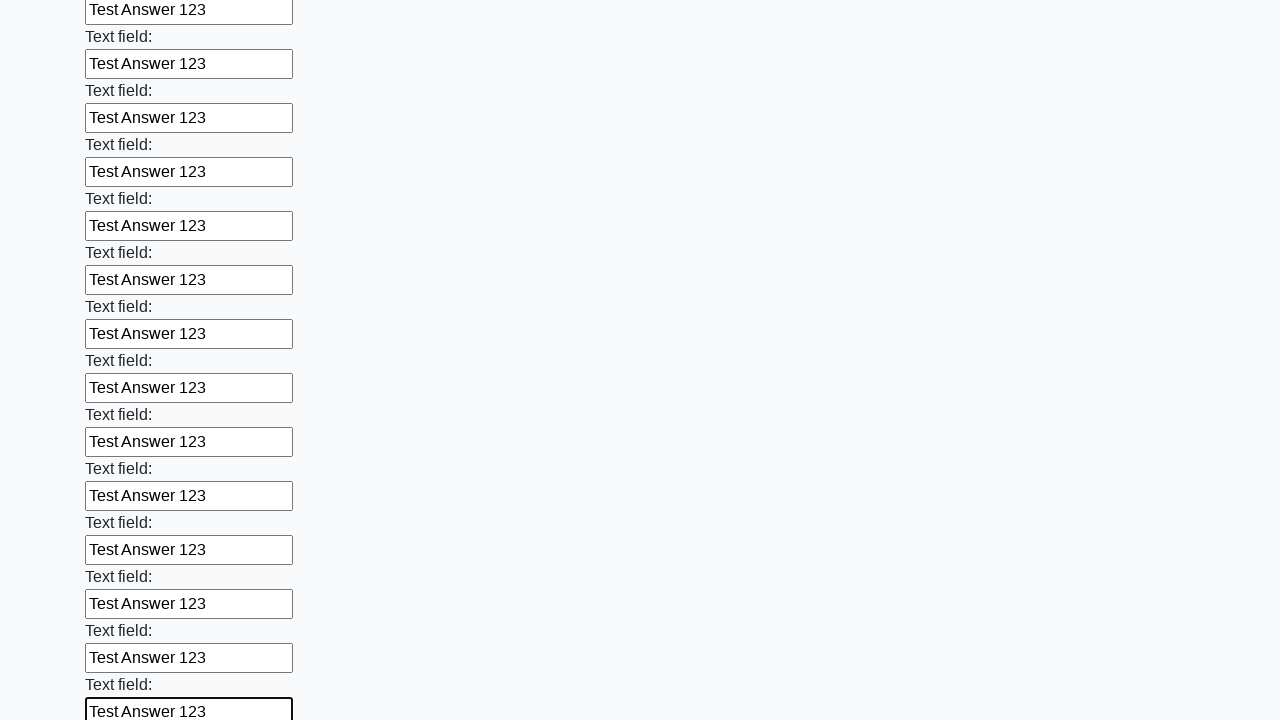

Filled input field with 'Test Answer 123' on input >> nth=77
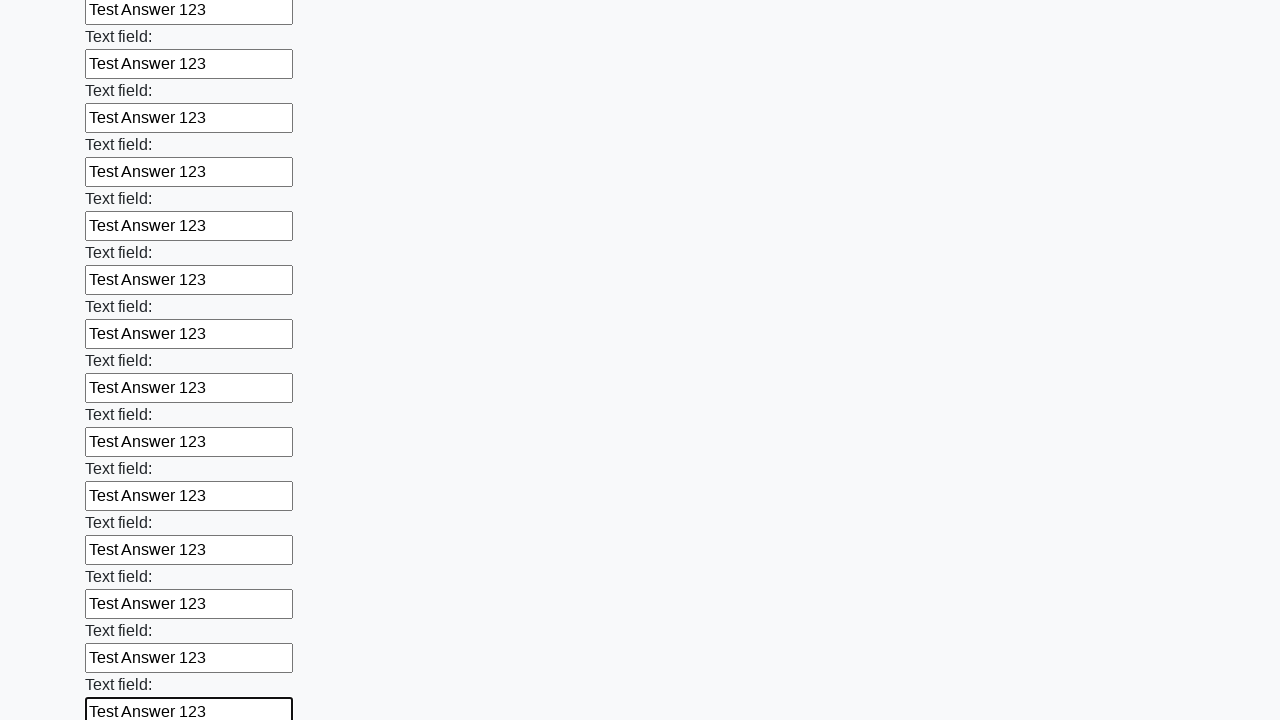

Filled input field with 'Test Answer 123' on input >> nth=78
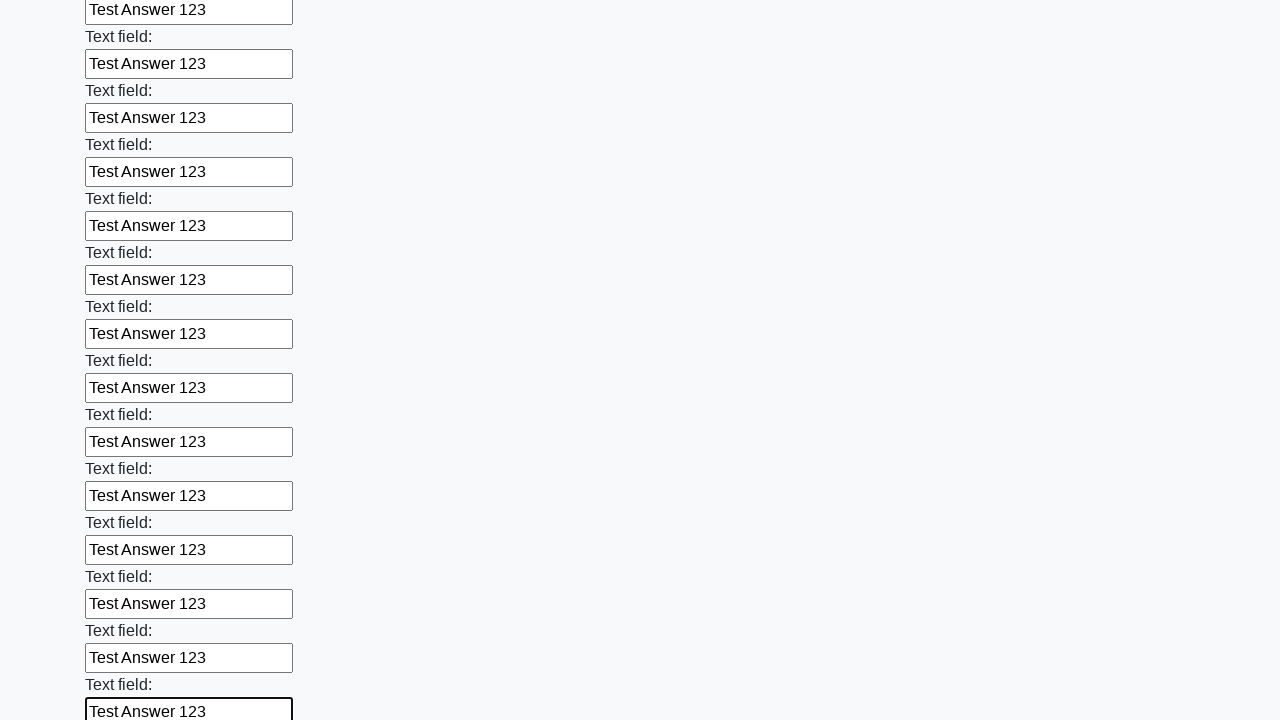

Filled input field with 'Test Answer 123' on input >> nth=79
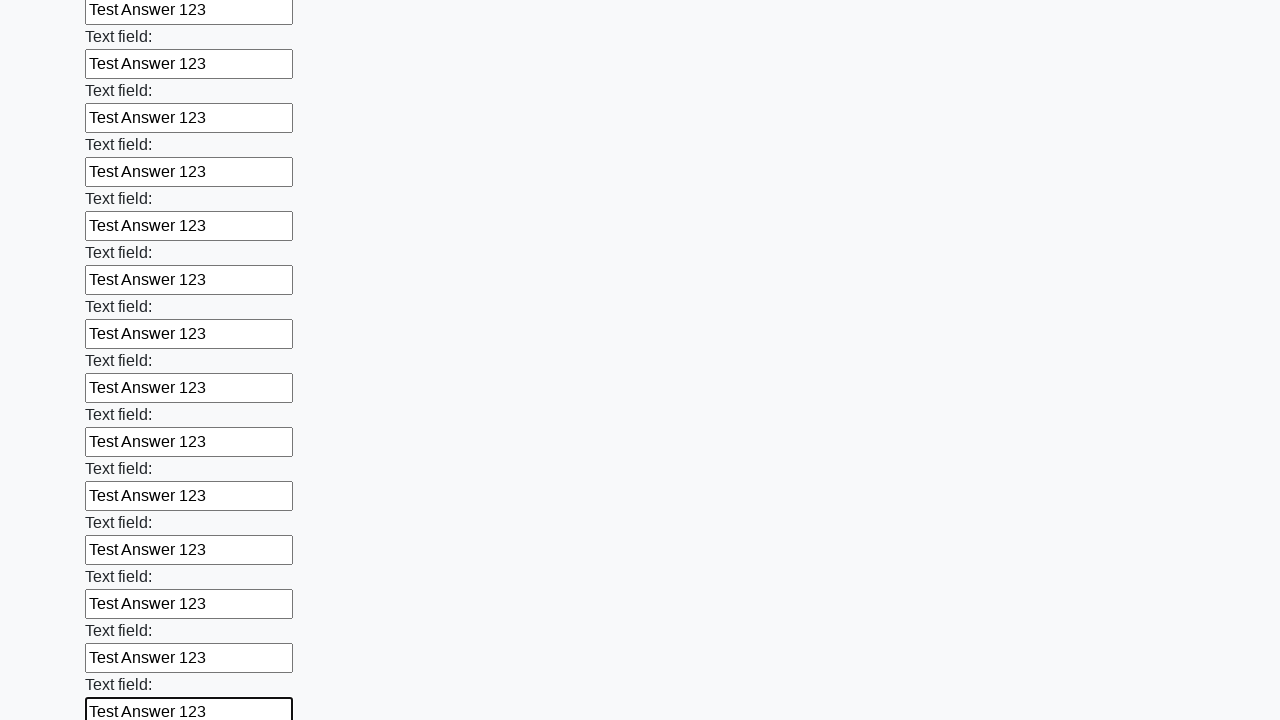

Filled input field with 'Test Answer 123' on input >> nth=80
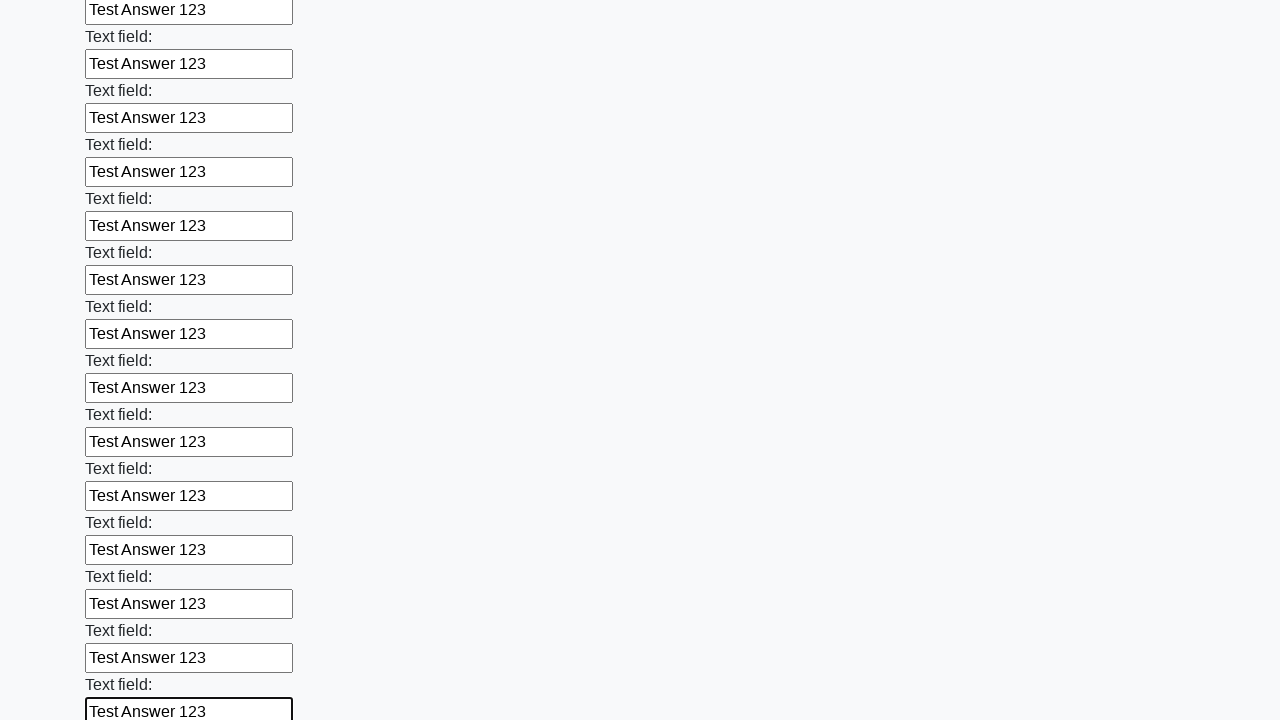

Filled input field with 'Test Answer 123' on input >> nth=81
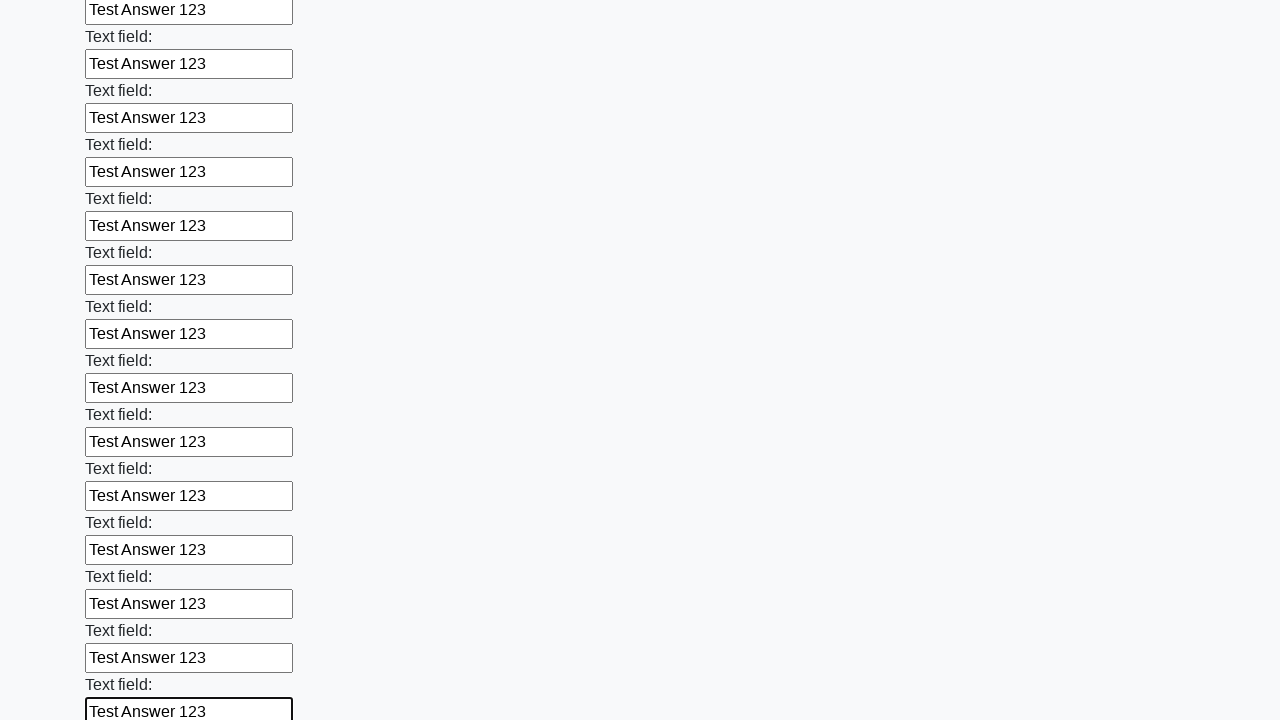

Filled input field with 'Test Answer 123' on input >> nth=82
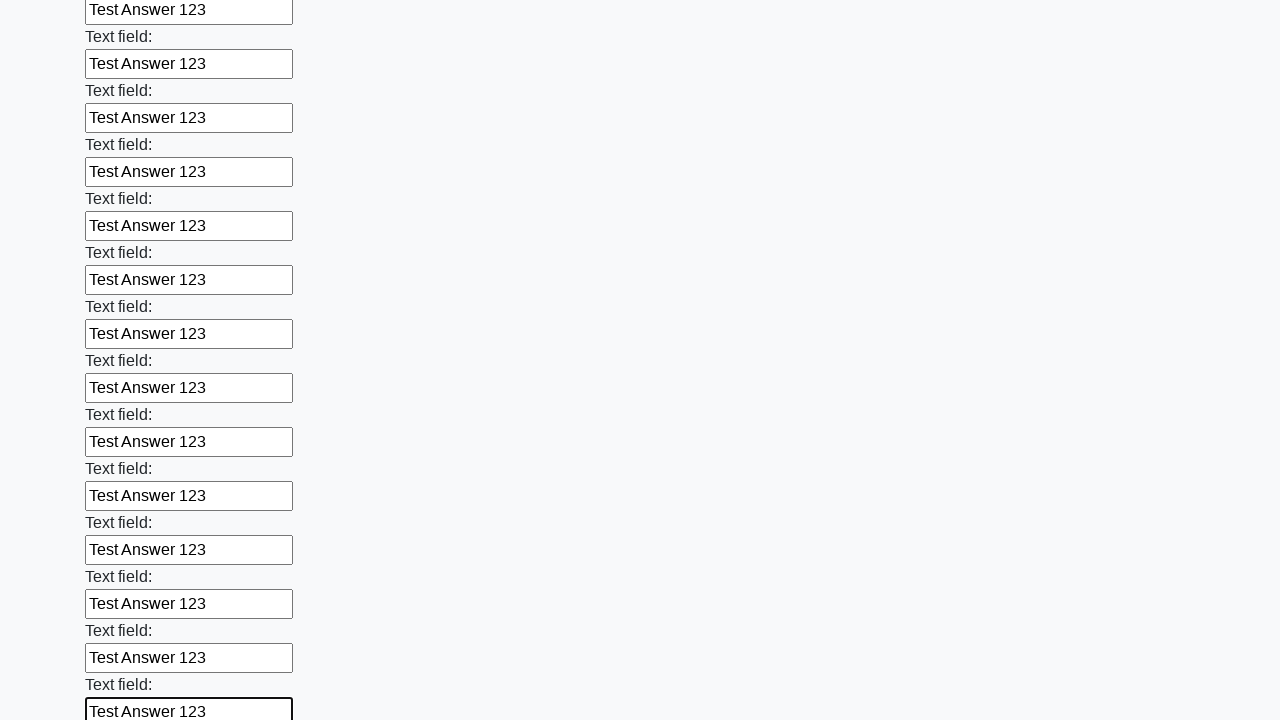

Filled input field with 'Test Answer 123' on input >> nth=83
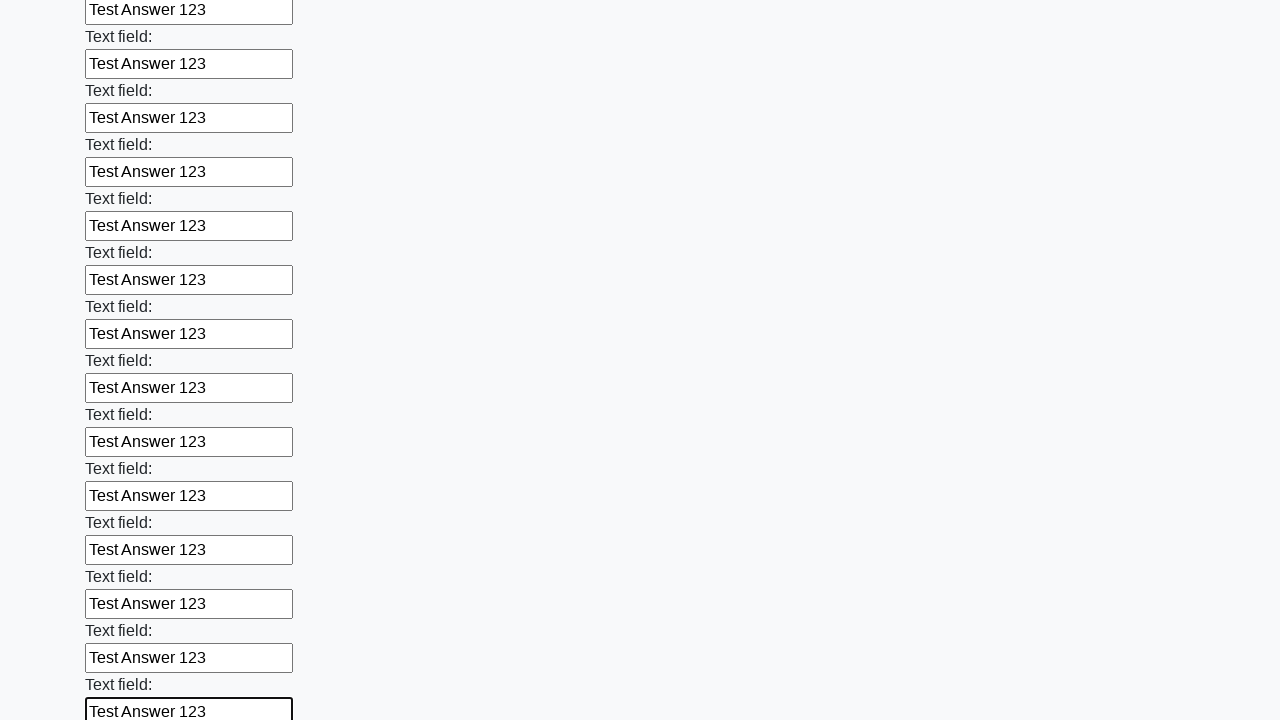

Filled input field with 'Test Answer 123' on input >> nth=84
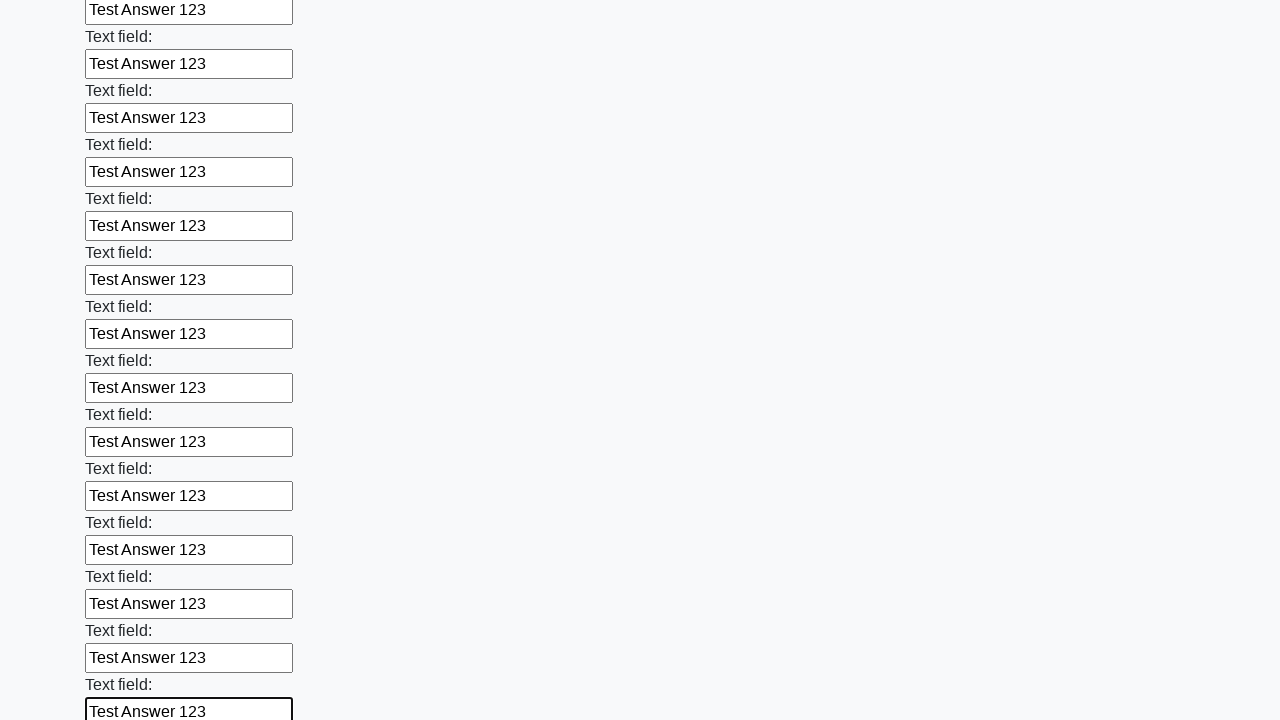

Filled input field with 'Test Answer 123' on input >> nth=85
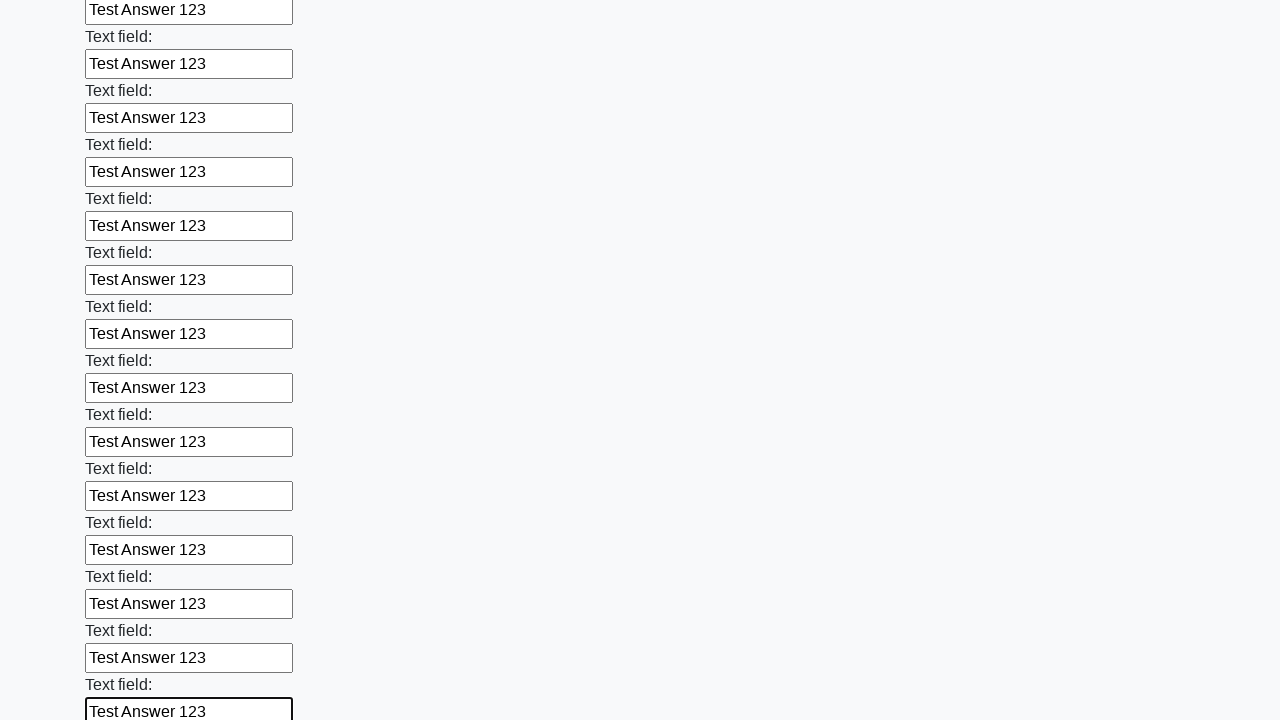

Filled input field with 'Test Answer 123' on input >> nth=86
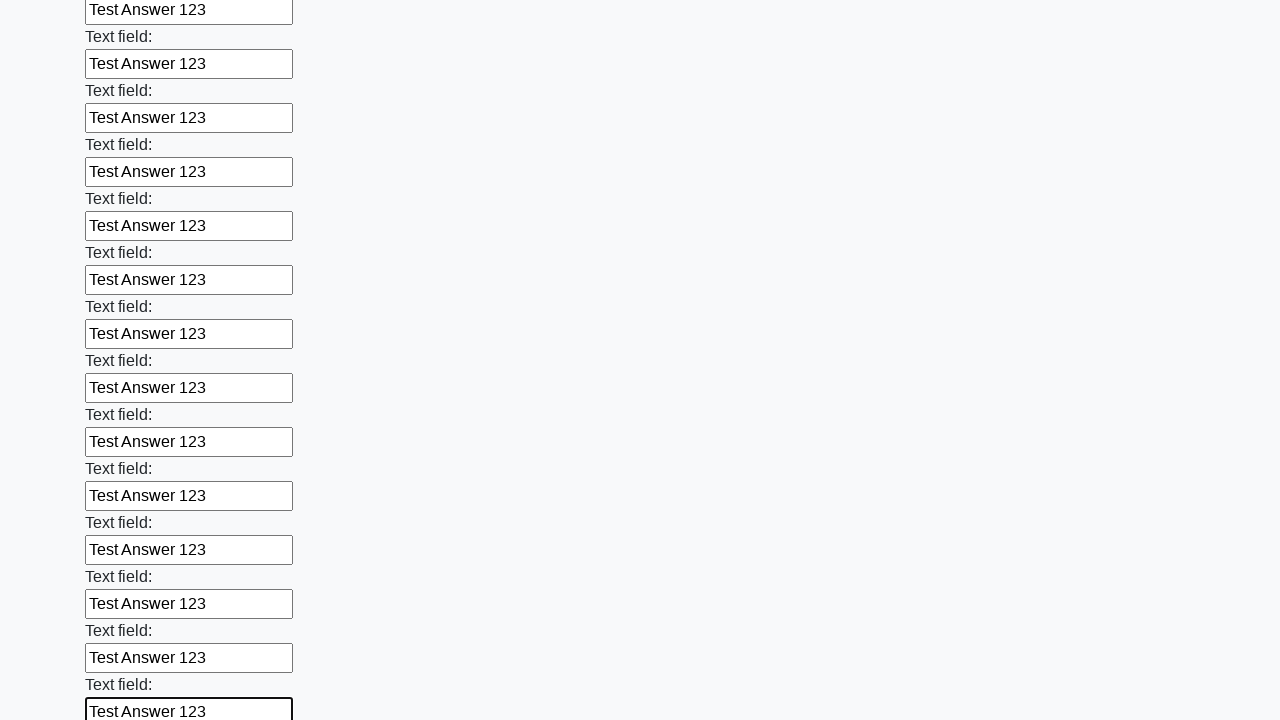

Filled input field with 'Test Answer 123' on input >> nth=87
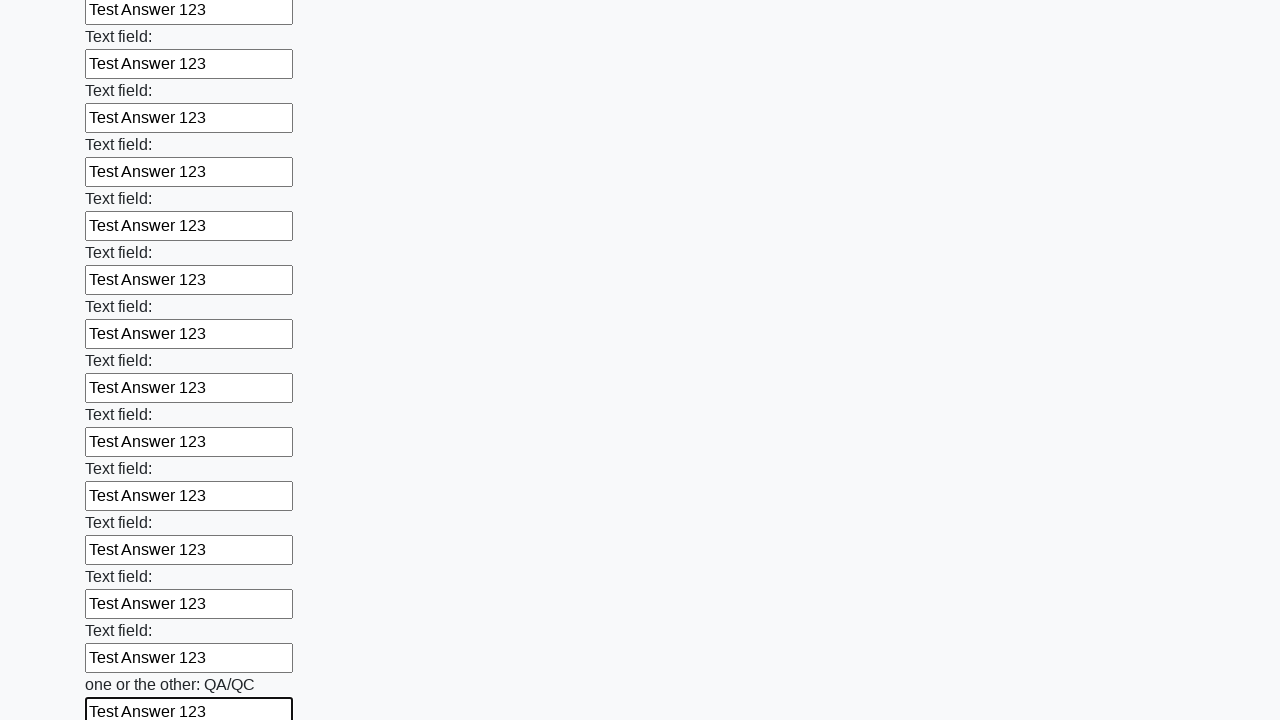

Filled input field with 'Test Answer 123' on input >> nth=88
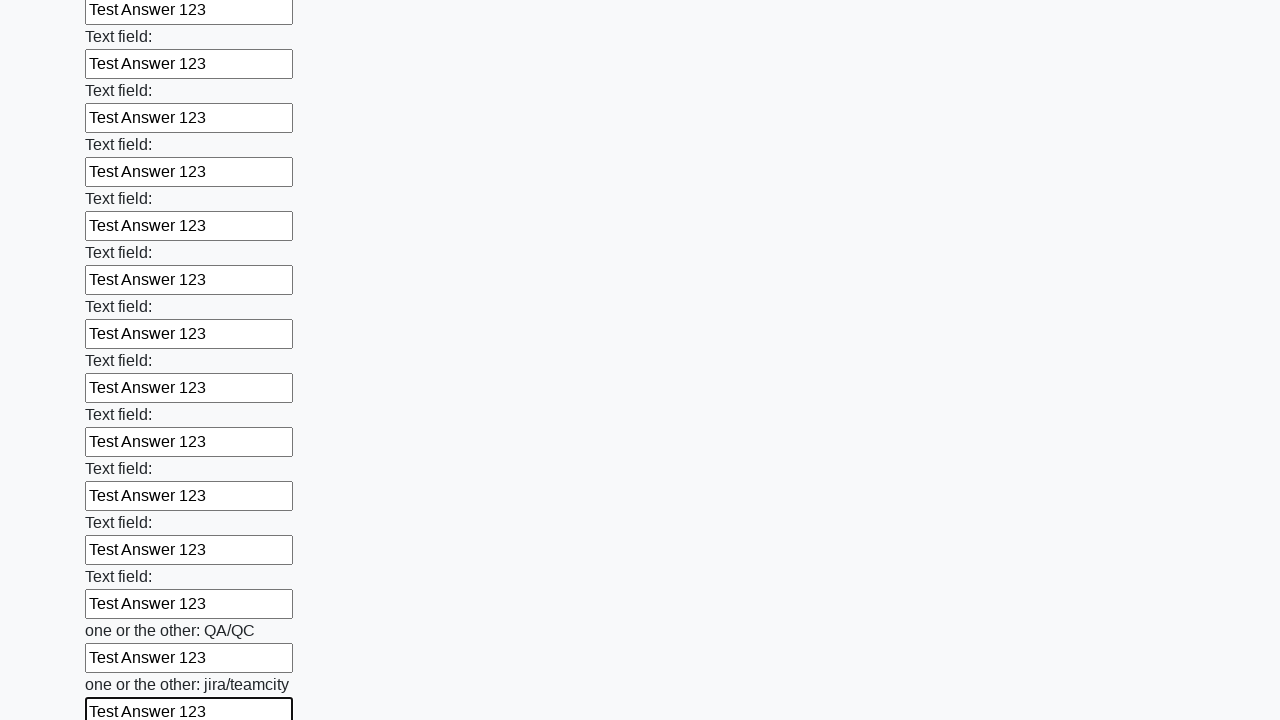

Filled input field with 'Test Answer 123' on input >> nth=89
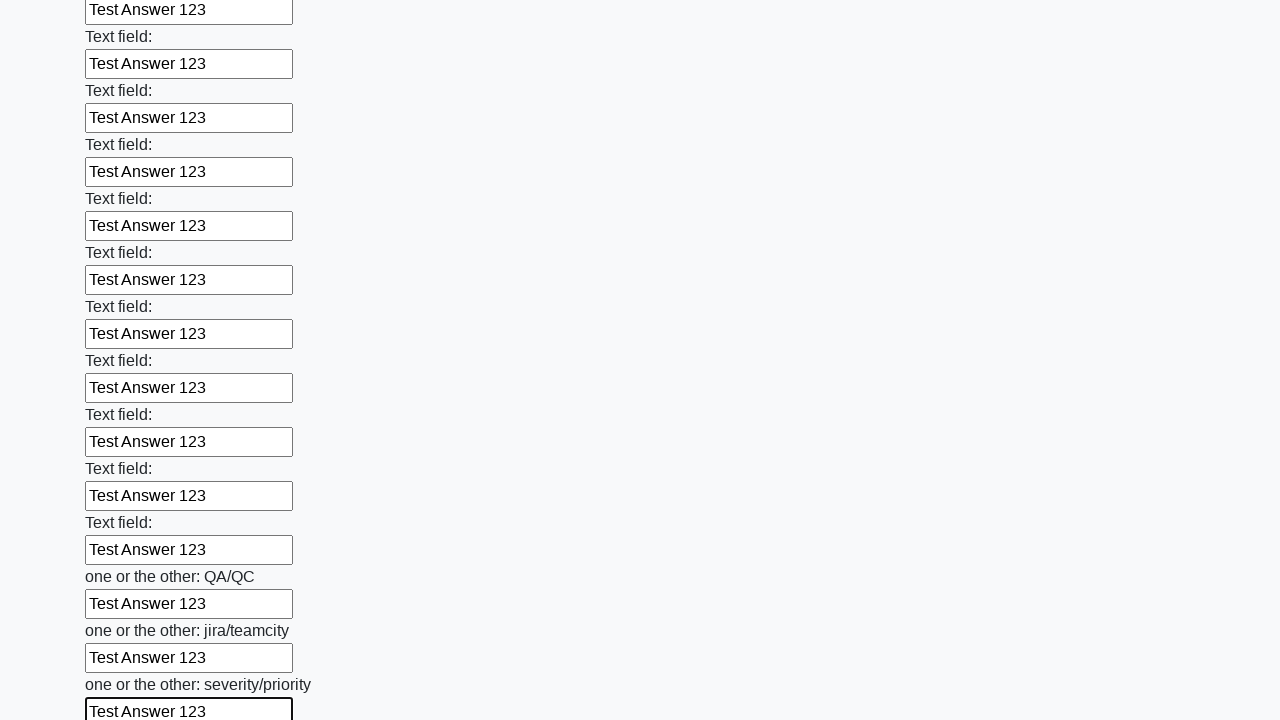

Filled input field with 'Test Answer 123' on input >> nth=90
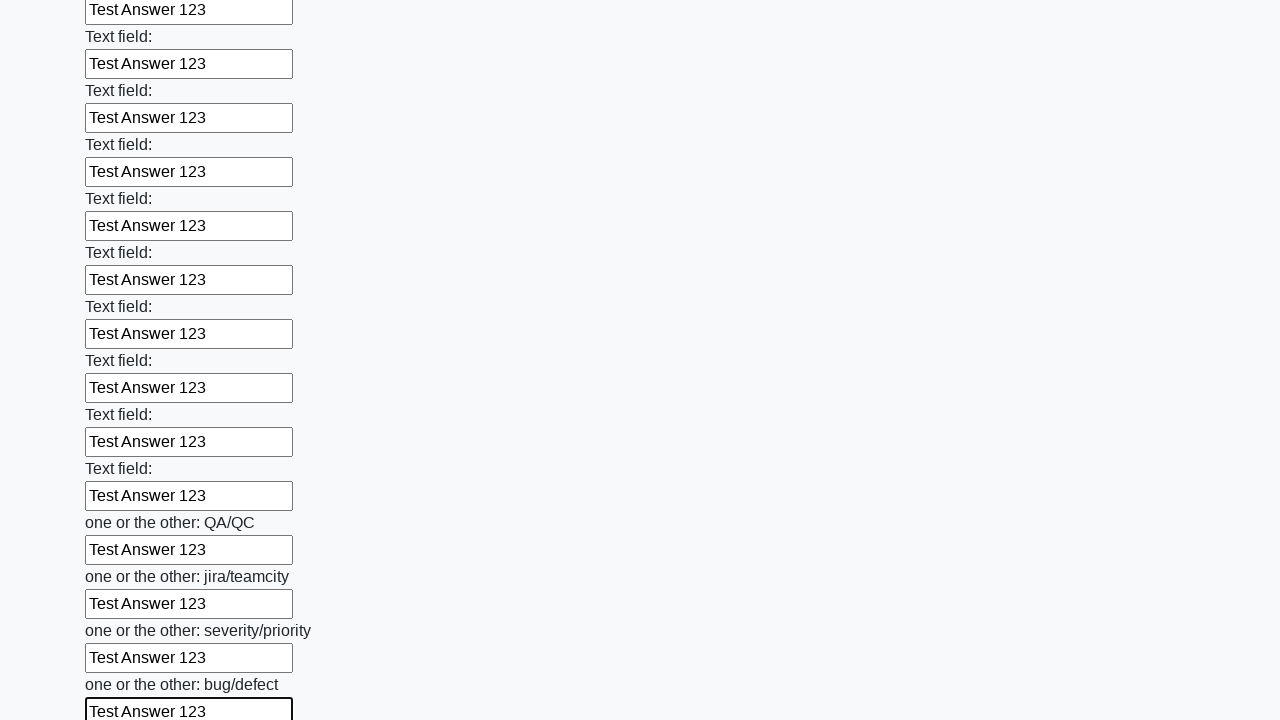

Filled input field with 'Test Answer 123' on input >> nth=91
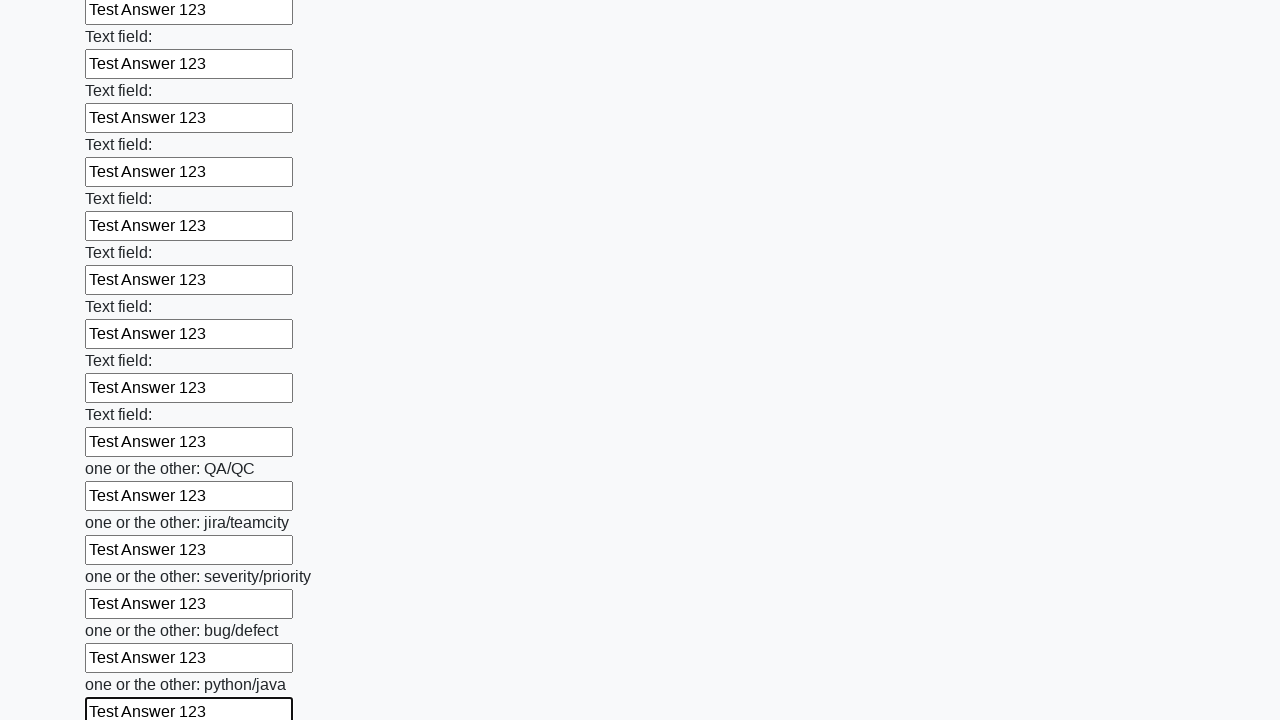

Filled input field with 'Test Answer 123' on input >> nth=92
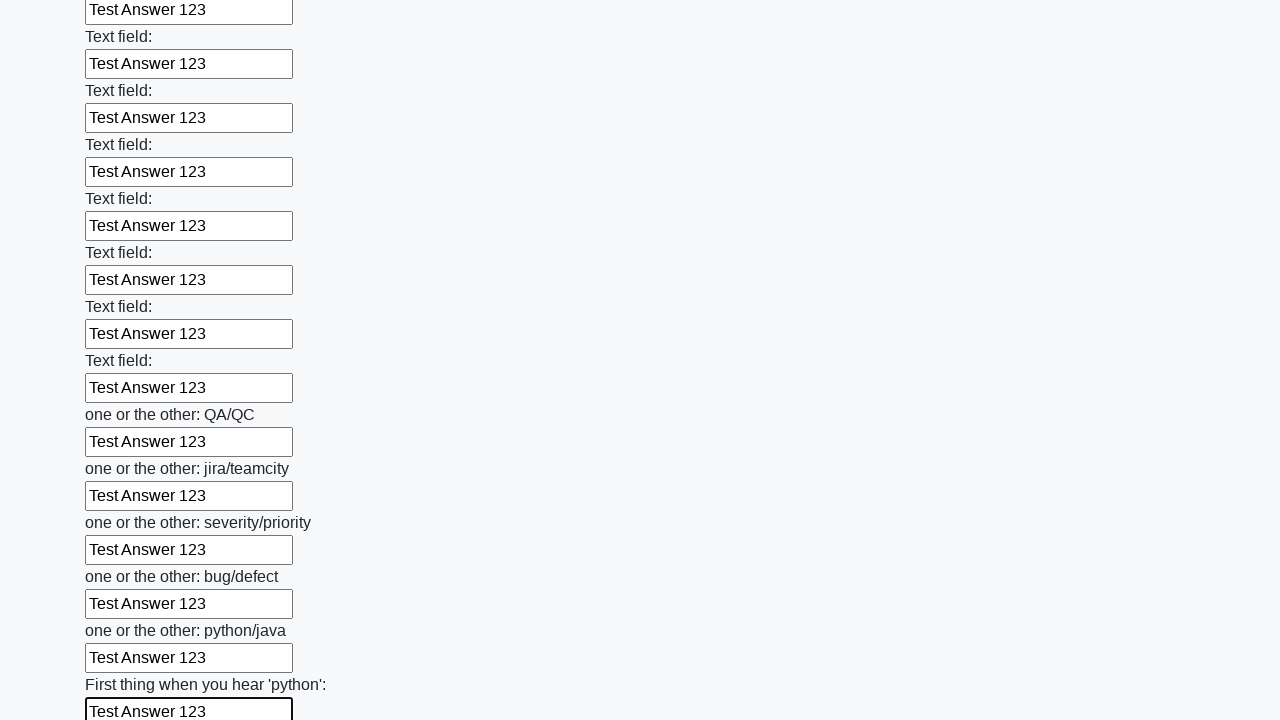

Filled input field with 'Test Answer 123' on input >> nth=93
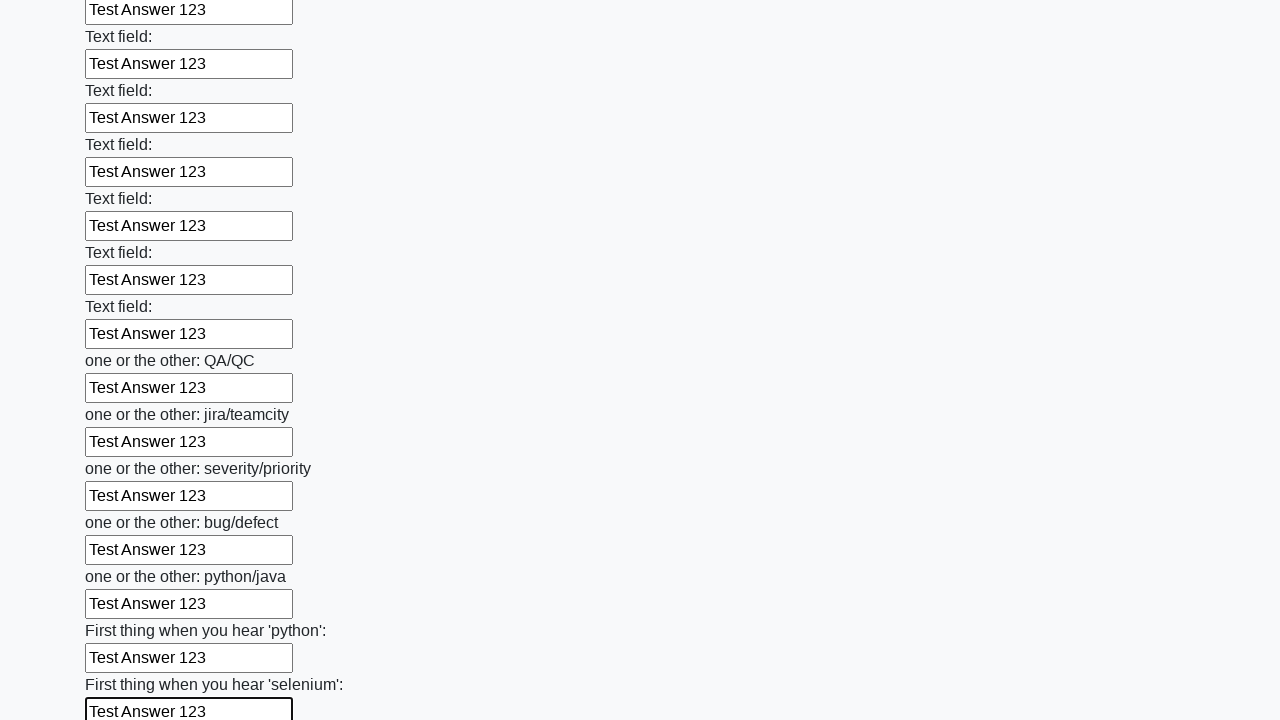

Filled input field with 'Test Answer 123' on input >> nth=94
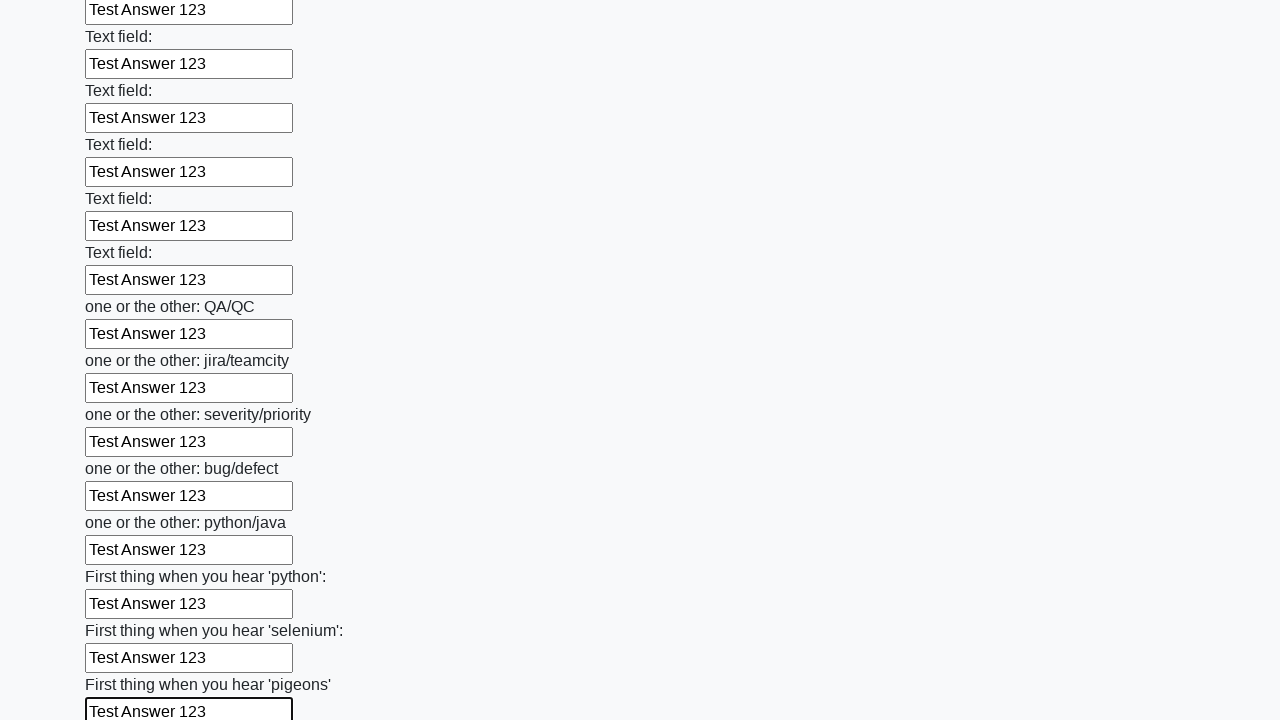

Filled input field with 'Test Answer 123' on input >> nth=95
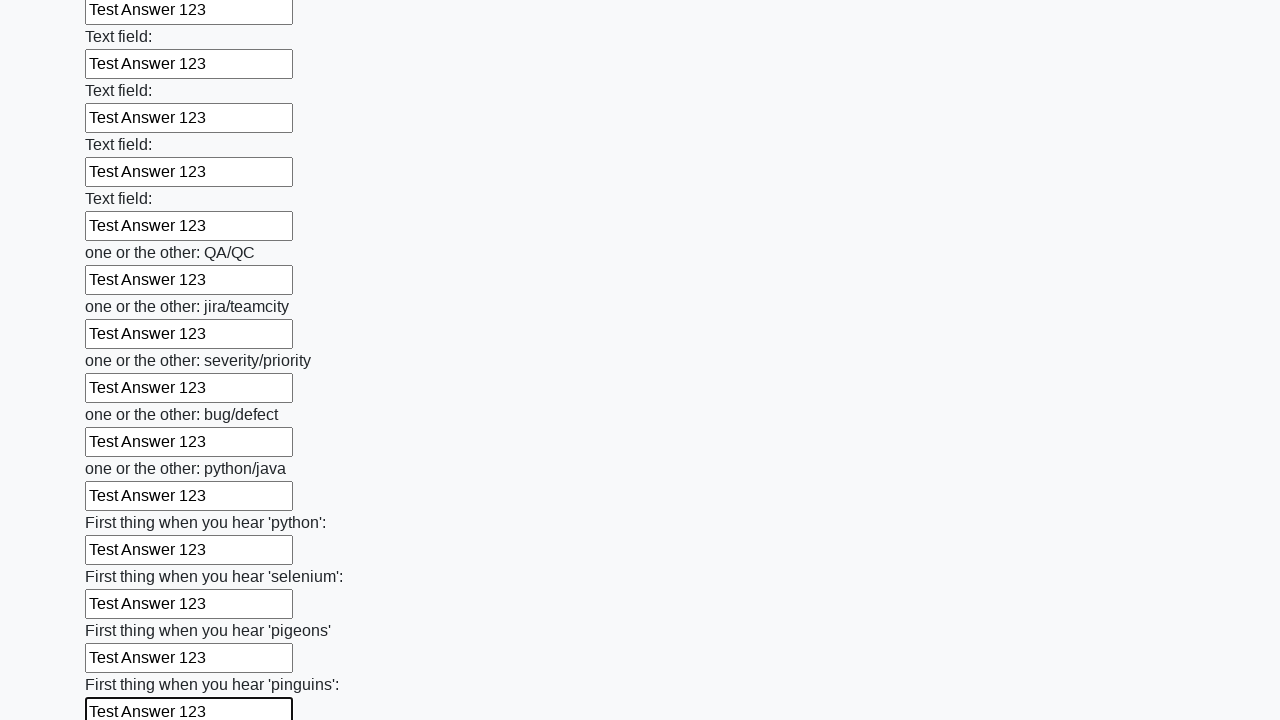

Filled input field with 'Test Answer 123' on input >> nth=96
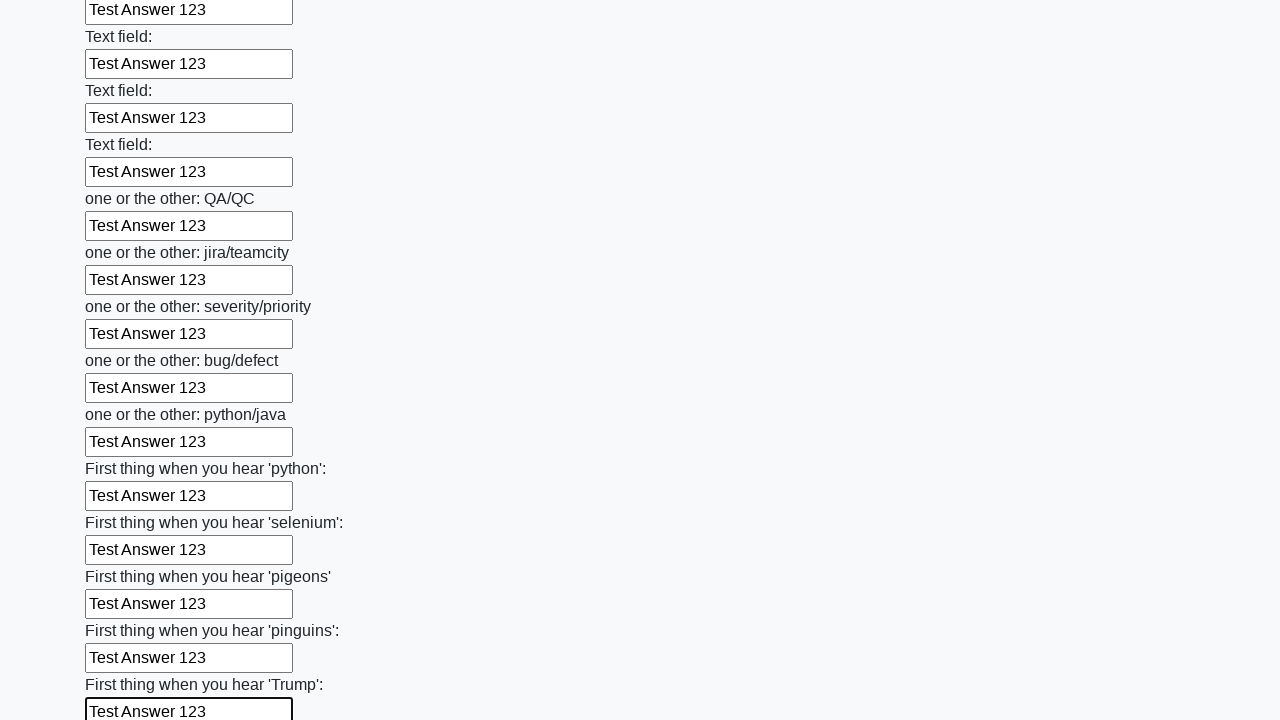

Filled input field with 'Test Answer 123' on input >> nth=97
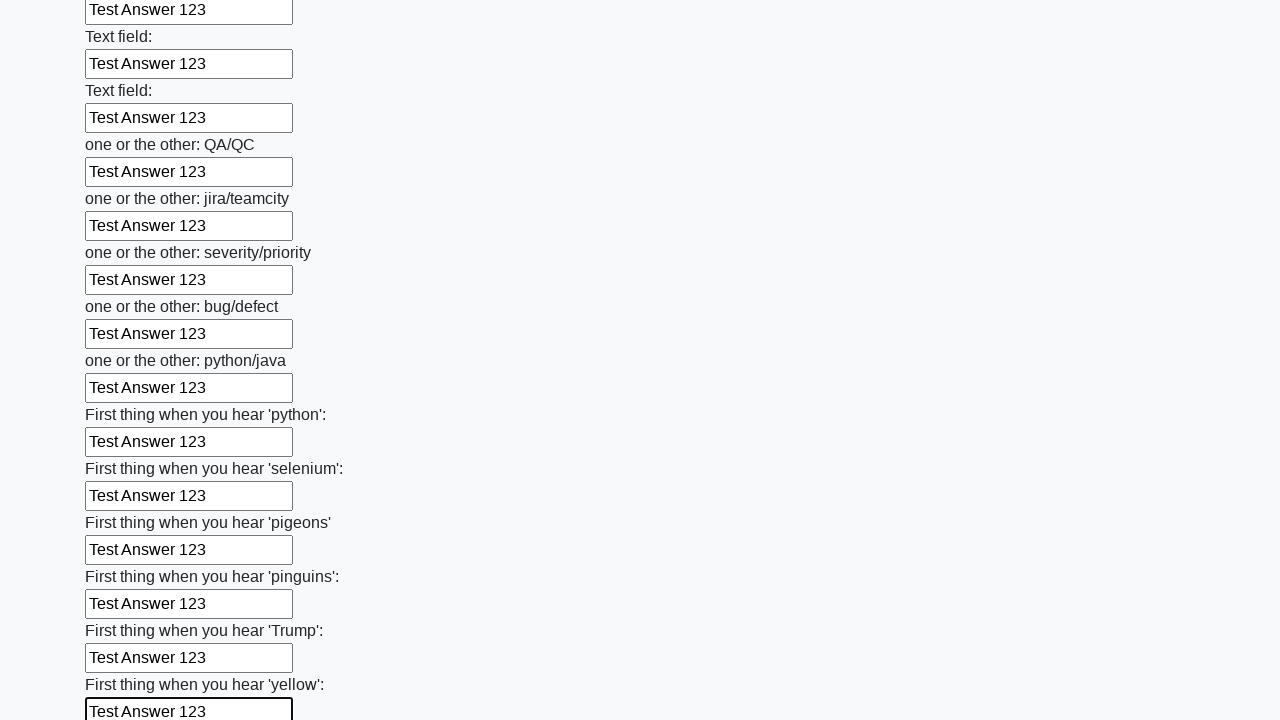

Filled input field with 'Test Answer 123' on input >> nth=98
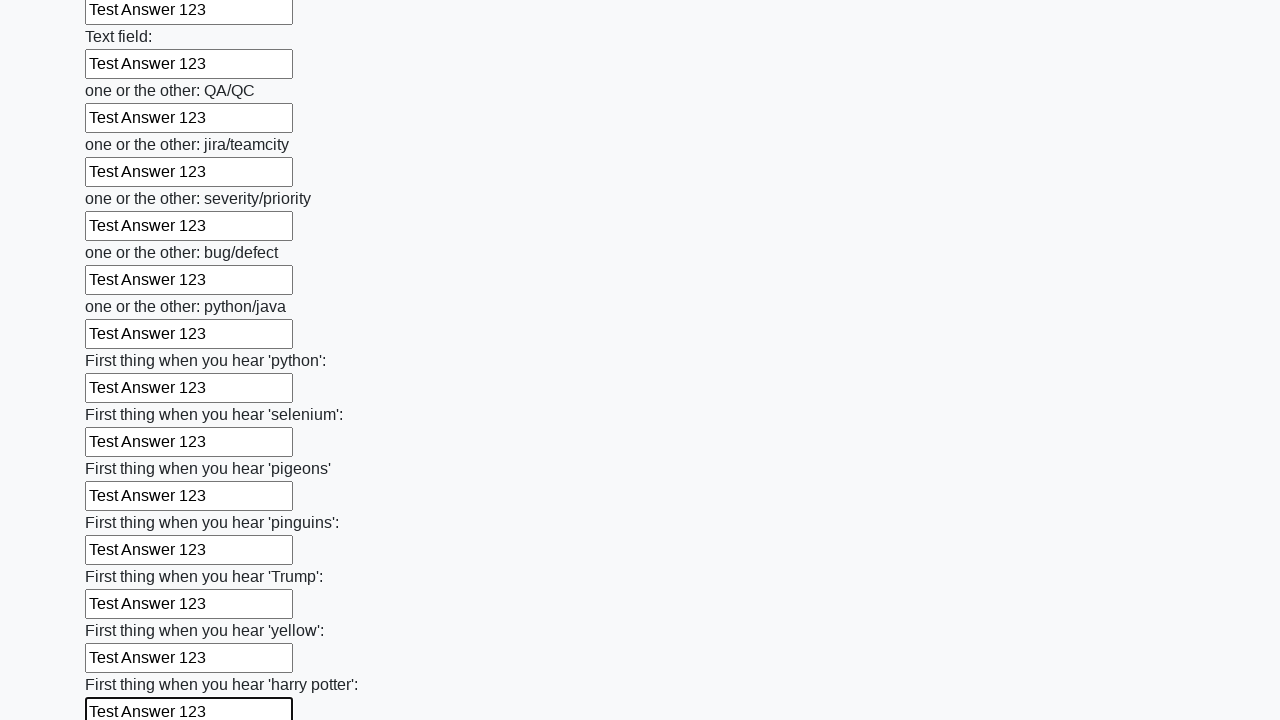

Filled input field with 'Test Answer 123' on input >> nth=99
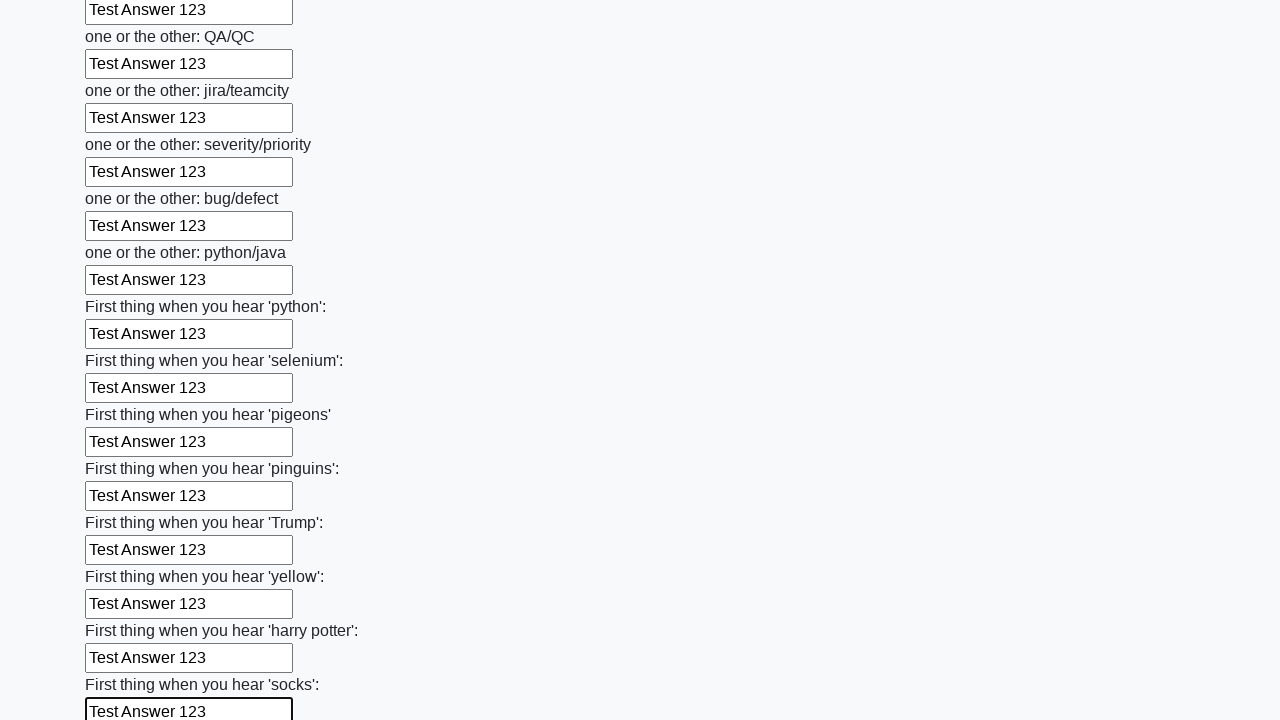

Clicked submit button to submit the form at (123, 611) on button.btn
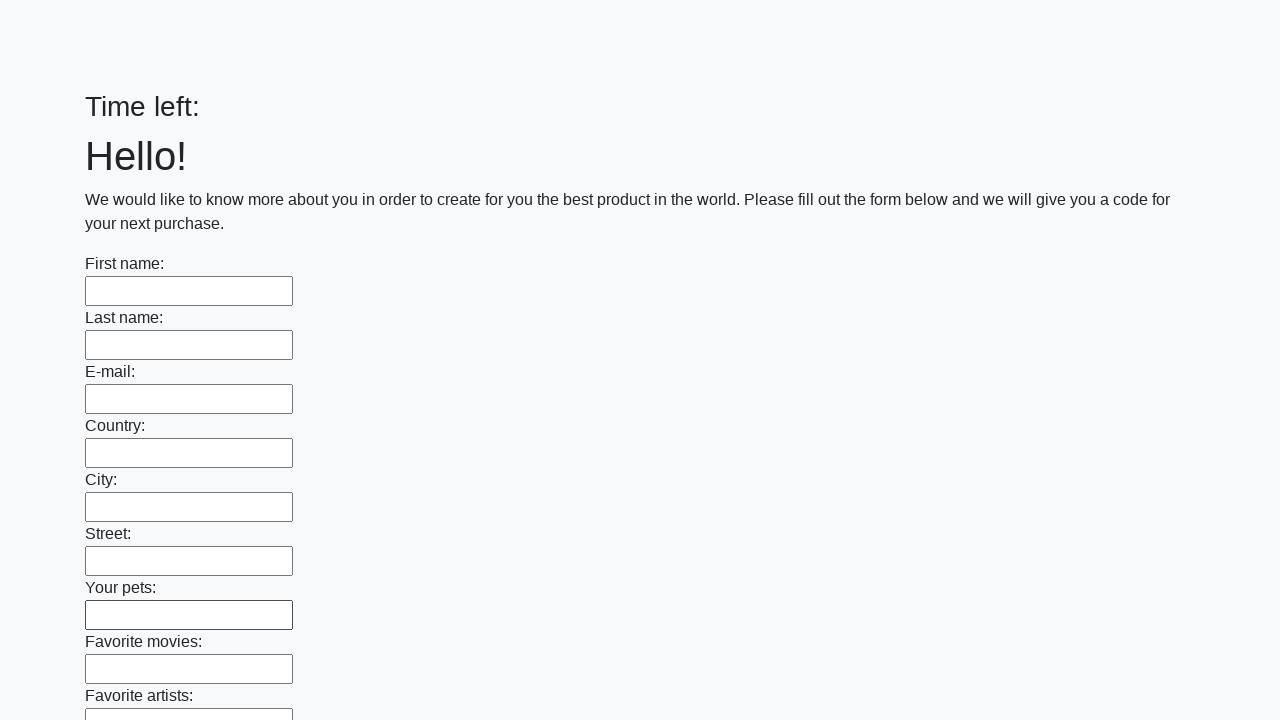

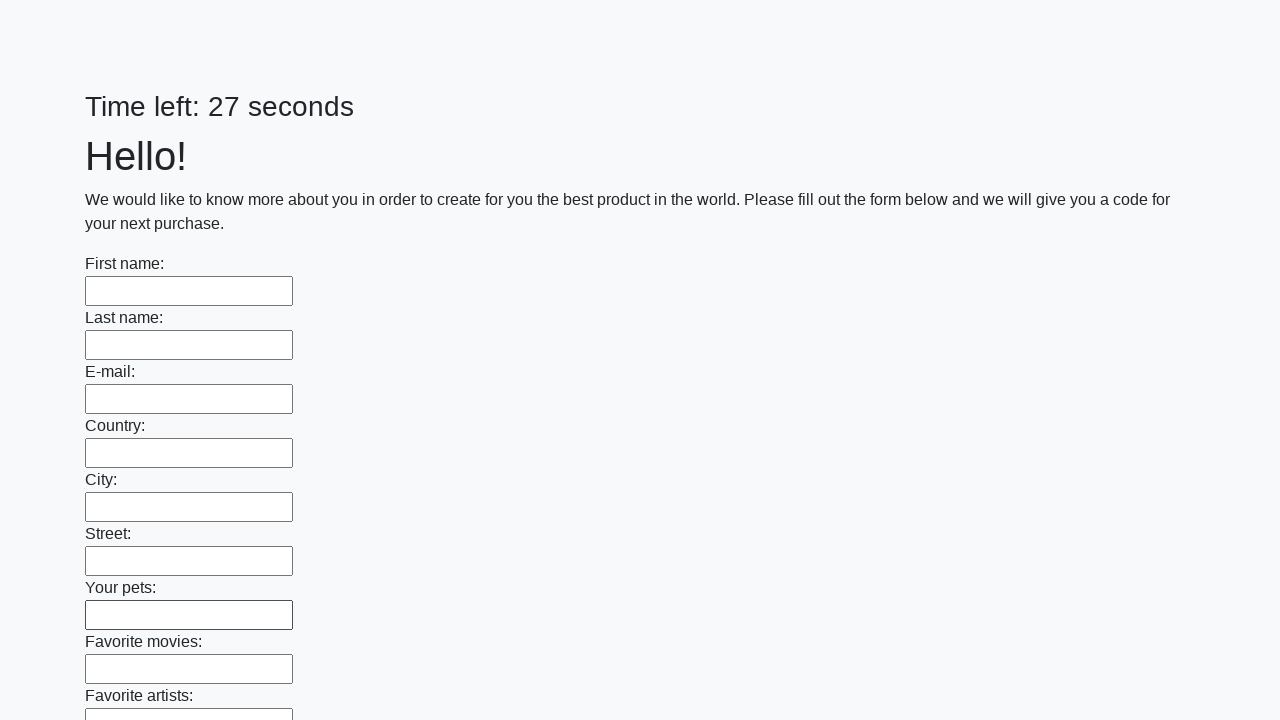